Tests date picker functionality by navigating backwards through months to select a specific date (December 12, 2023) using the first date picker widget on the page.

Starting URL: https://testautomationpractice.blogspot.com/

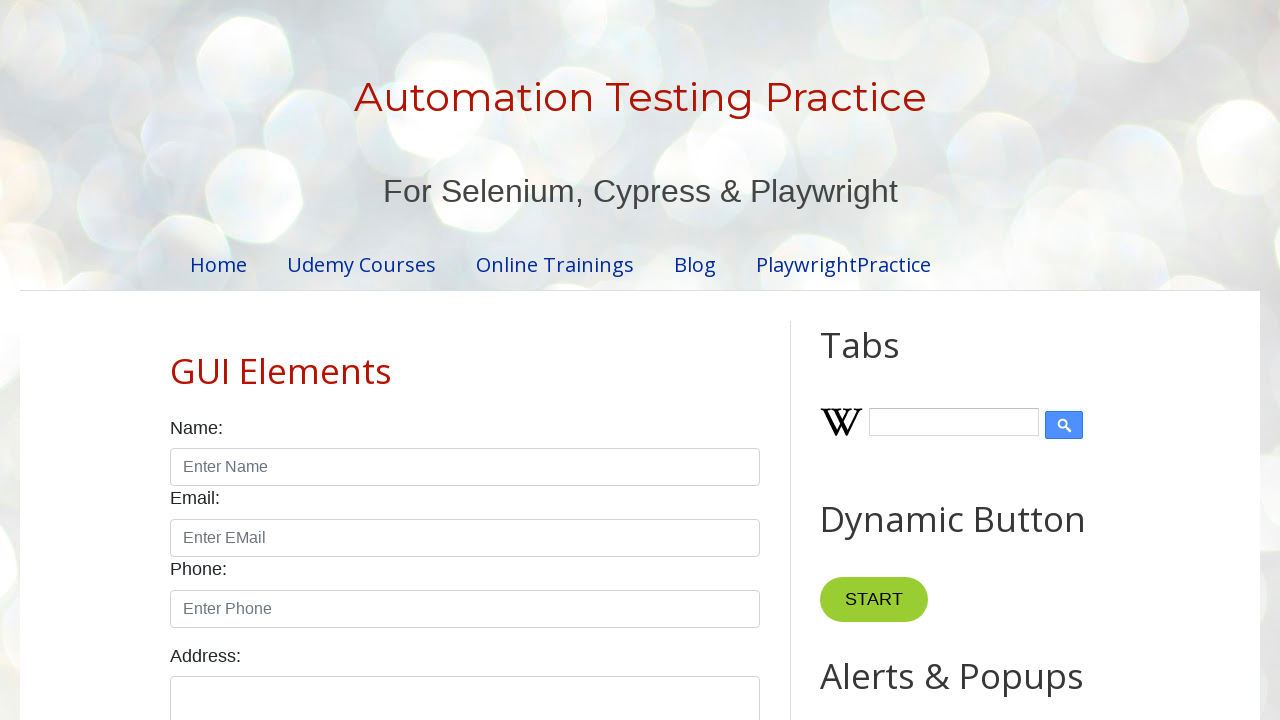

Clicked date picker to open it at (515, 360) on #datepicker
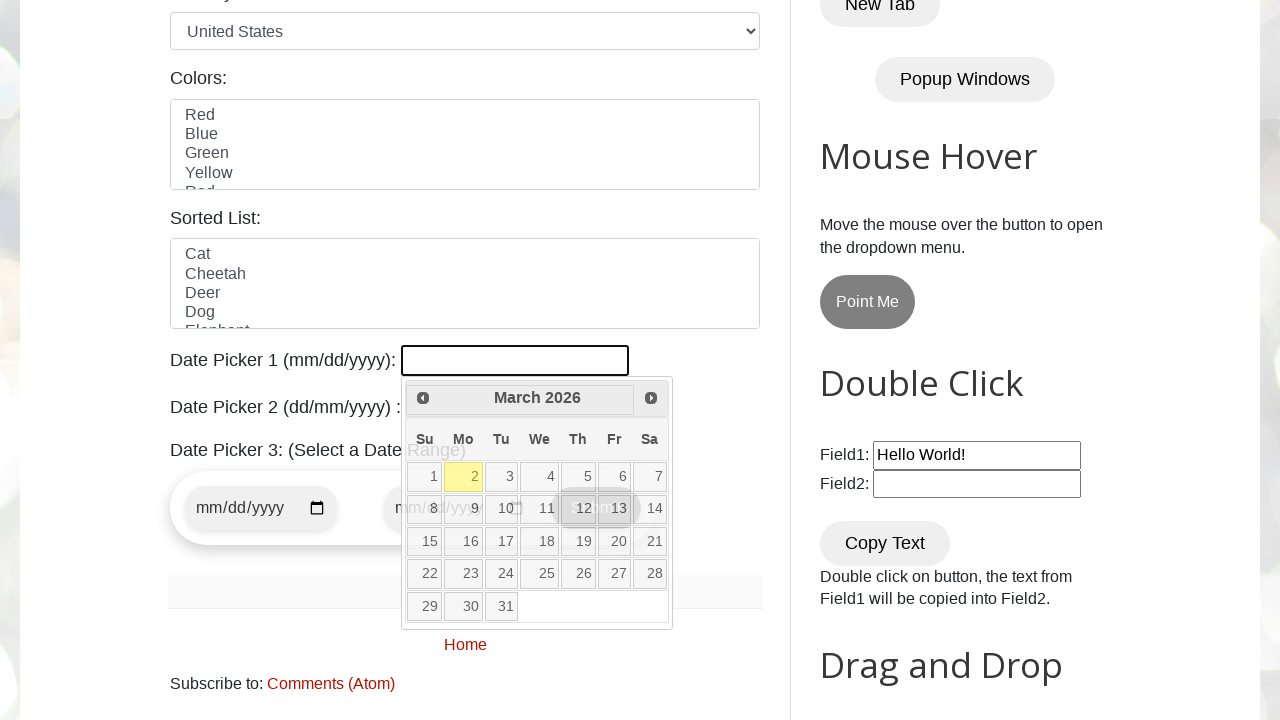

Retrieved current year: 2026
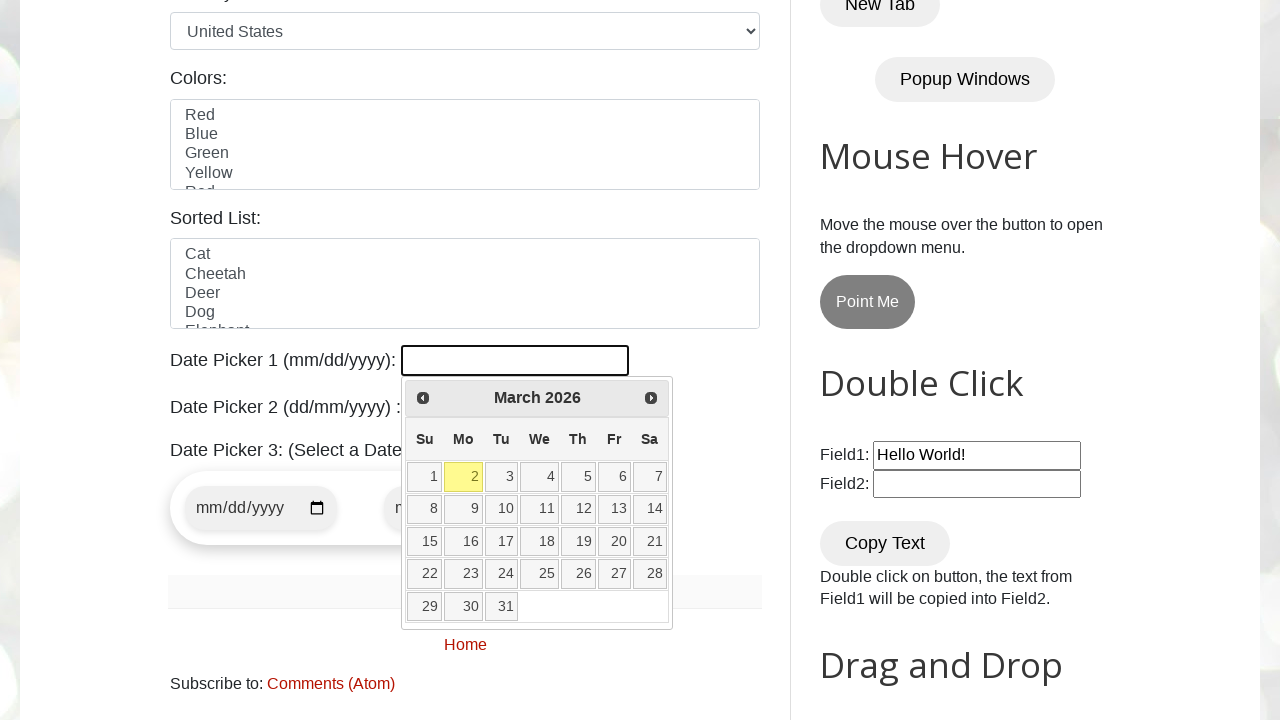

Retrieved current month: March
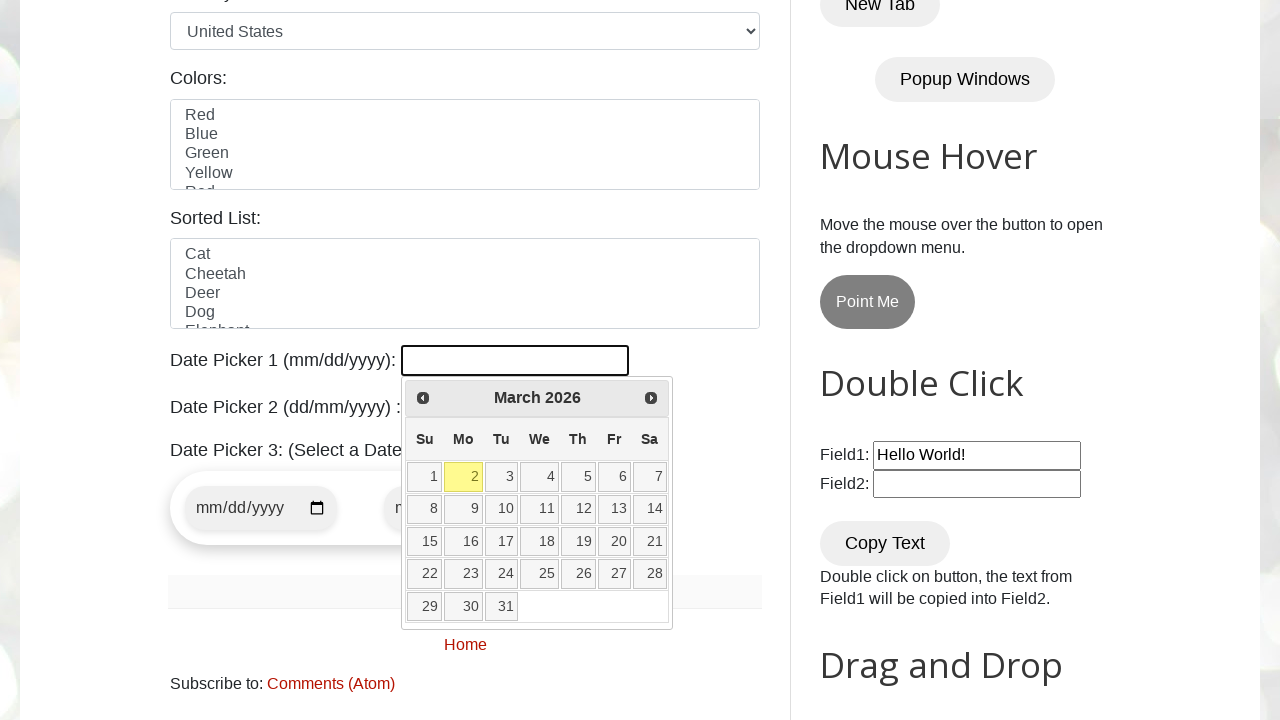

Clicked previous month button to navigate backwards at (423, 398) on [title="Prev"]
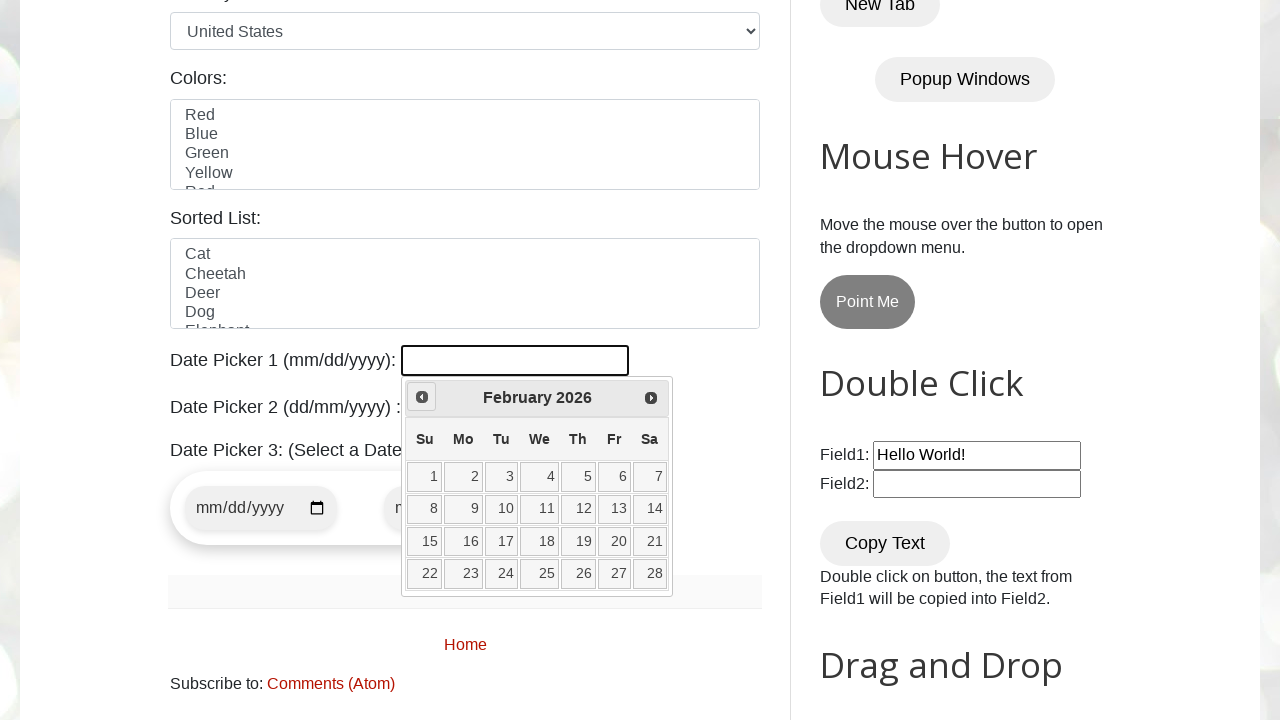

Clicked date picker to open it at (515, 360) on #datepicker
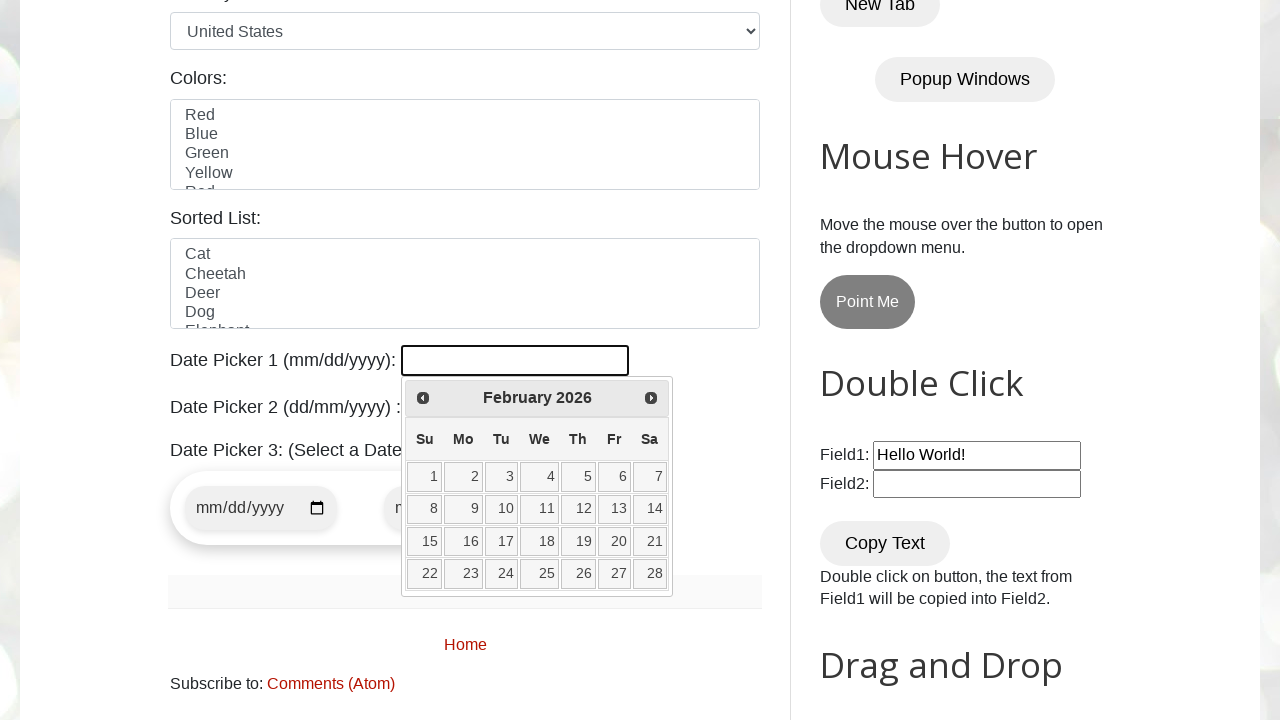

Retrieved current year: 2026
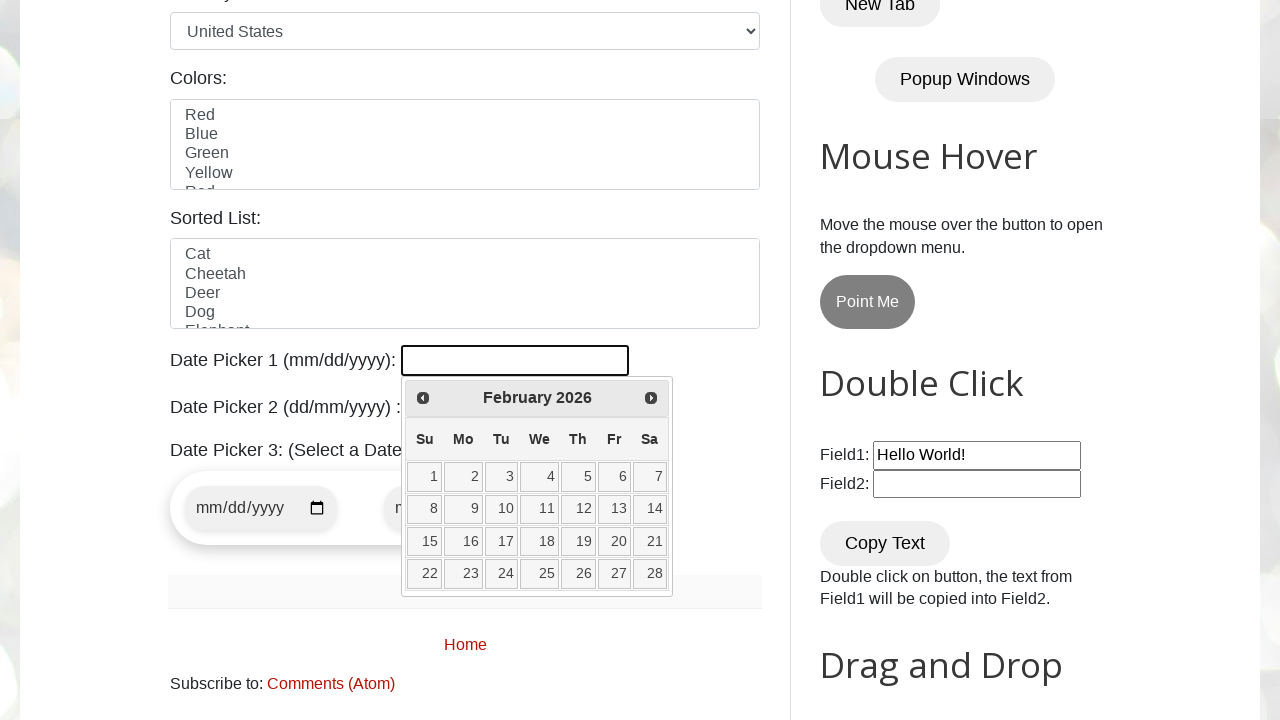

Retrieved current month: February
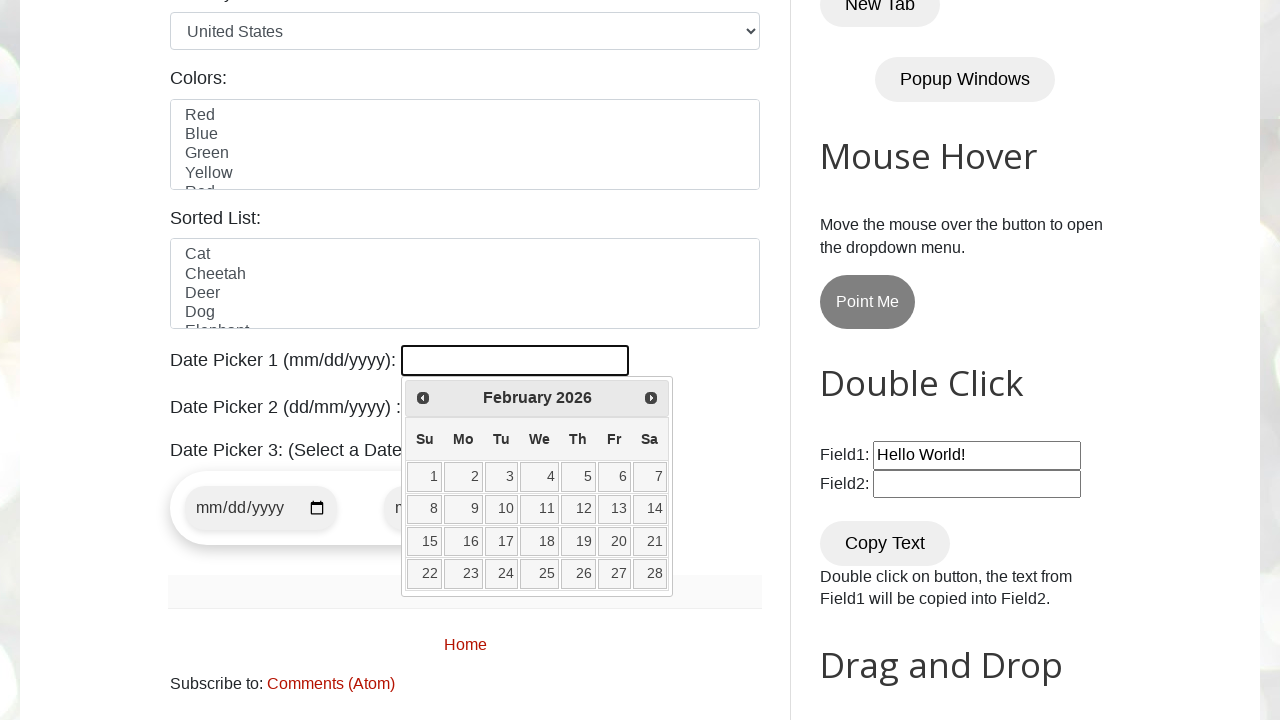

Clicked previous month button to navigate backwards at (423, 398) on [title="Prev"]
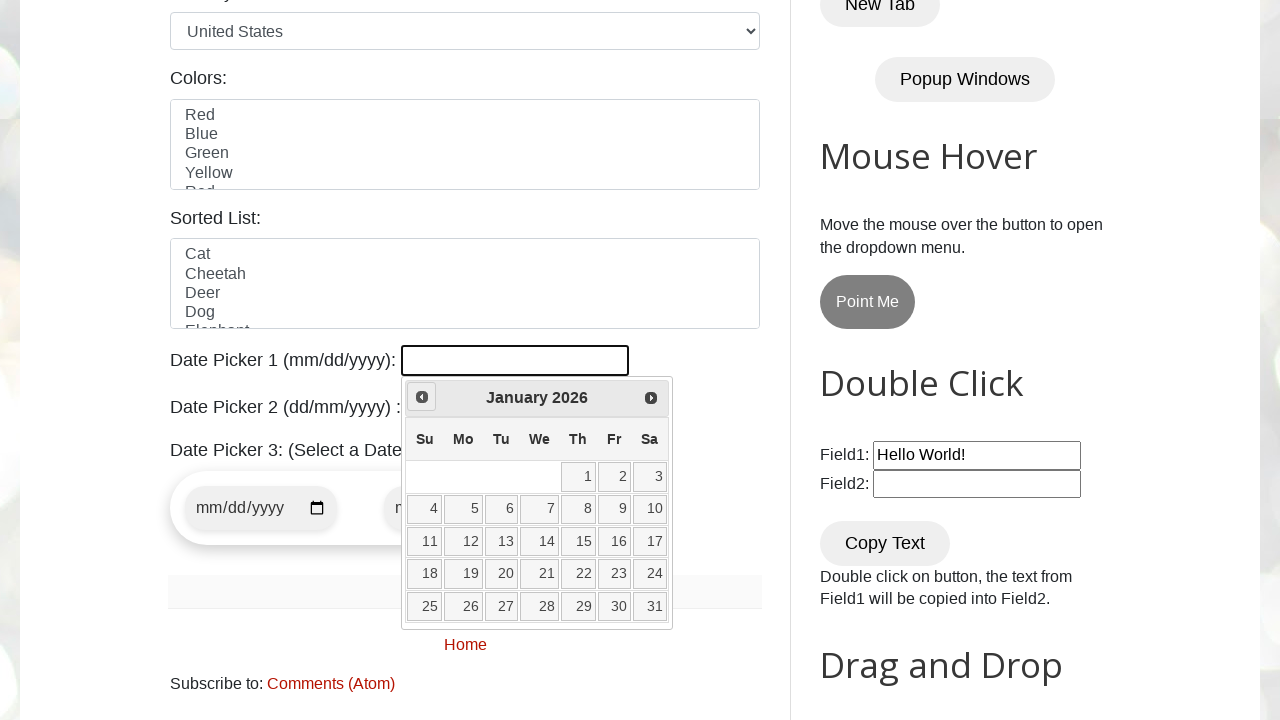

Clicked date picker to open it at (515, 360) on #datepicker
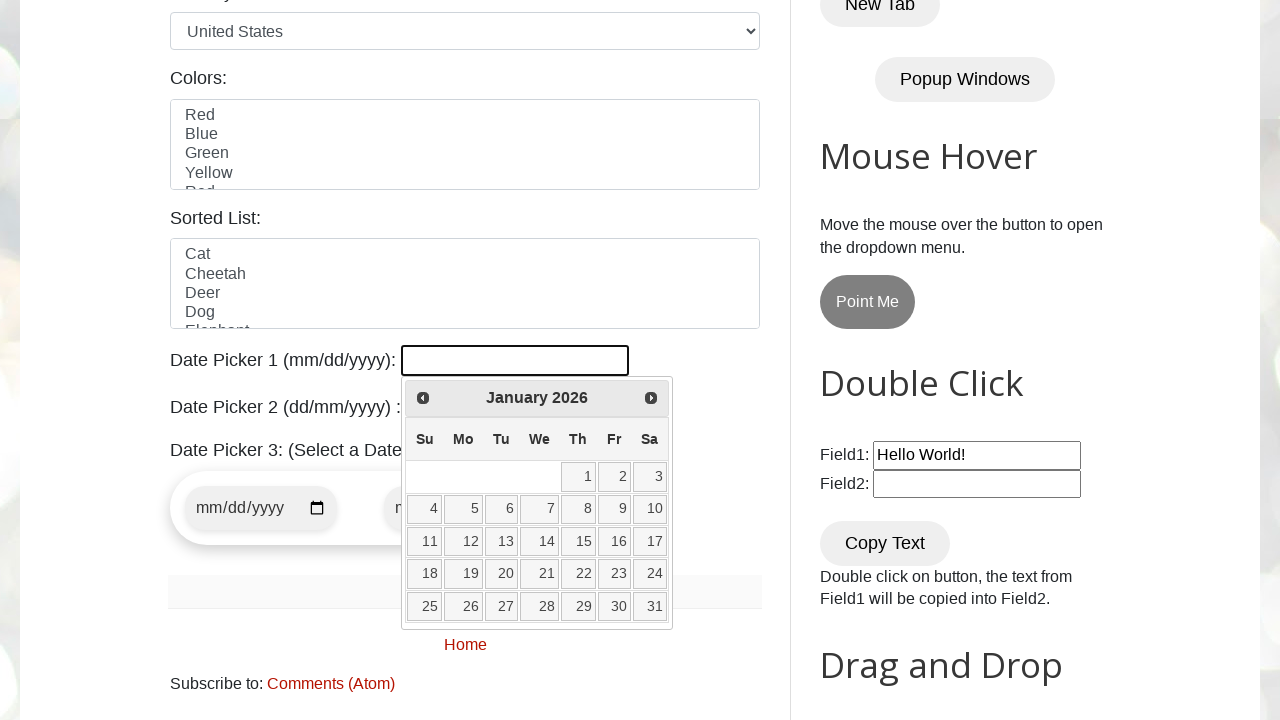

Retrieved current year: 2026
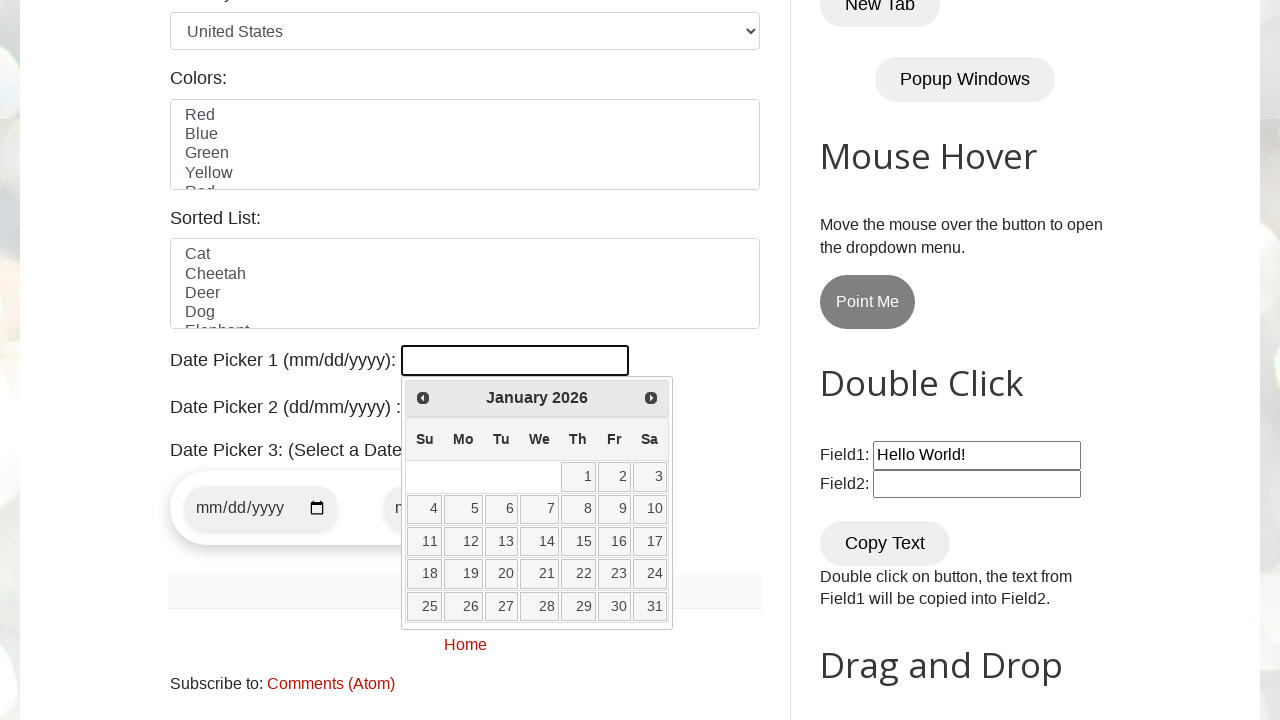

Retrieved current month: January
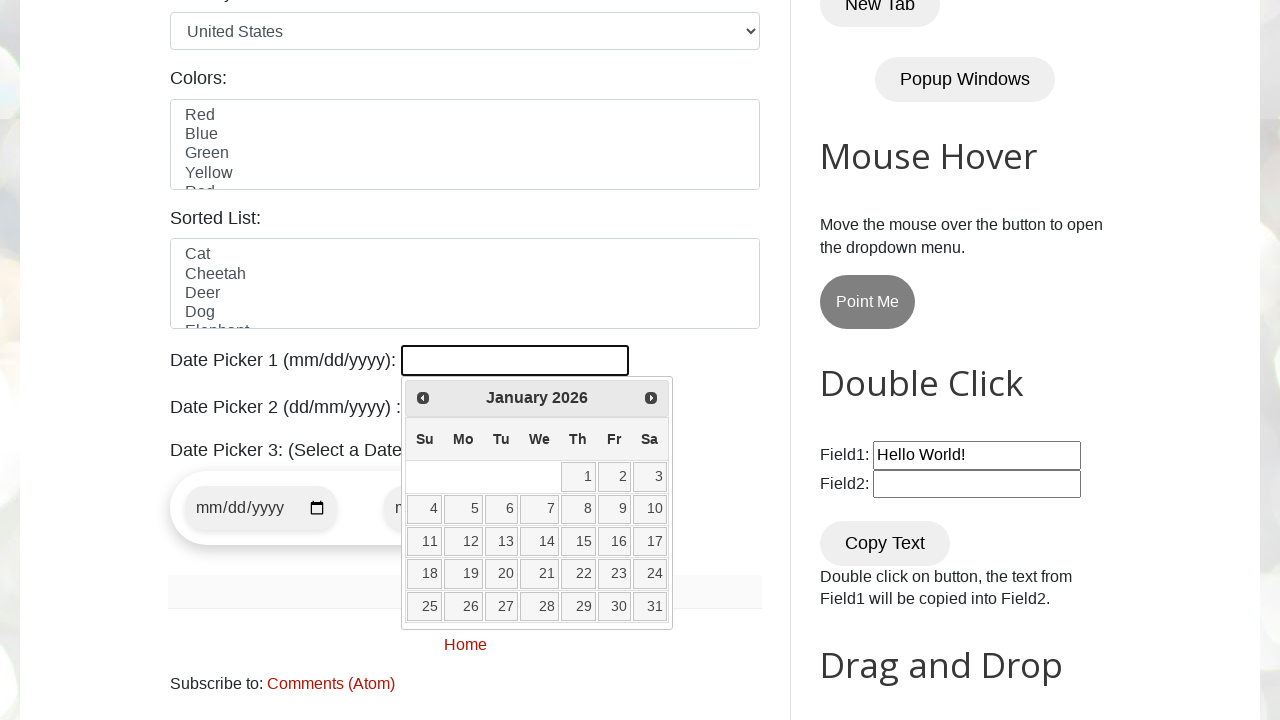

Clicked previous month button to navigate backwards at (423, 398) on [title="Prev"]
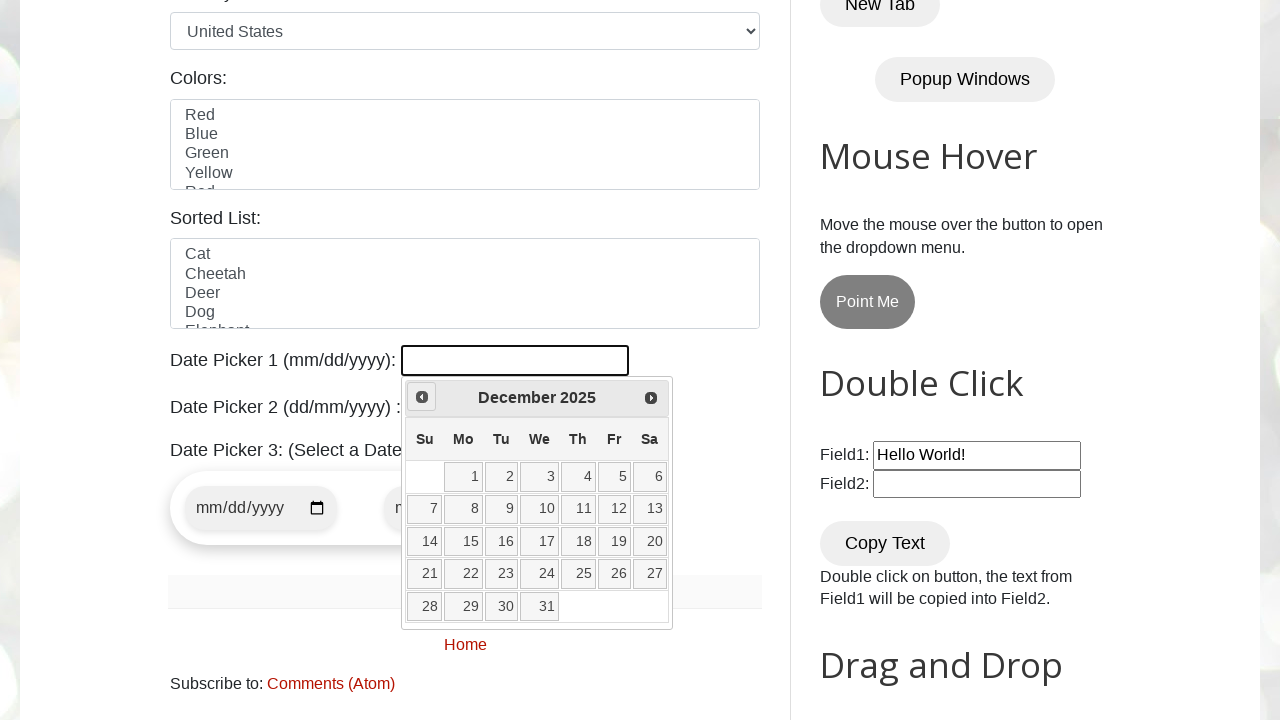

Clicked date picker to open it at (515, 360) on #datepicker
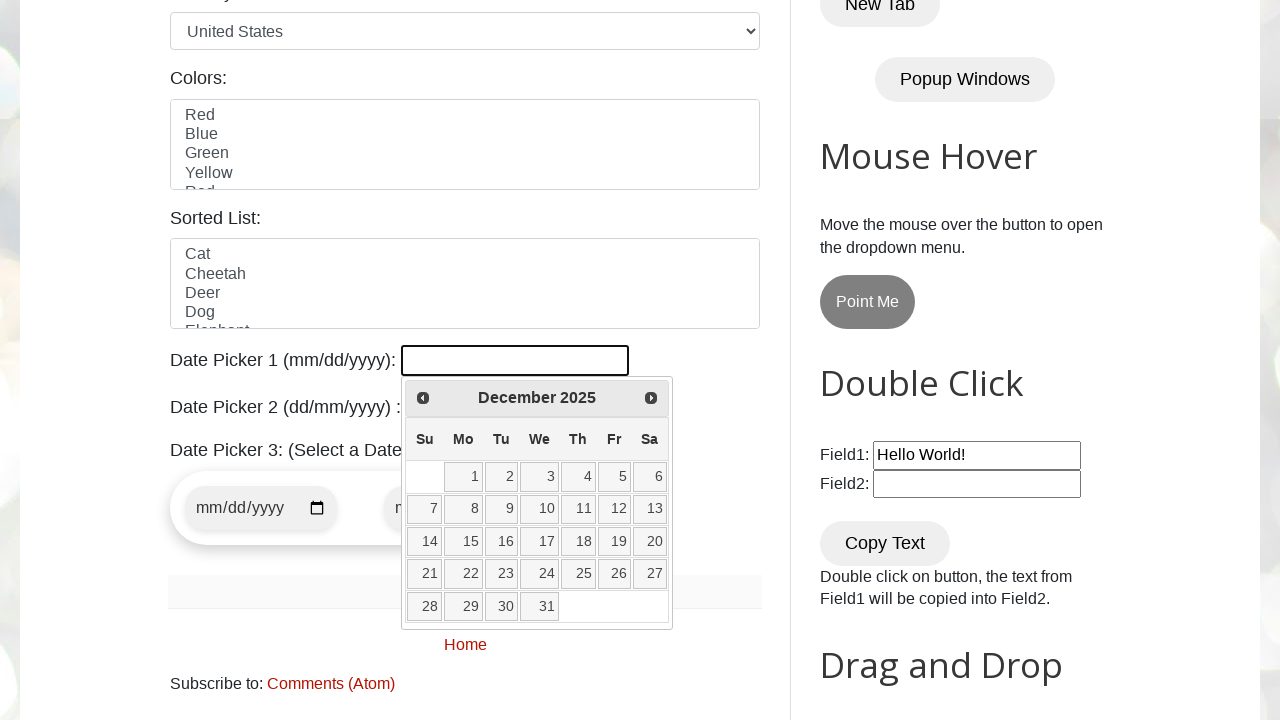

Retrieved current year: 2025
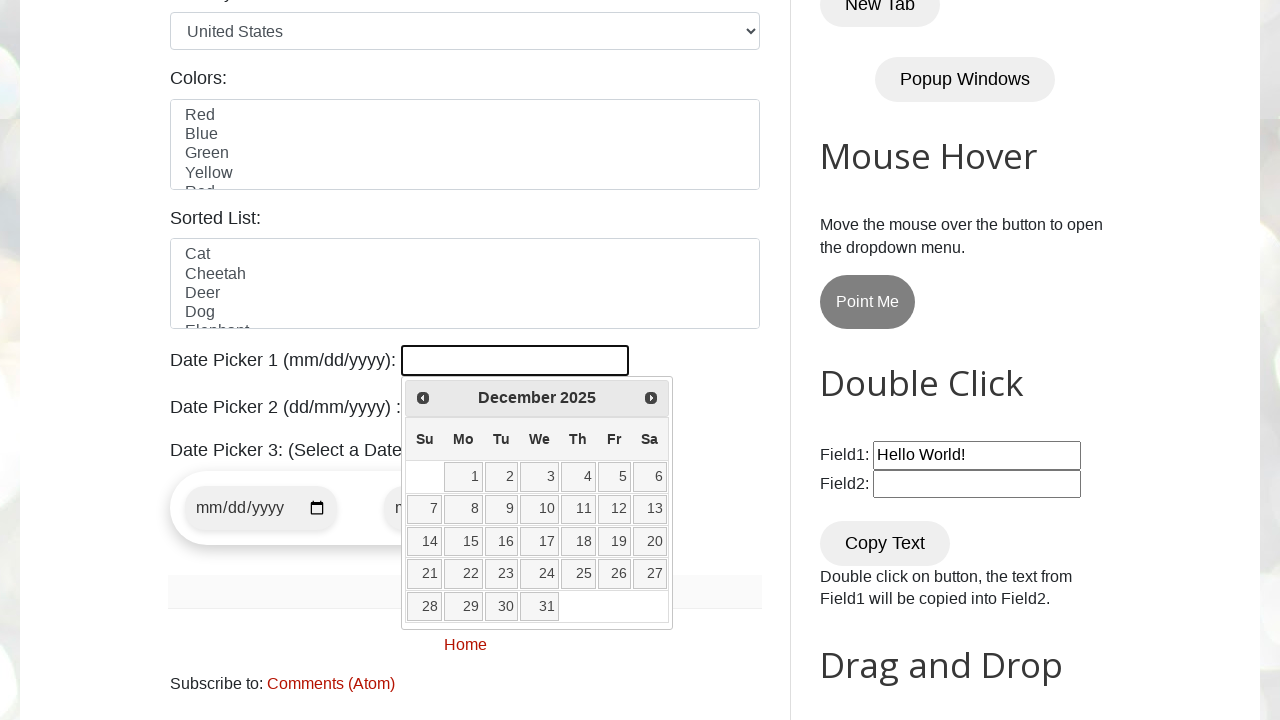

Retrieved current month: December
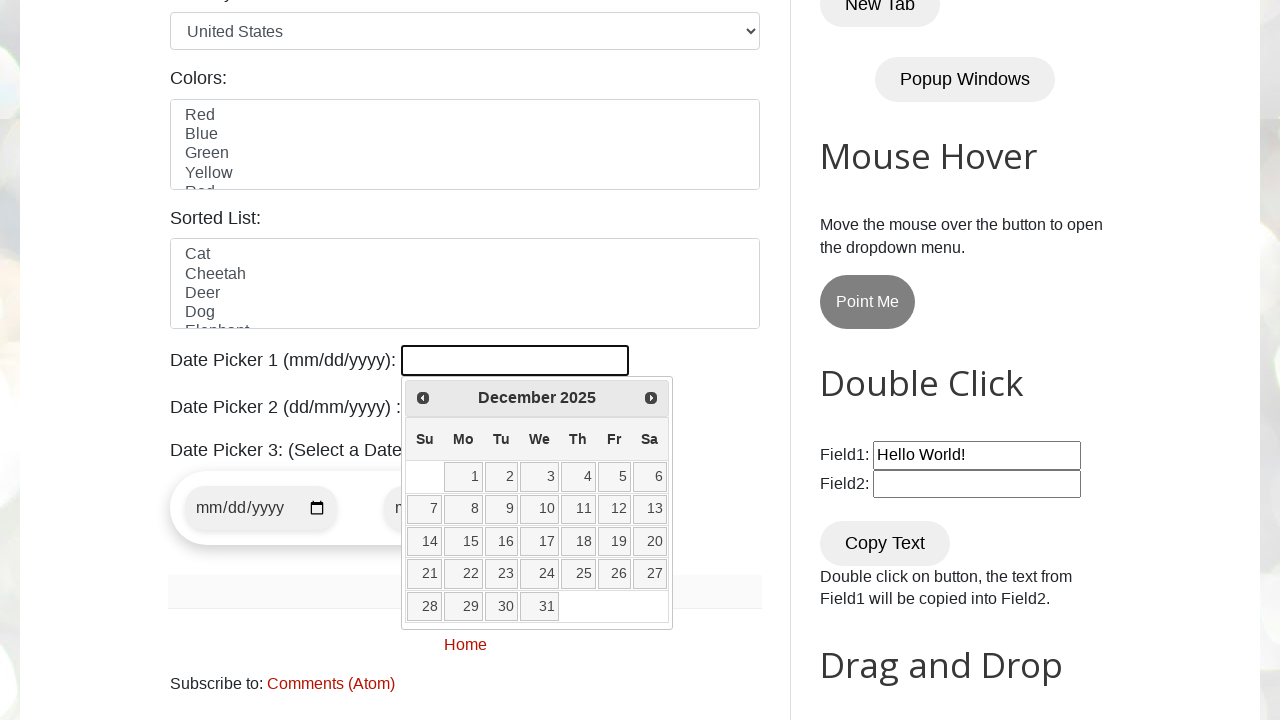

Clicked previous month button to navigate backwards at (423, 398) on [title="Prev"]
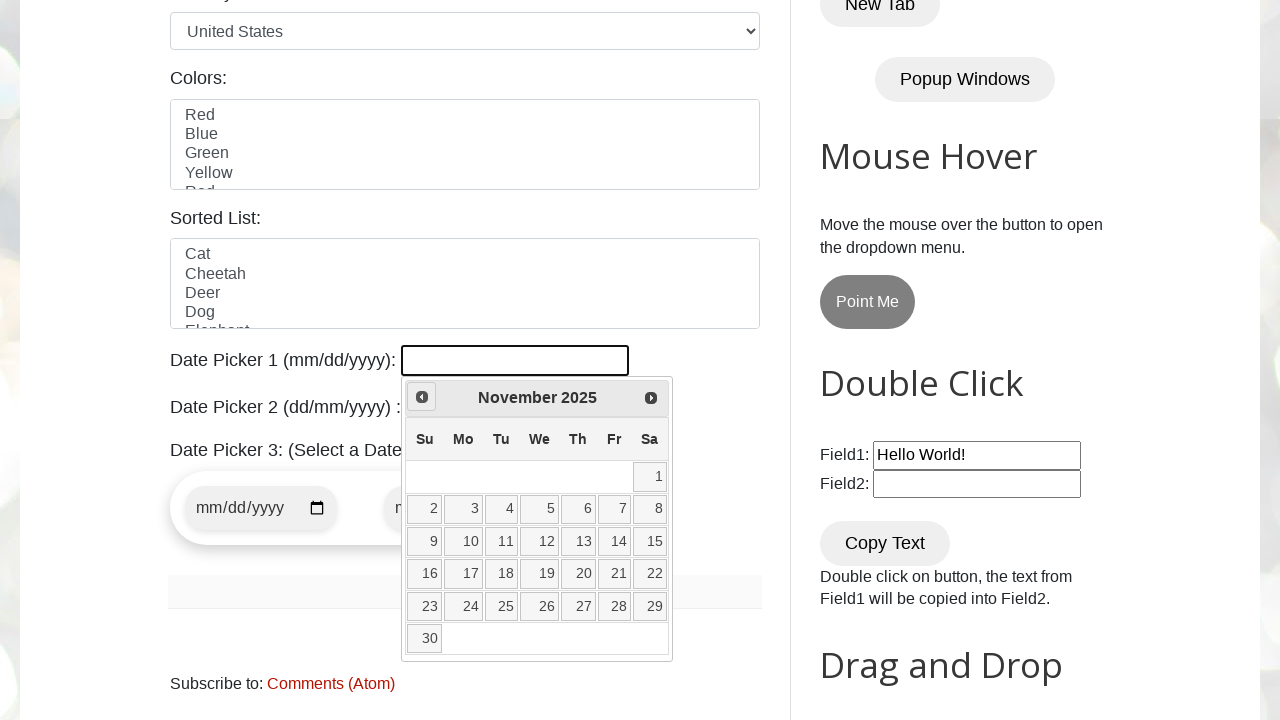

Clicked date picker to open it at (515, 360) on #datepicker
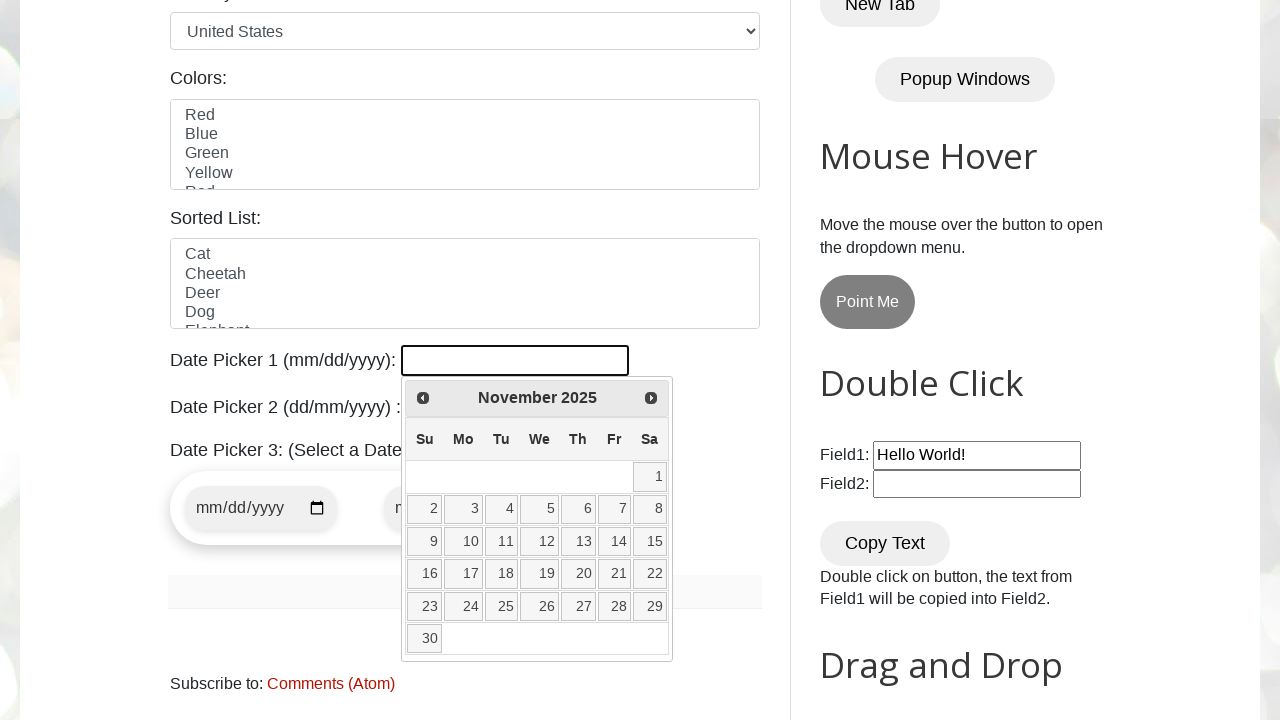

Retrieved current year: 2025
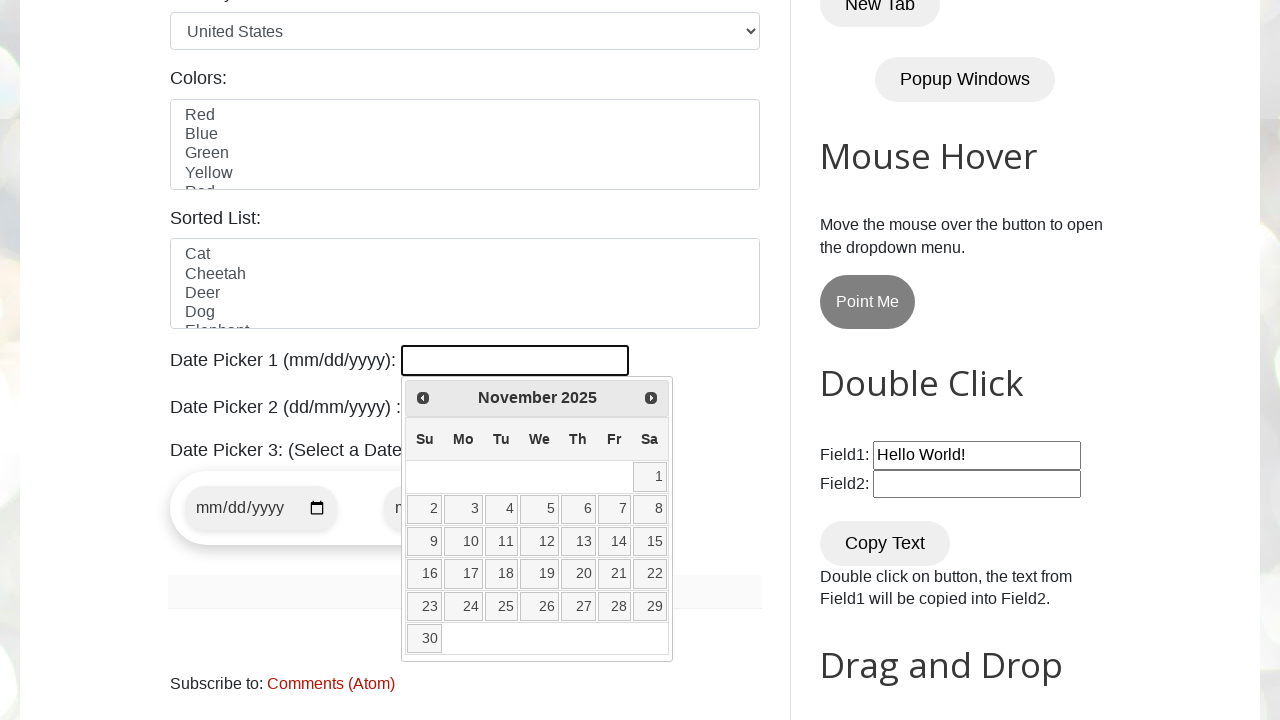

Retrieved current month: November
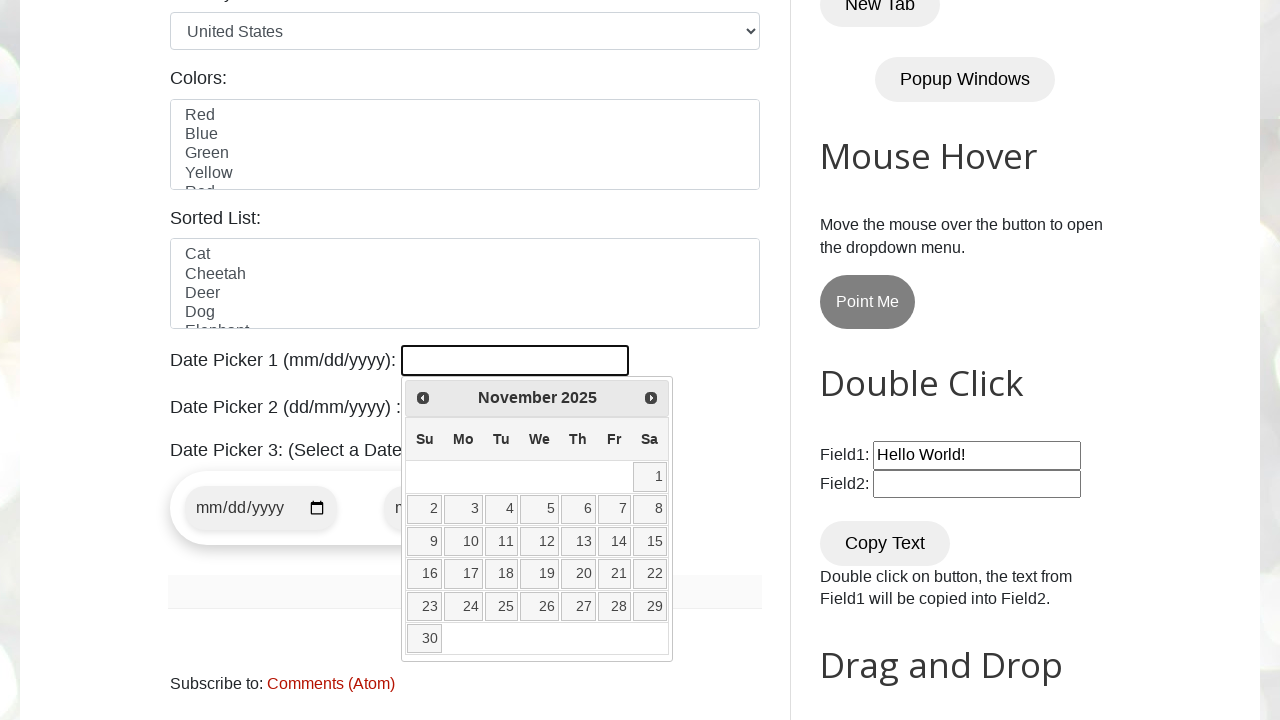

Clicked previous month button to navigate backwards at (423, 398) on [title="Prev"]
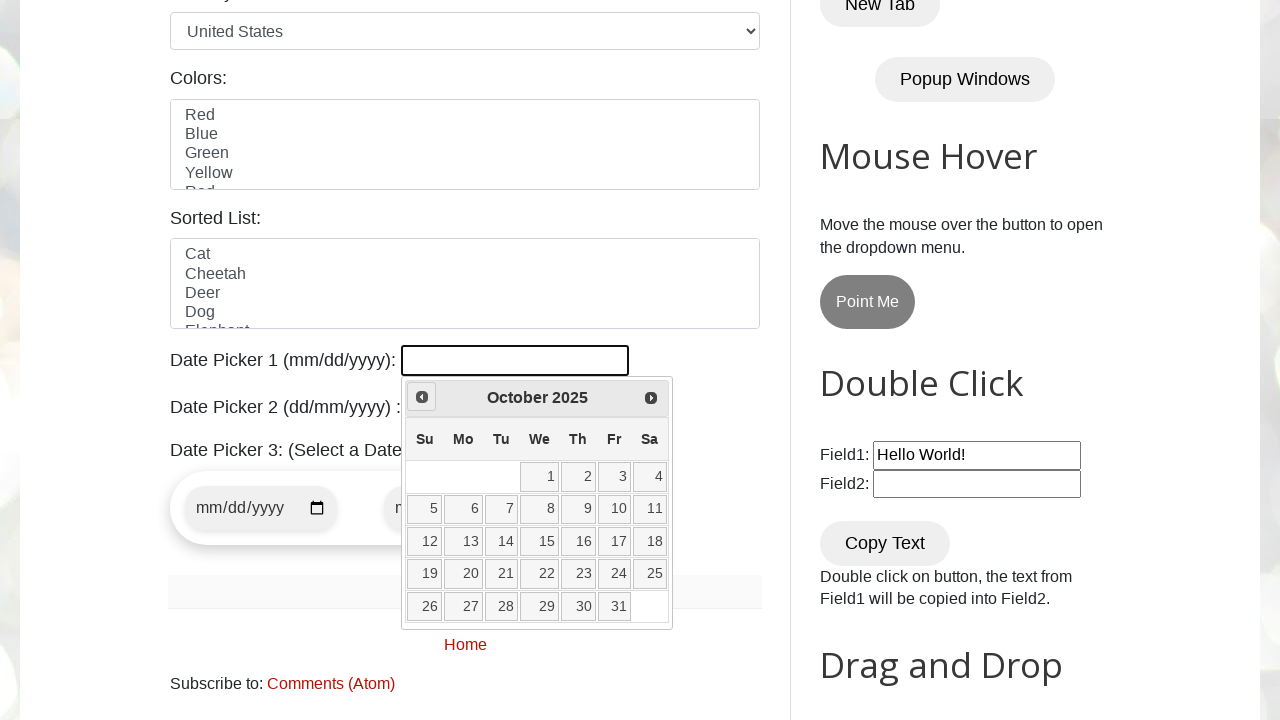

Clicked date picker to open it at (515, 360) on #datepicker
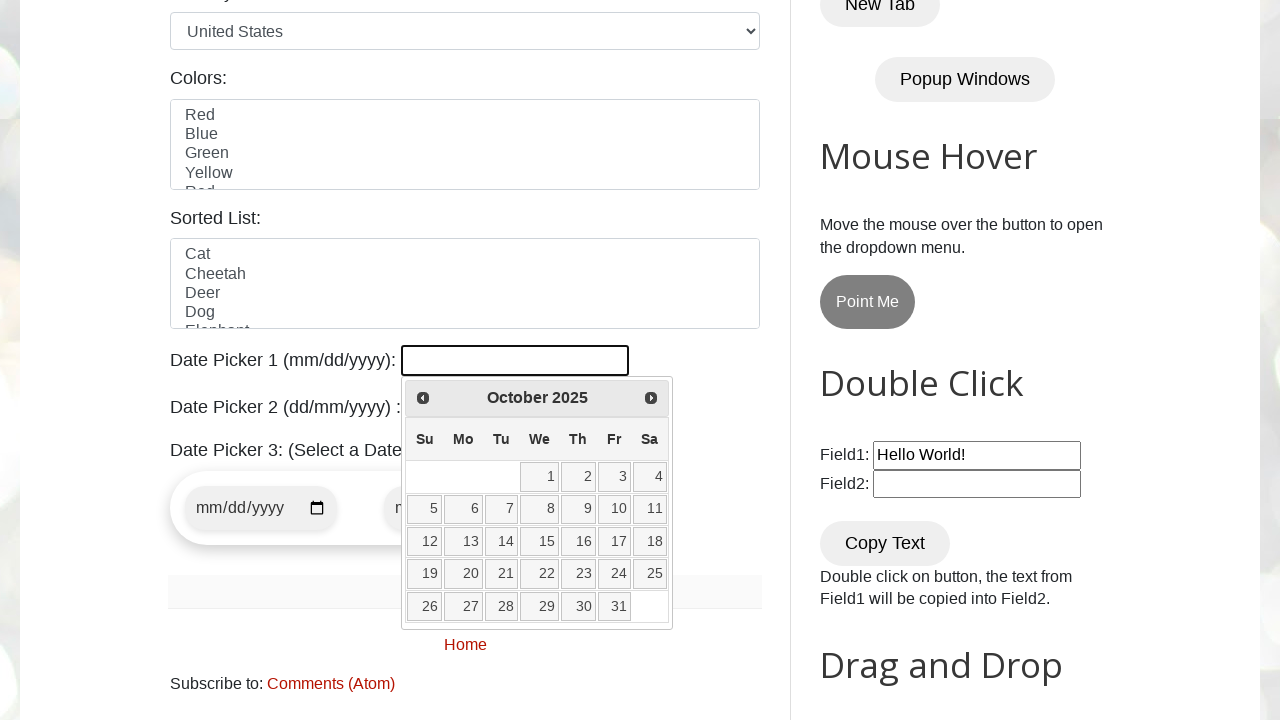

Retrieved current year: 2025
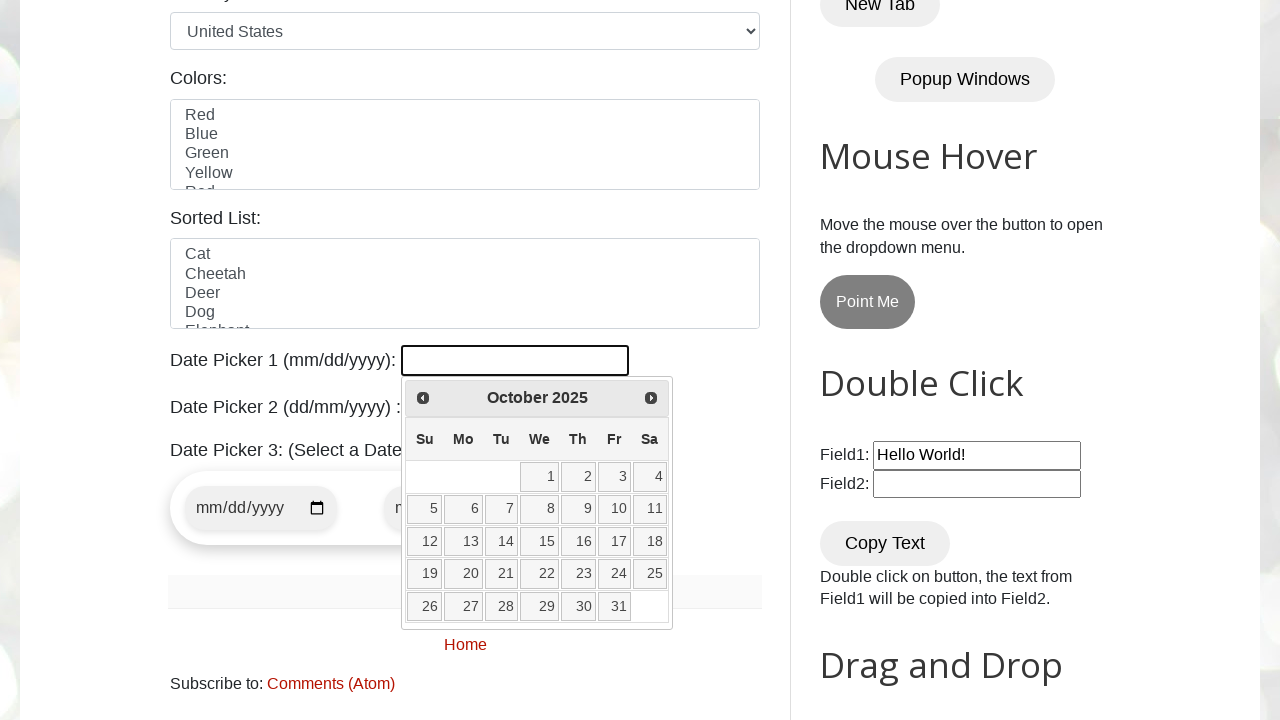

Retrieved current month: October
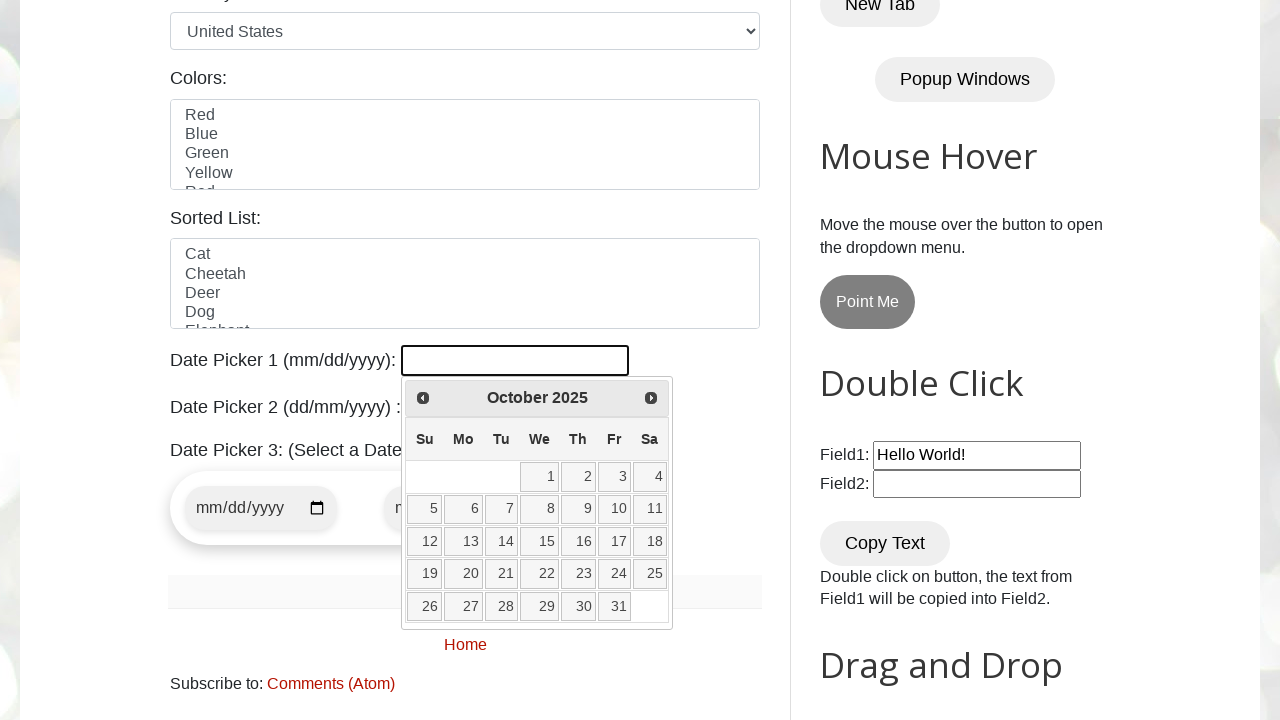

Clicked previous month button to navigate backwards at (423, 398) on [title="Prev"]
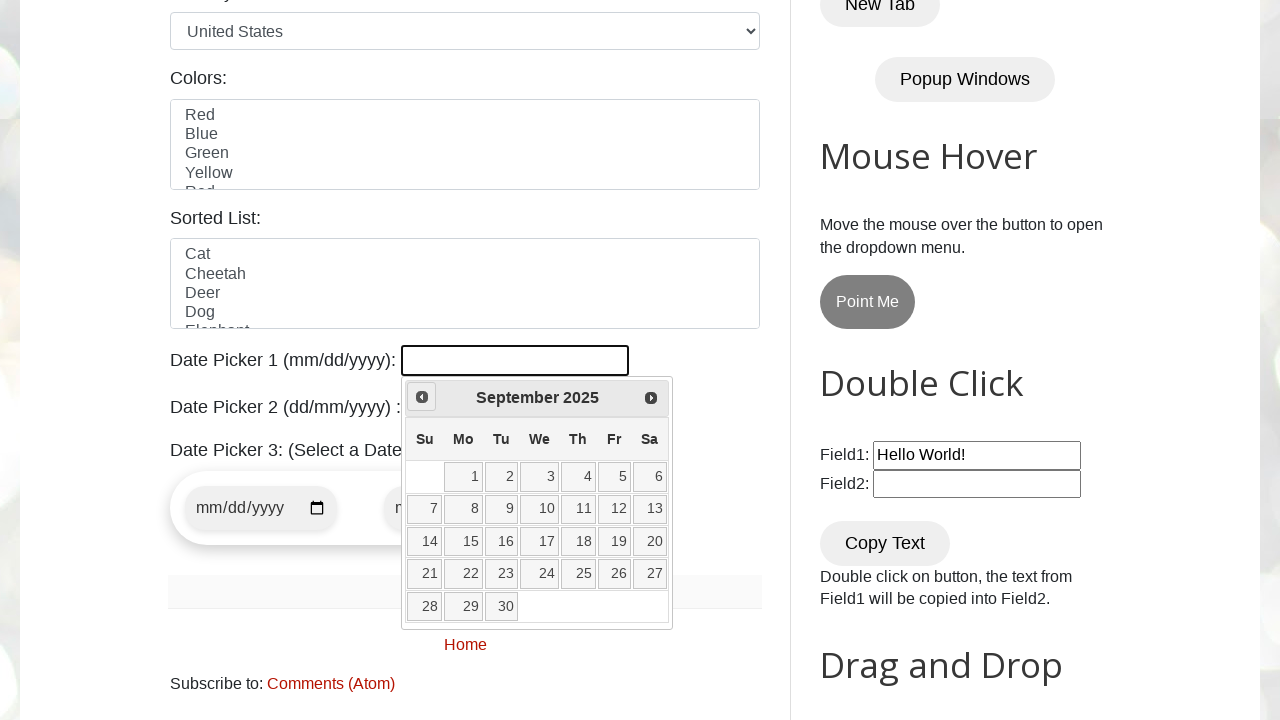

Clicked date picker to open it at (515, 360) on #datepicker
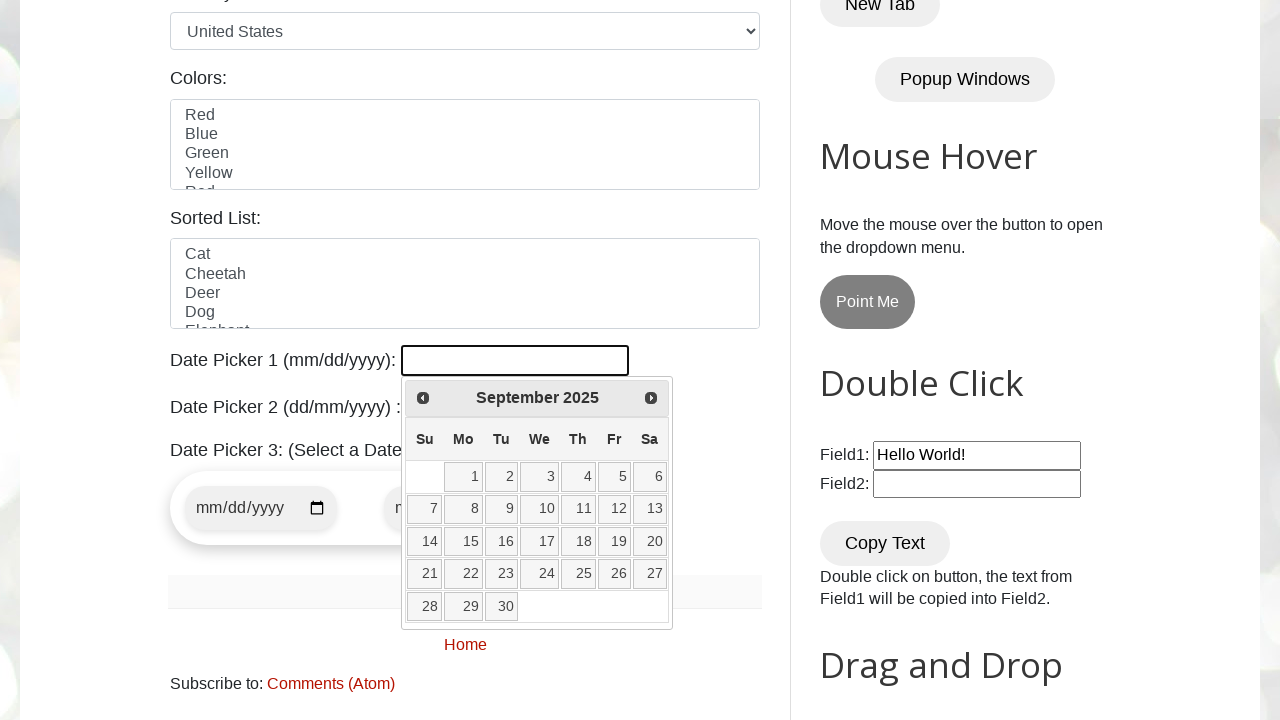

Retrieved current year: 2025
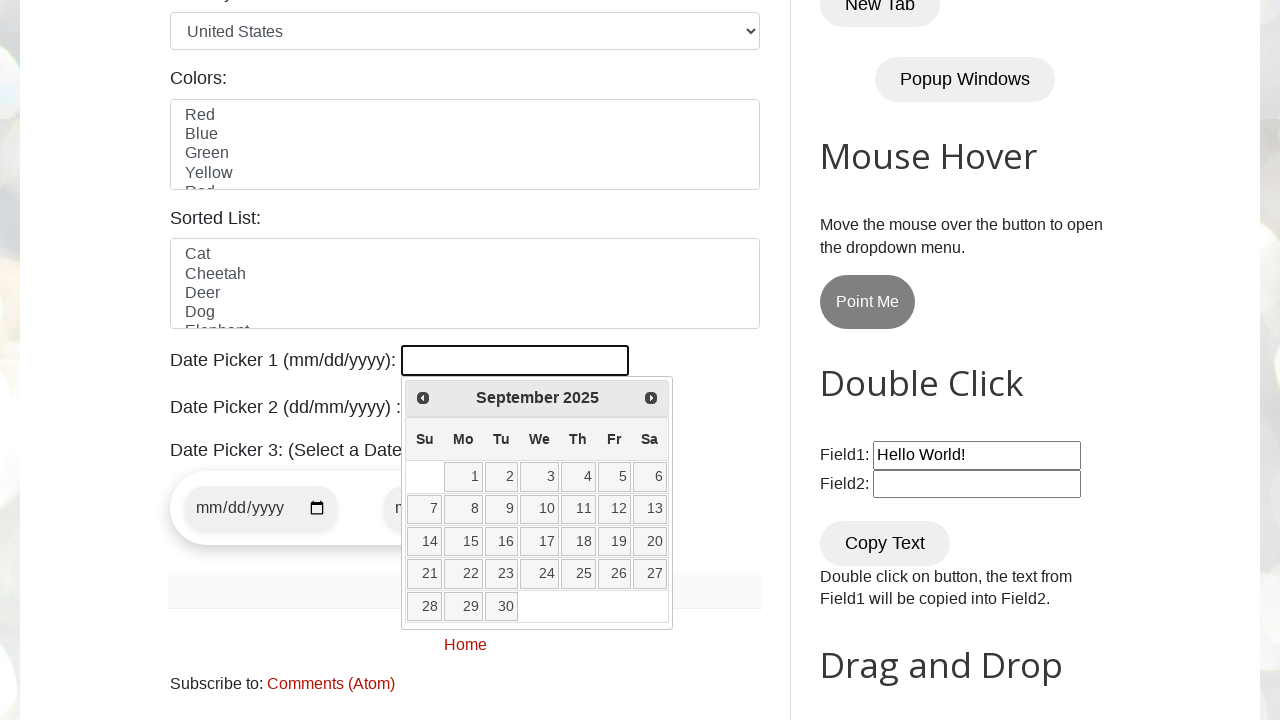

Retrieved current month: September
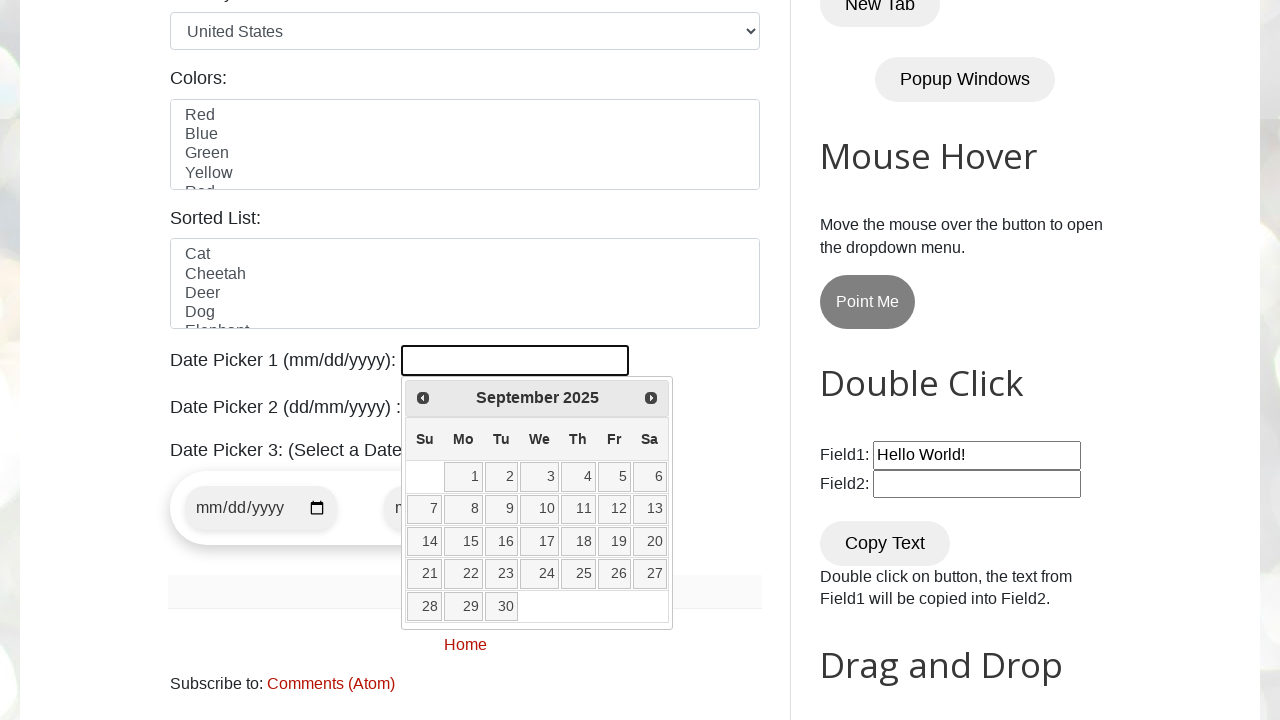

Clicked previous month button to navigate backwards at (423, 398) on [title="Prev"]
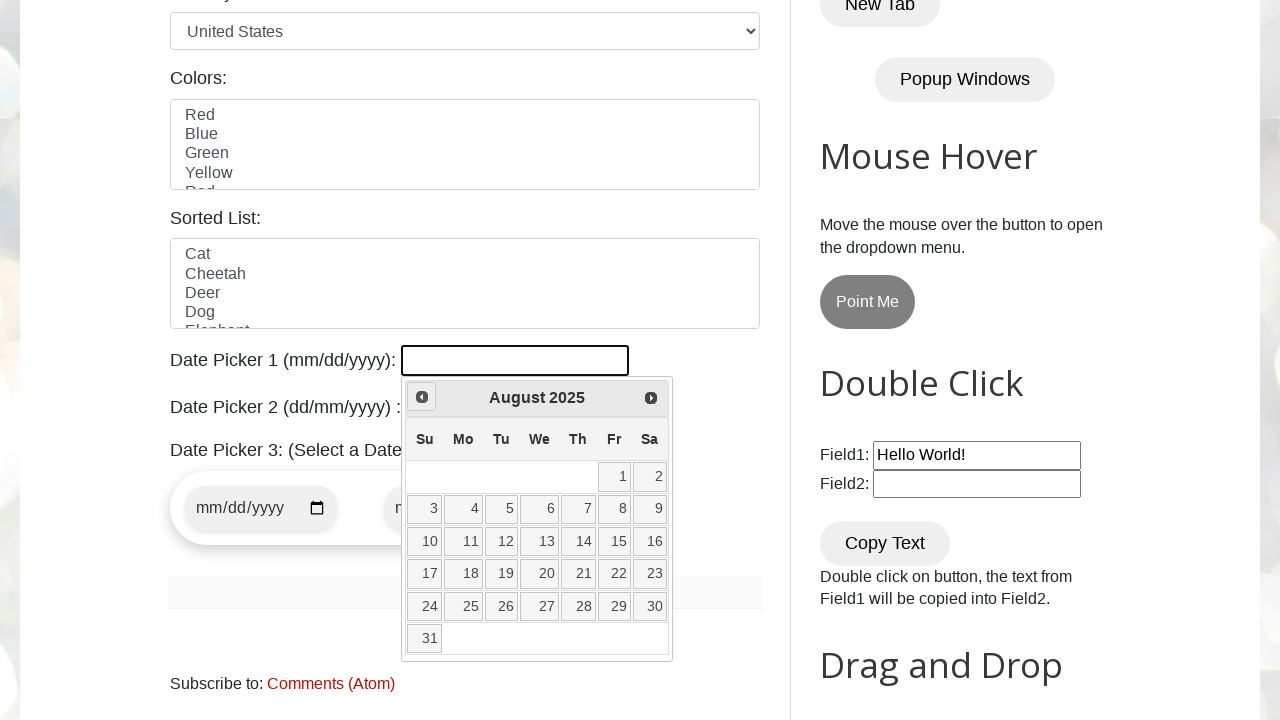

Clicked date picker to open it at (515, 360) on #datepicker
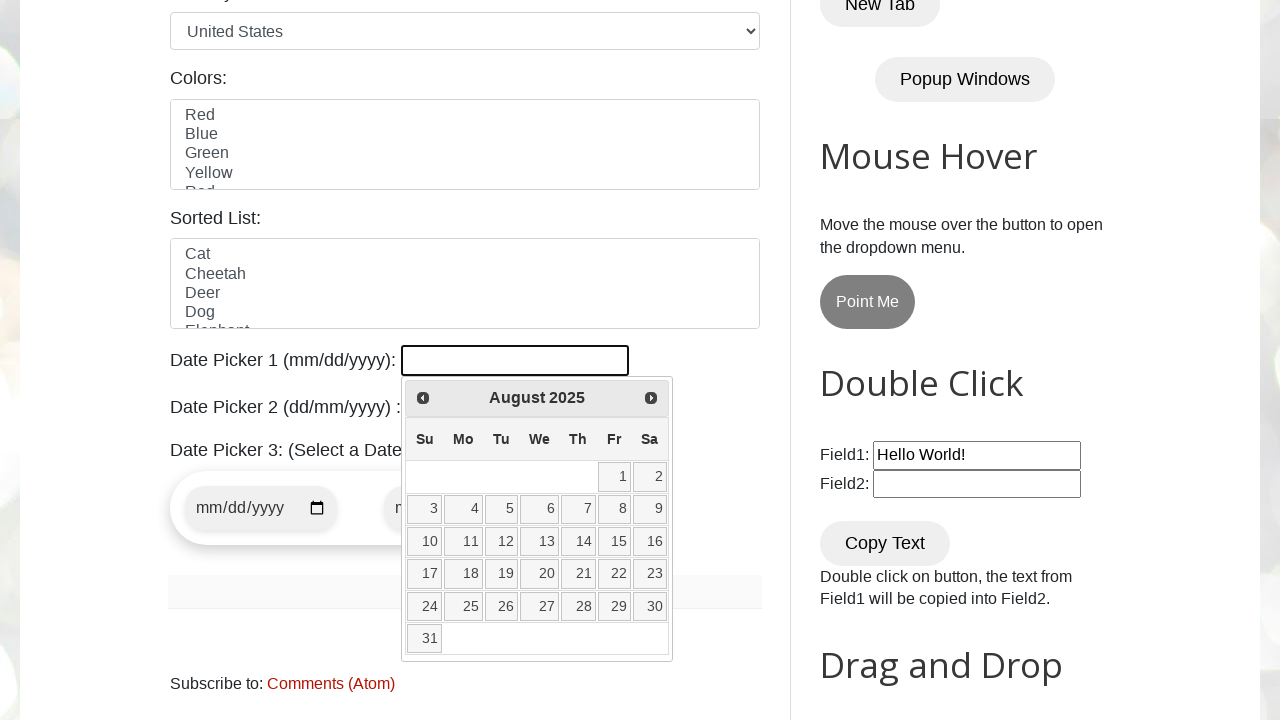

Retrieved current year: 2025
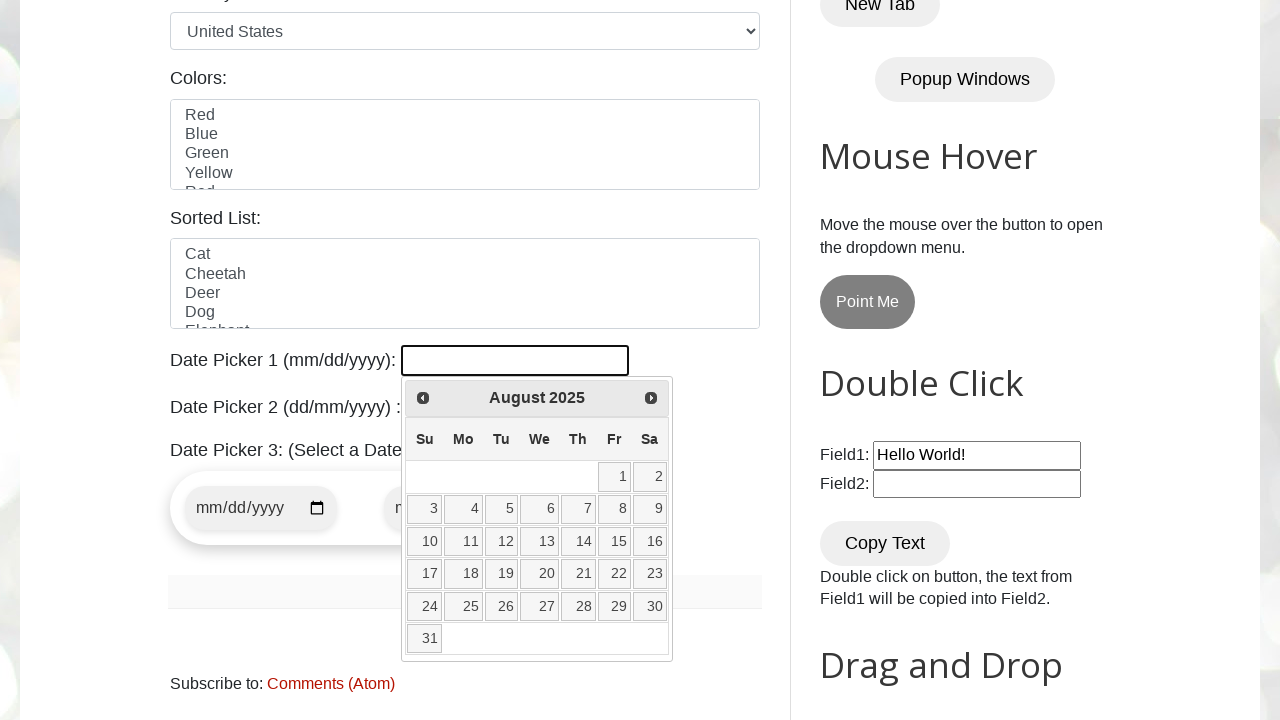

Retrieved current month: August
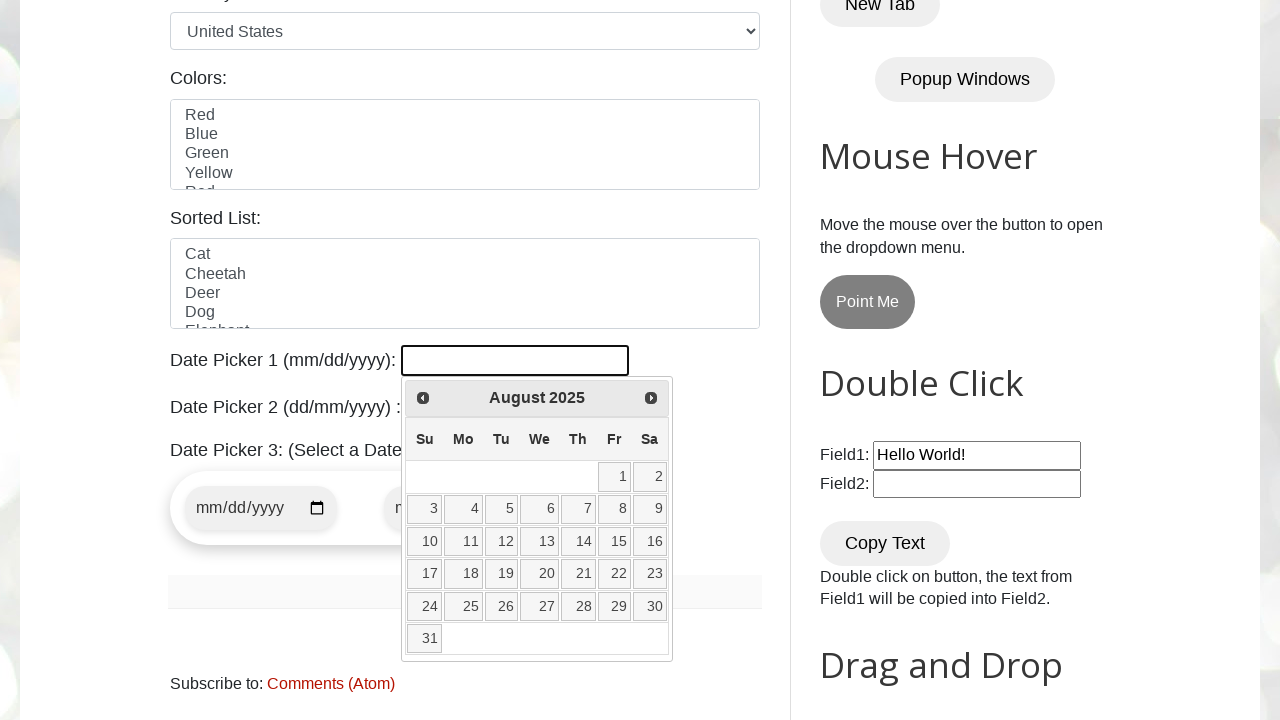

Clicked previous month button to navigate backwards at (423, 398) on [title="Prev"]
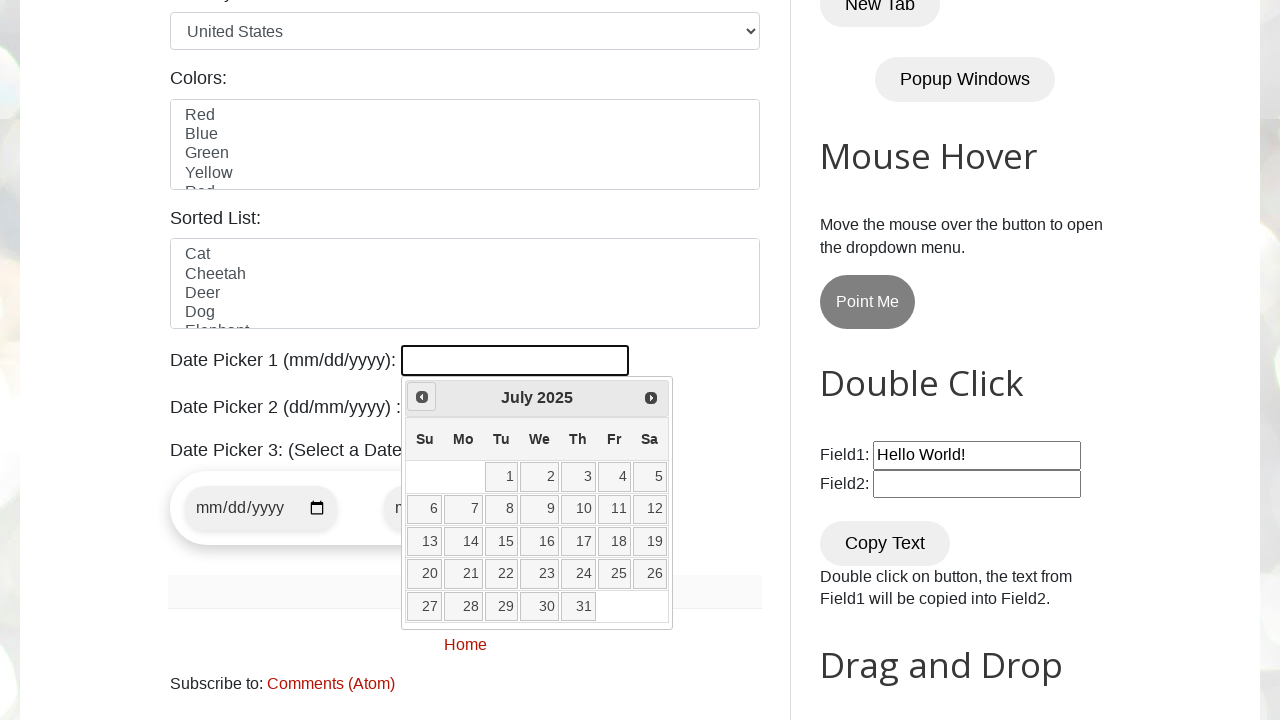

Clicked date picker to open it at (515, 360) on #datepicker
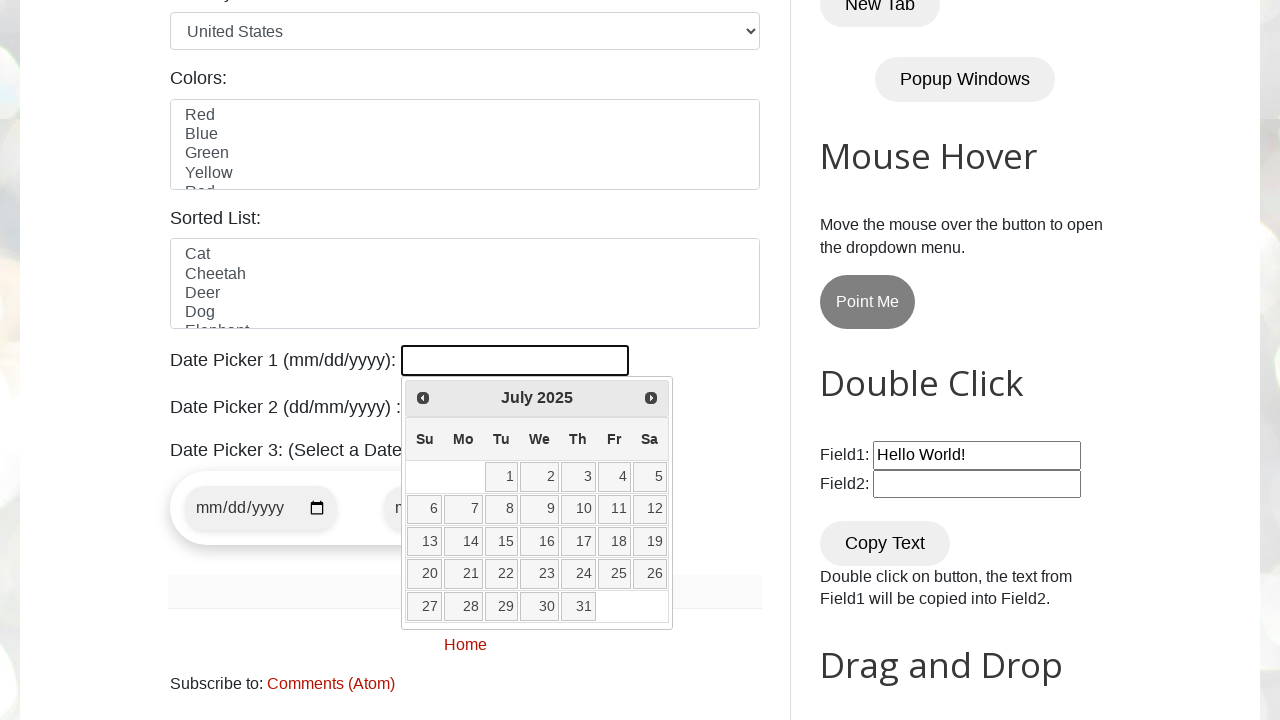

Retrieved current year: 2025
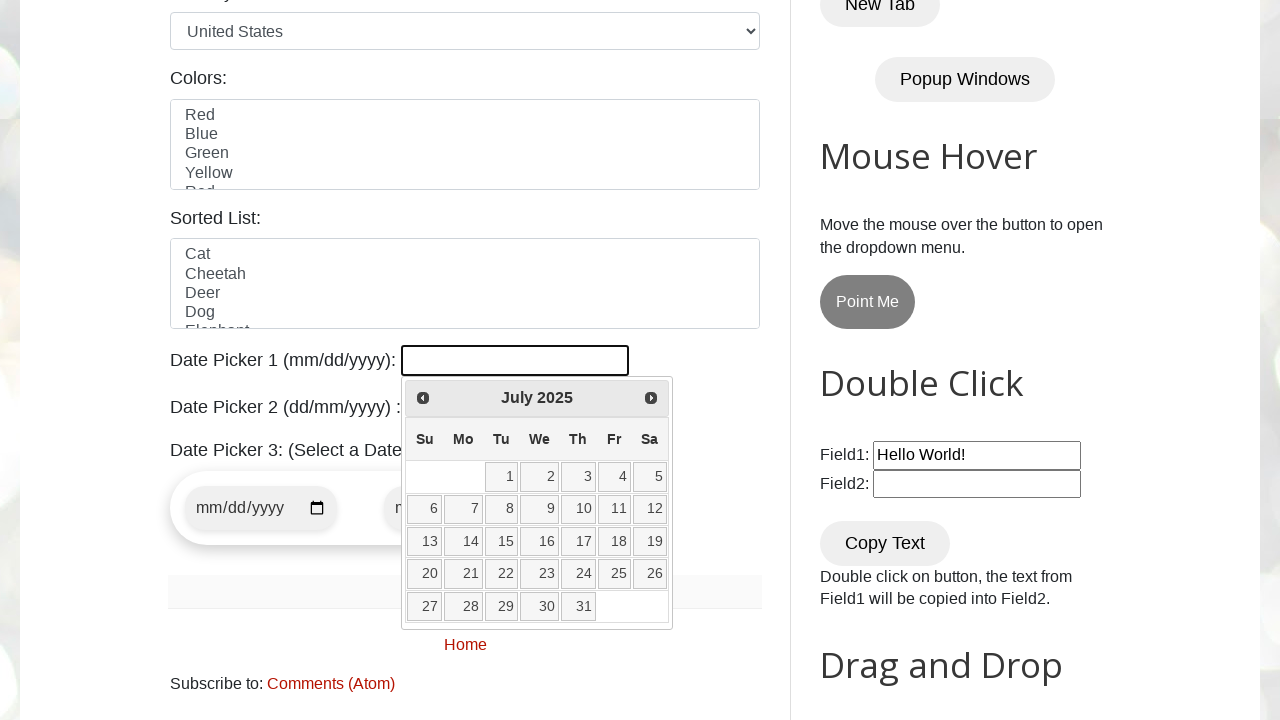

Retrieved current month: July
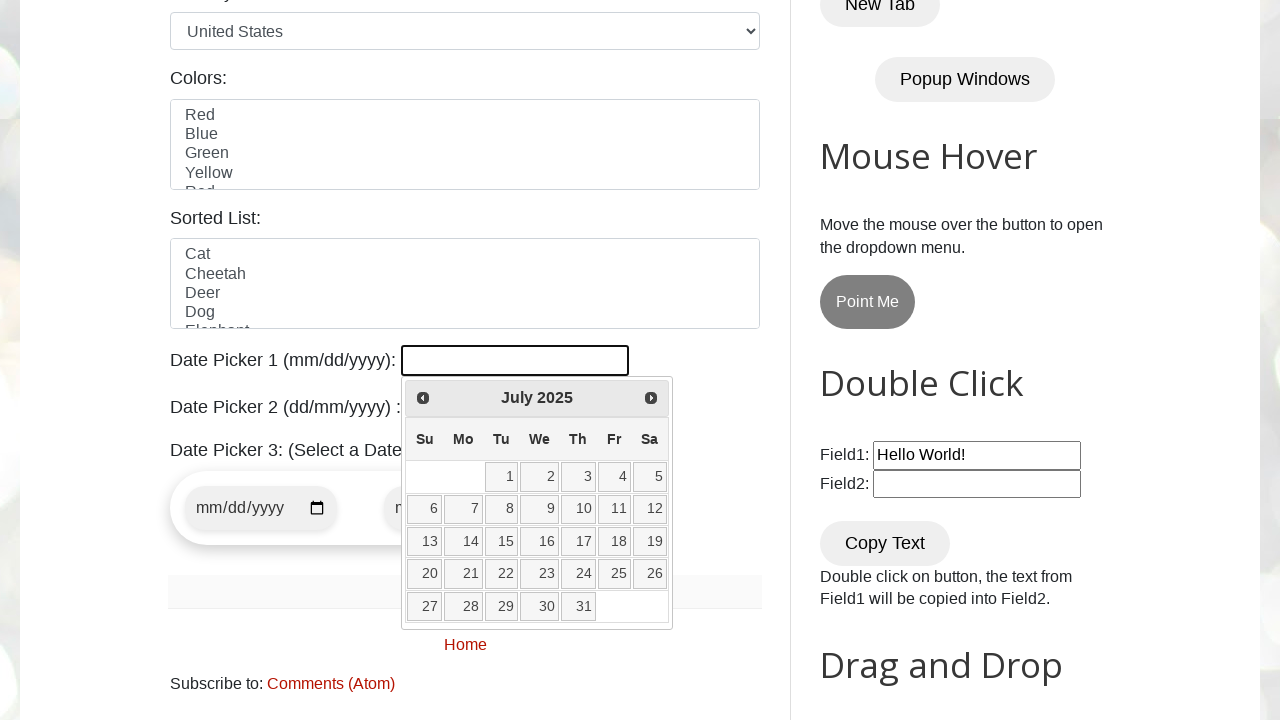

Clicked previous month button to navigate backwards at (423, 398) on [title="Prev"]
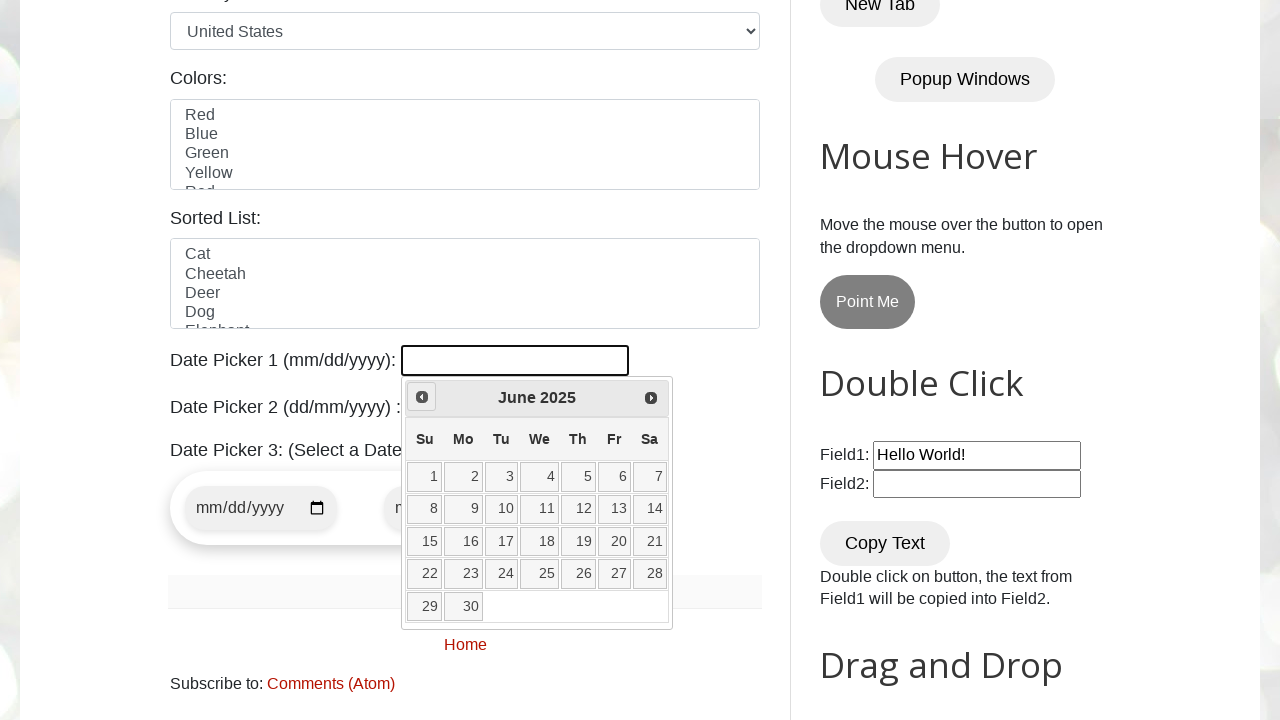

Clicked date picker to open it at (515, 360) on #datepicker
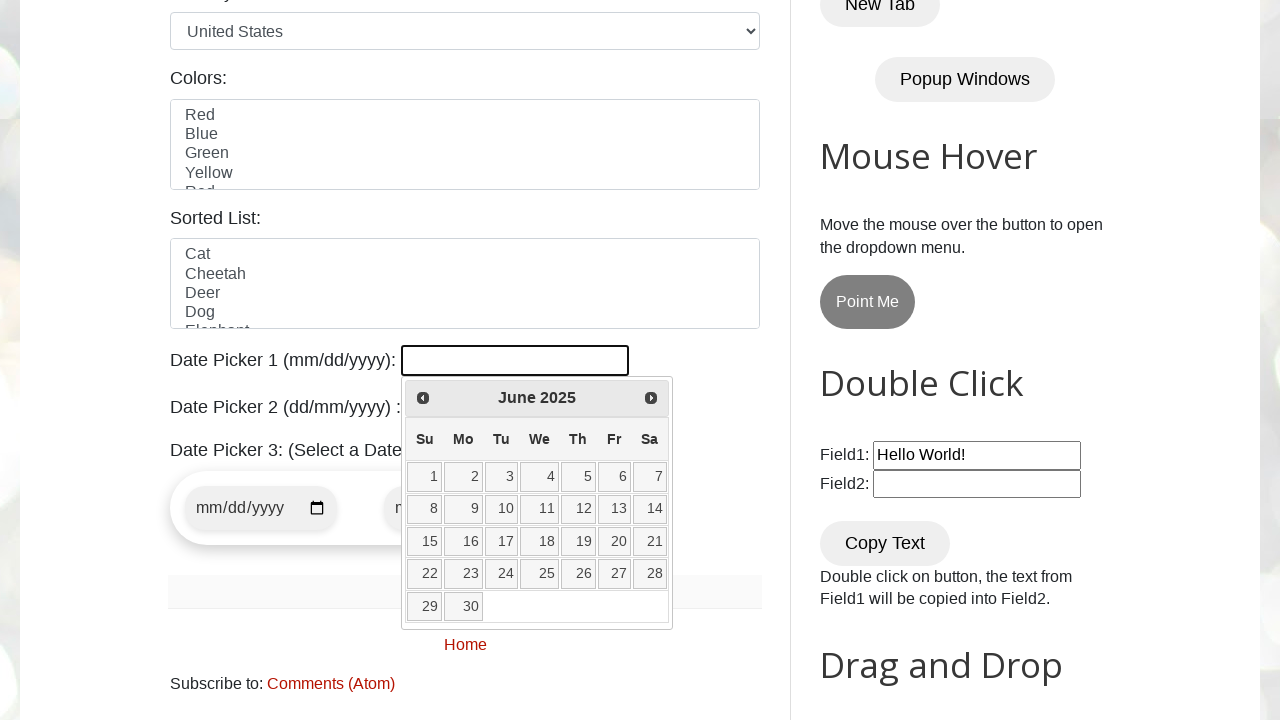

Retrieved current year: 2025
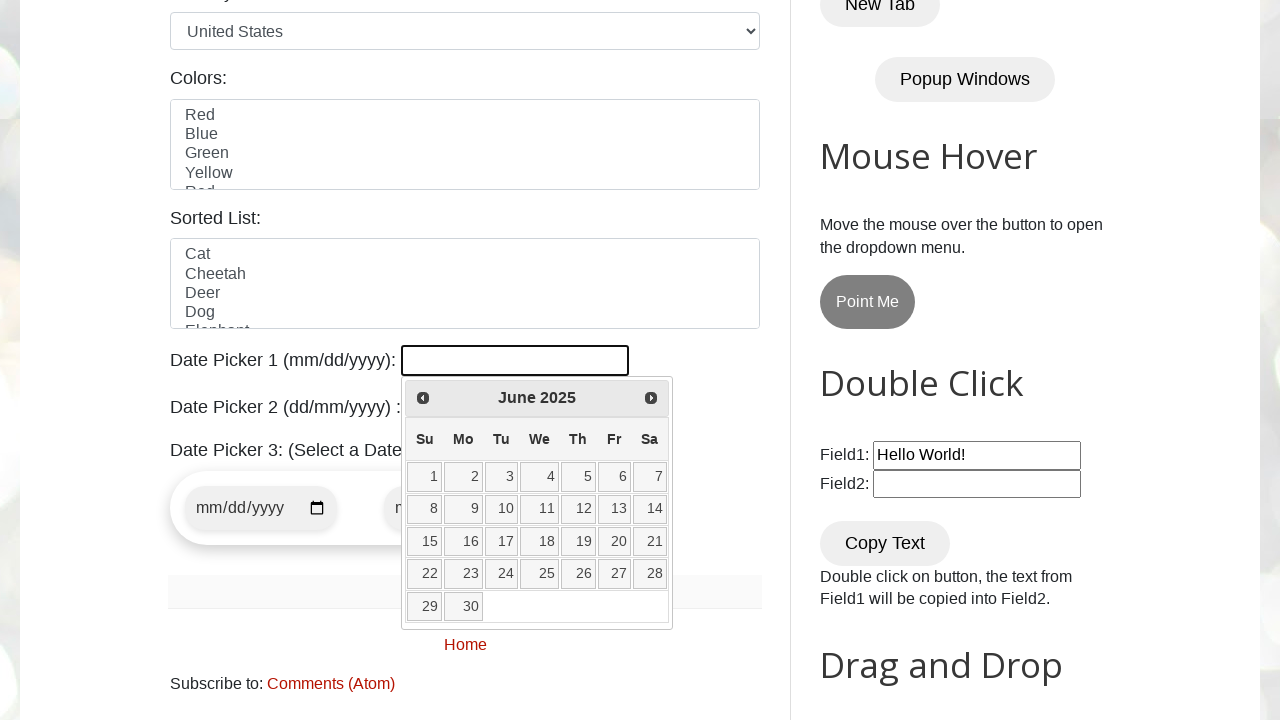

Retrieved current month: June
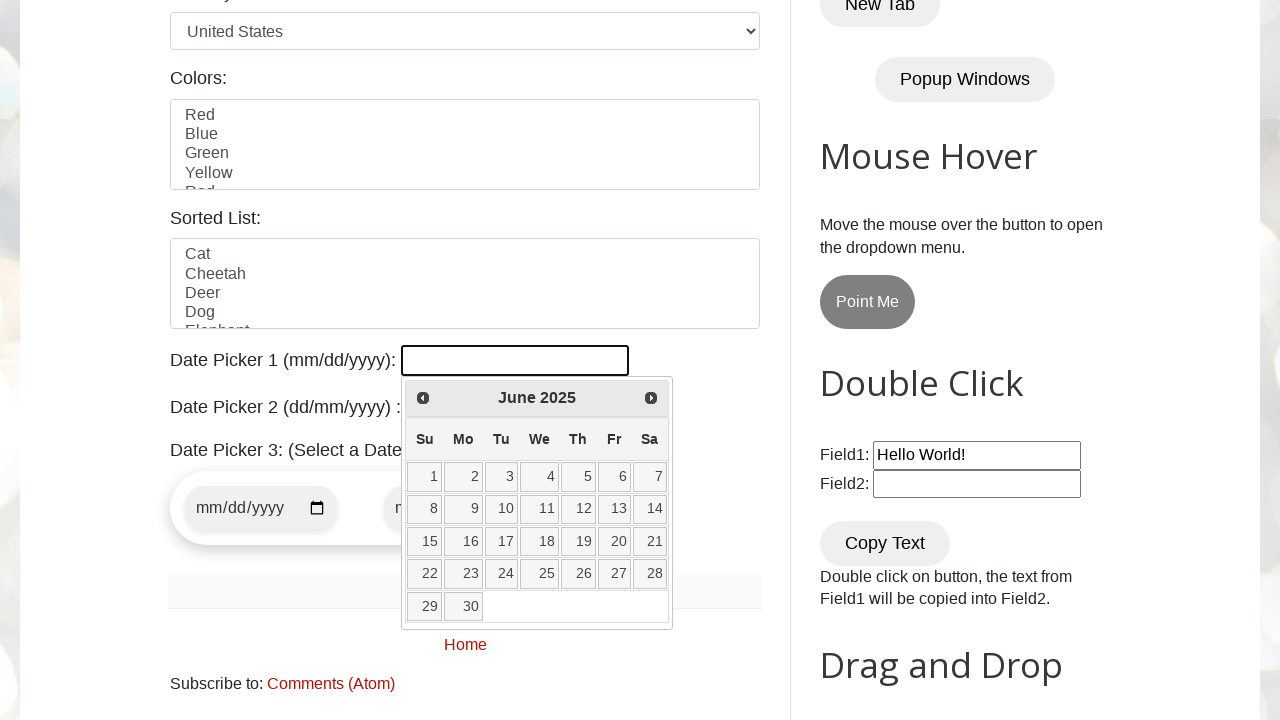

Clicked previous month button to navigate backwards at (423, 398) on [title="Prev"]
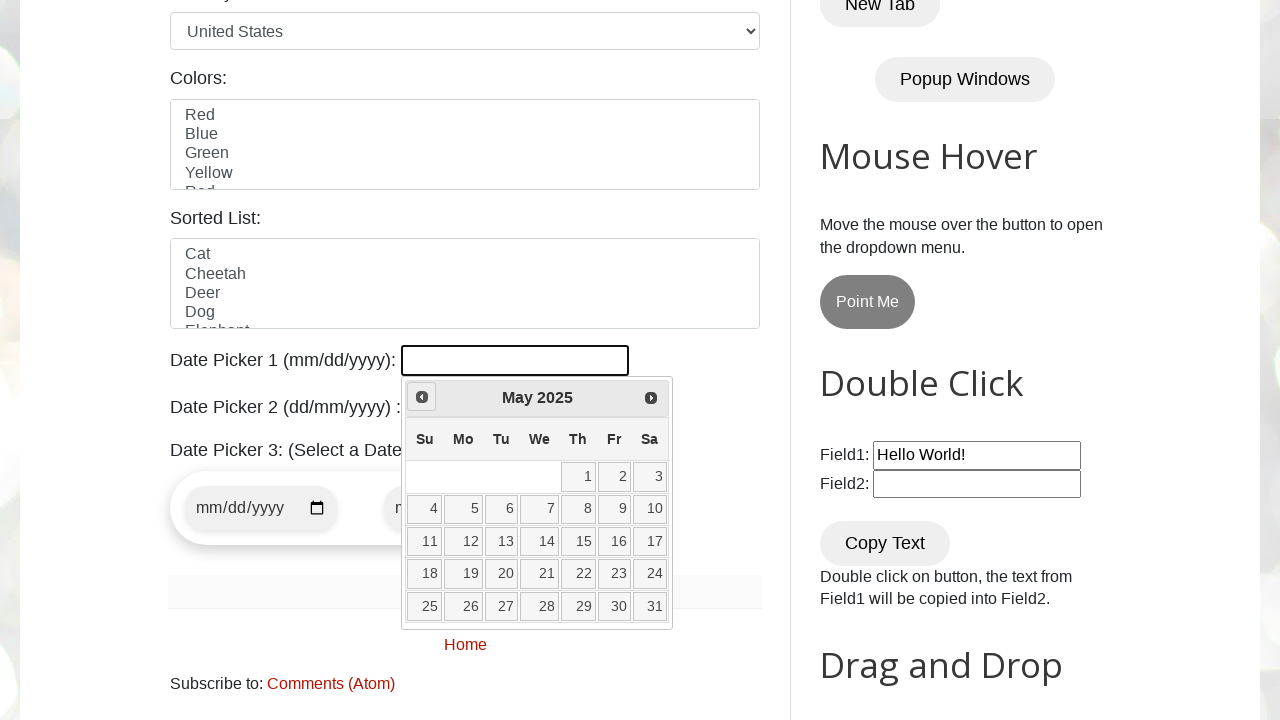

Clicked date picker to open it at (515, 360) on #datepicker
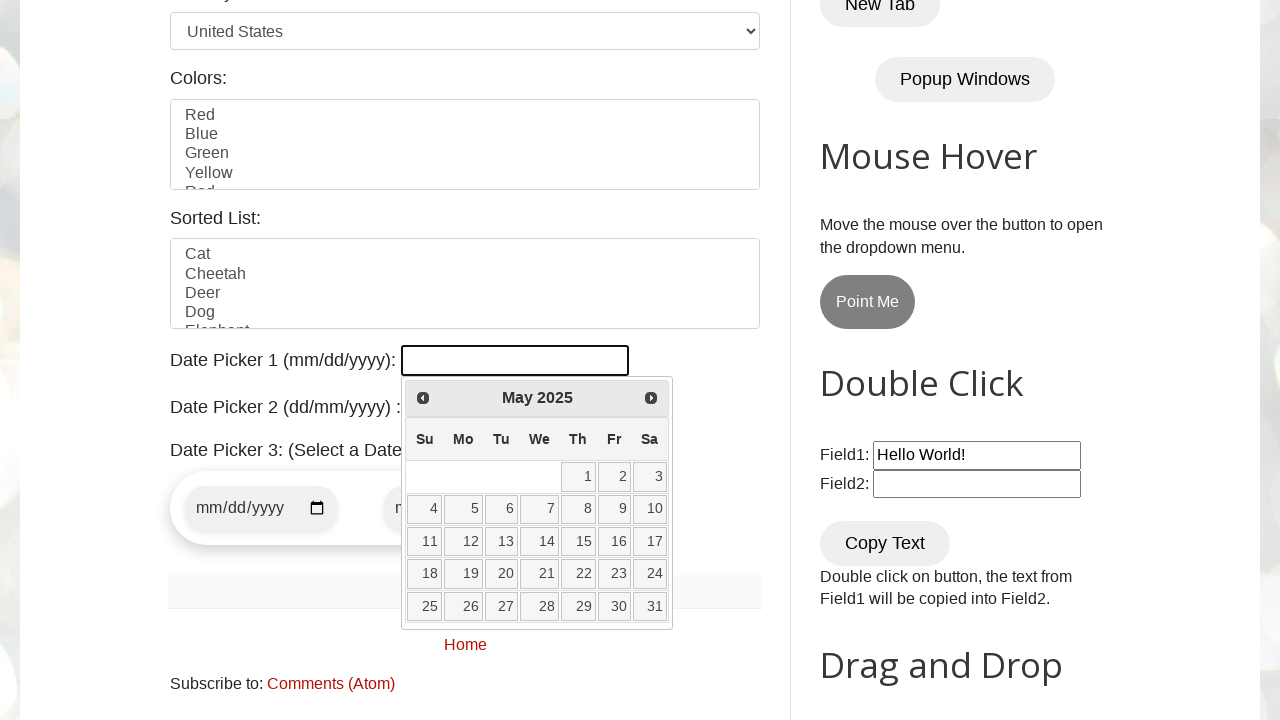

Retrieved current year: 2025
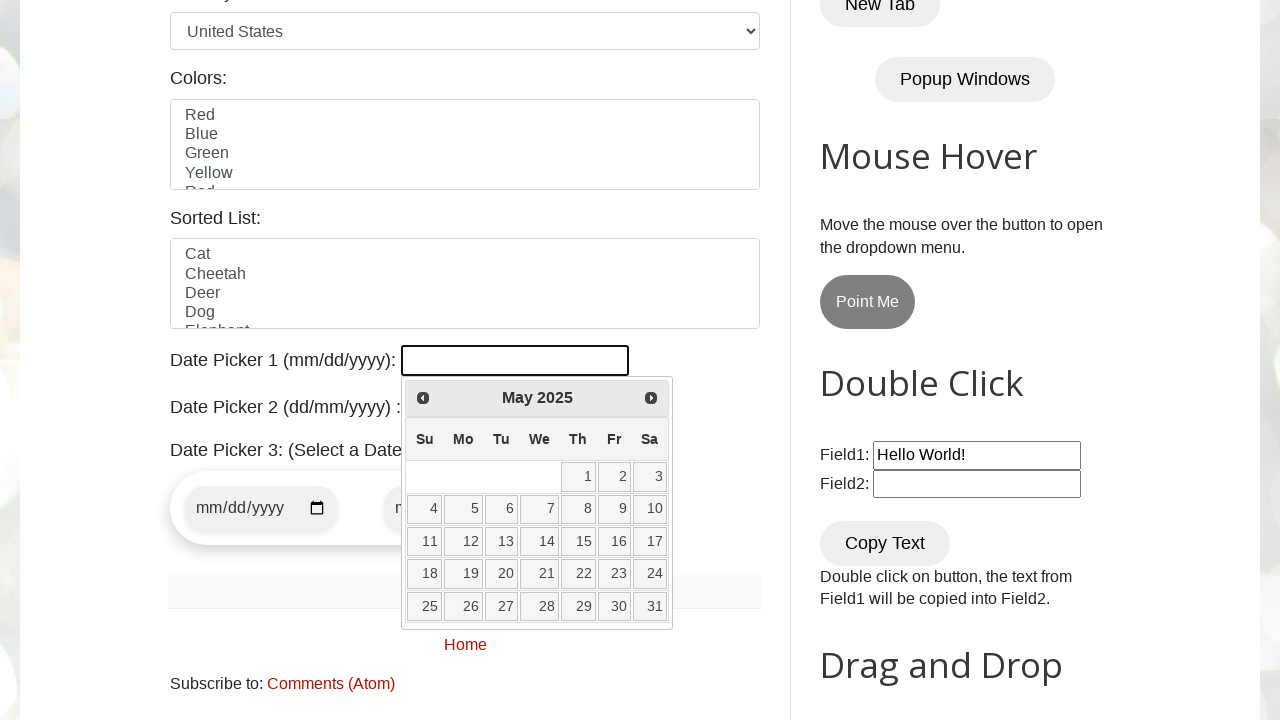

Retrieved current month: May
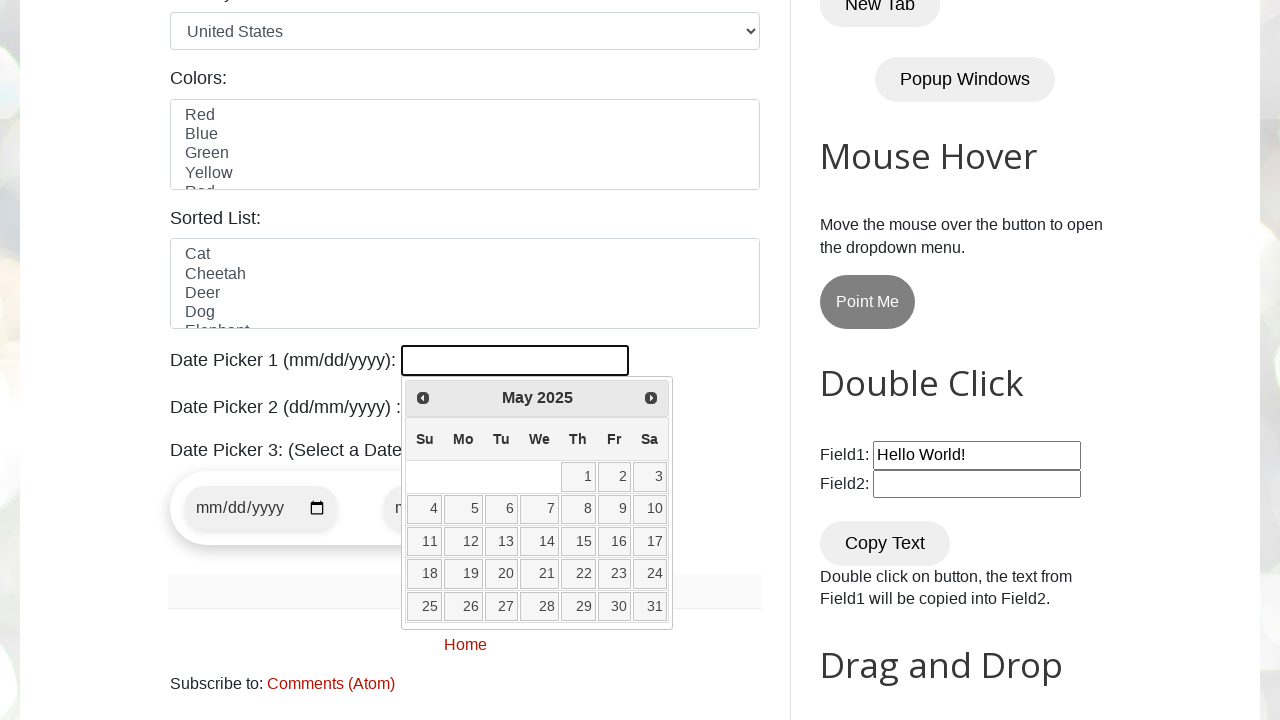

Clicked previous month button to navigate backwards at (423, 398) on [title="Prev"]
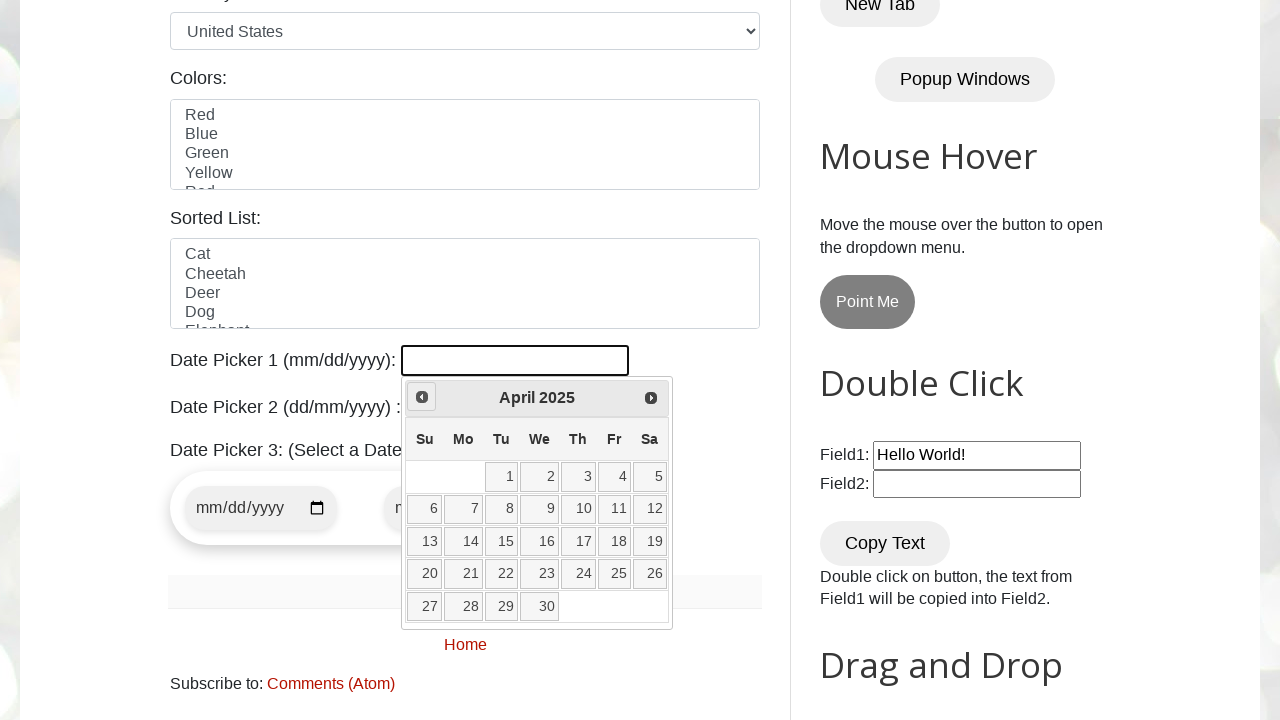

Clicked date picker to open it at (515, 360) on #datepicker
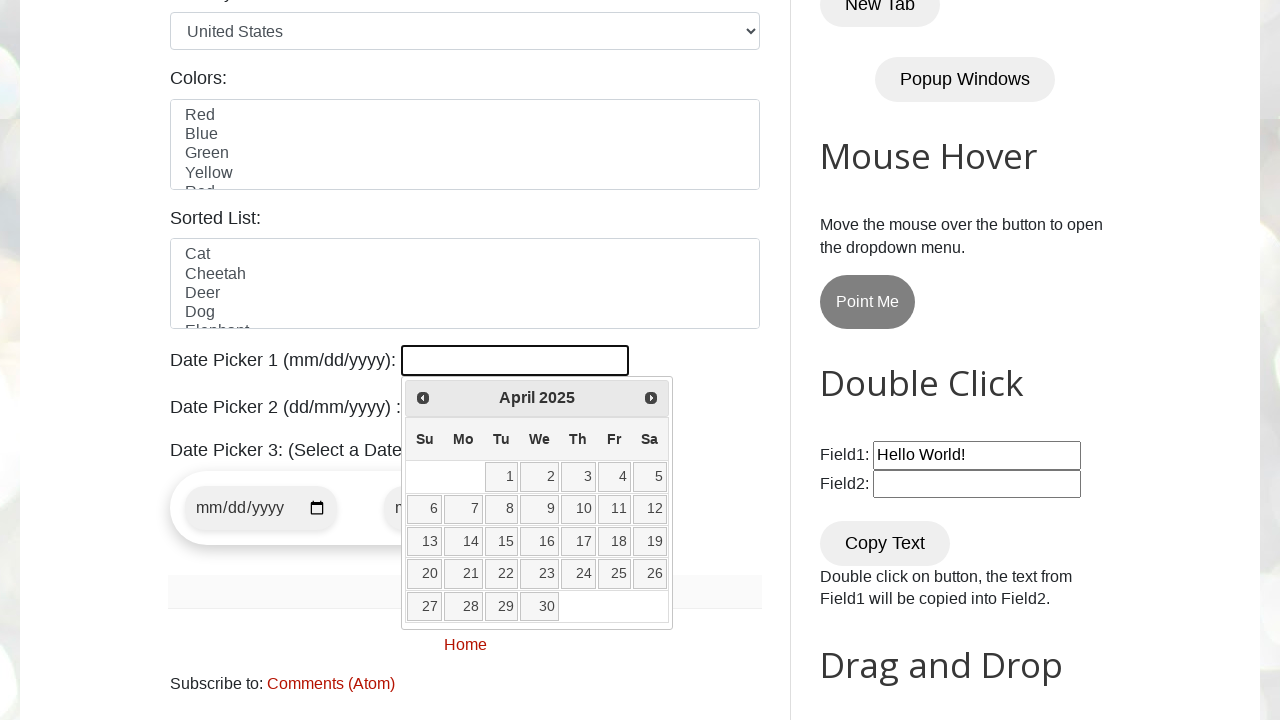

Retrieved current year: 2025
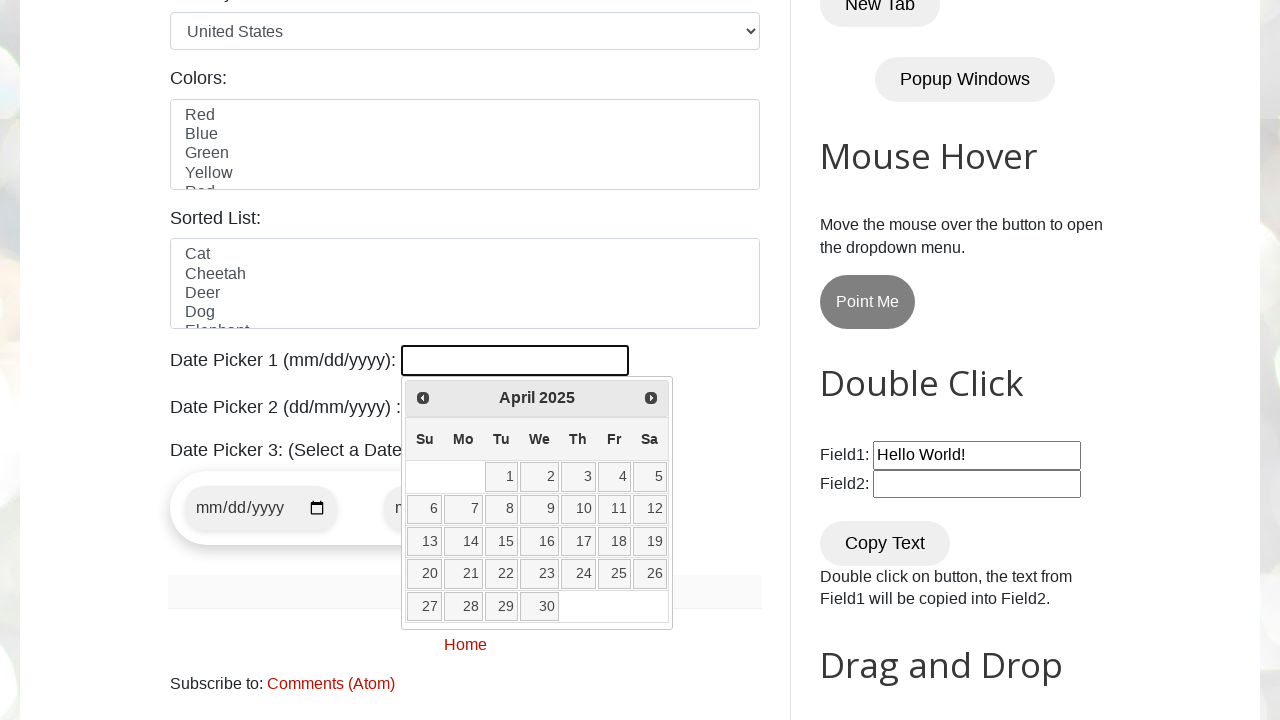

Retrieved current month: April
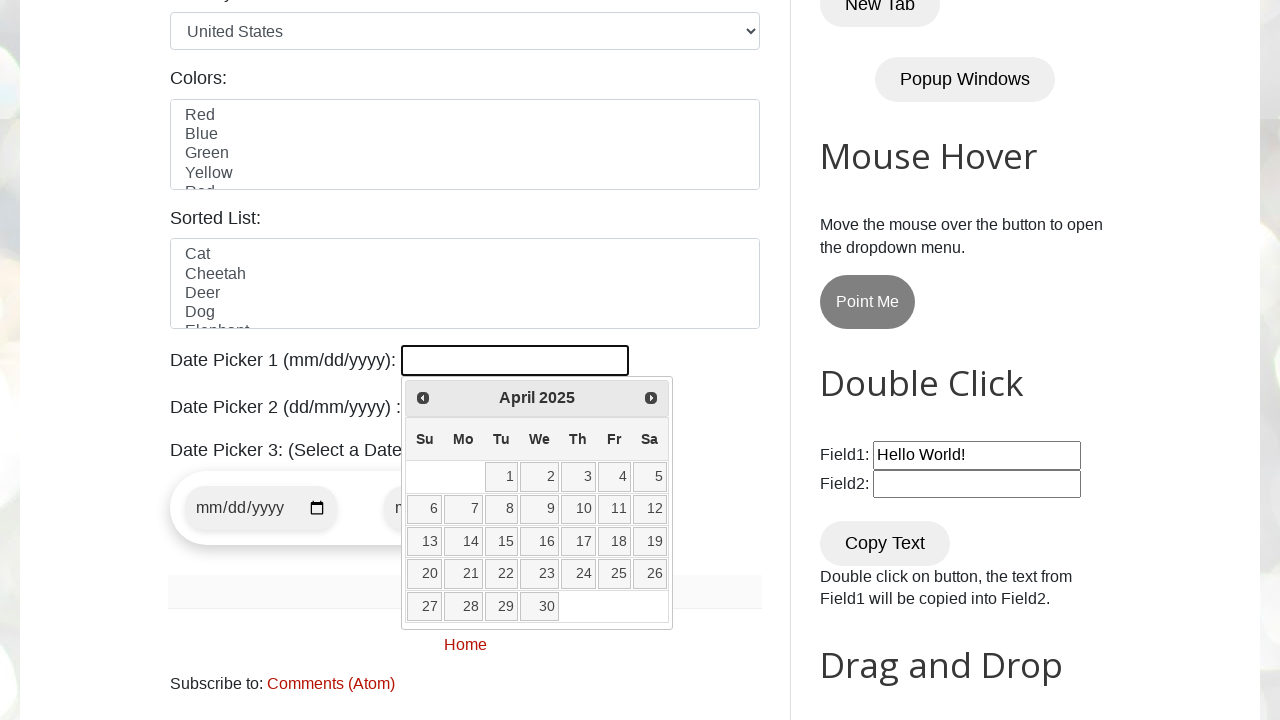

Clicked previous month button to navigate backwards at (423, 398) on [title="Prev"]
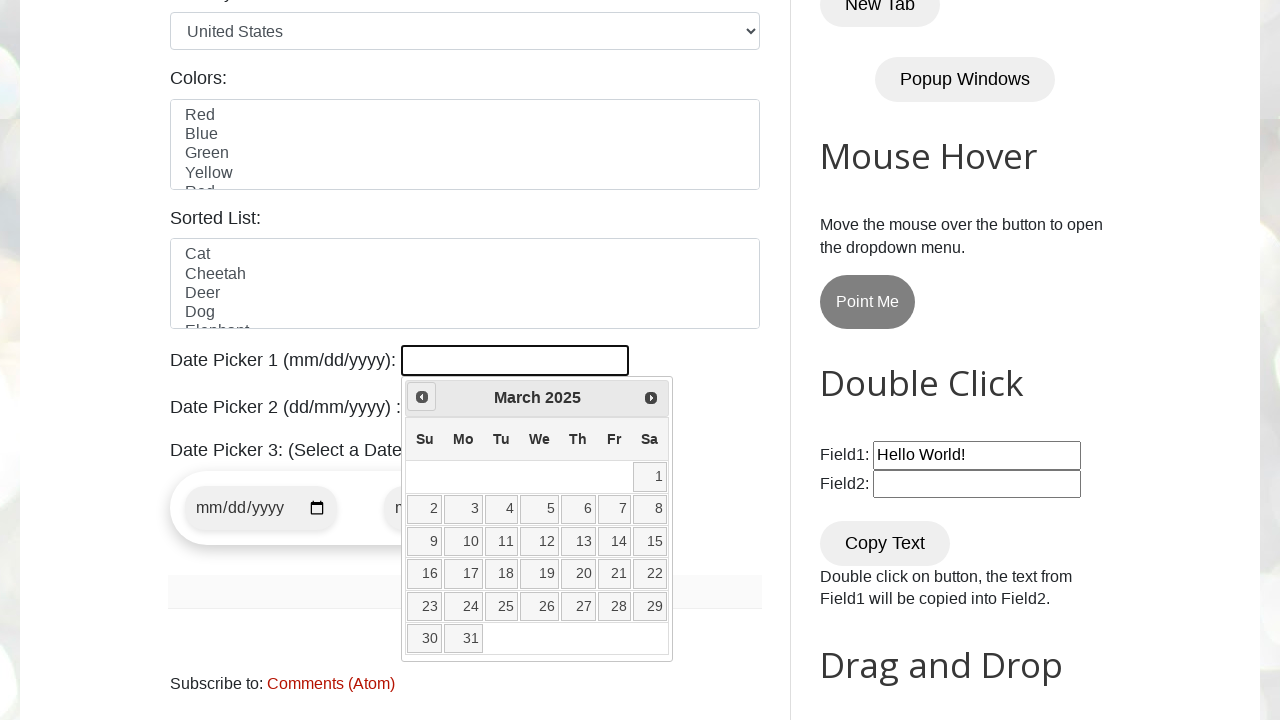

Clicked date picker to open it at (515, 360) on #datepicker
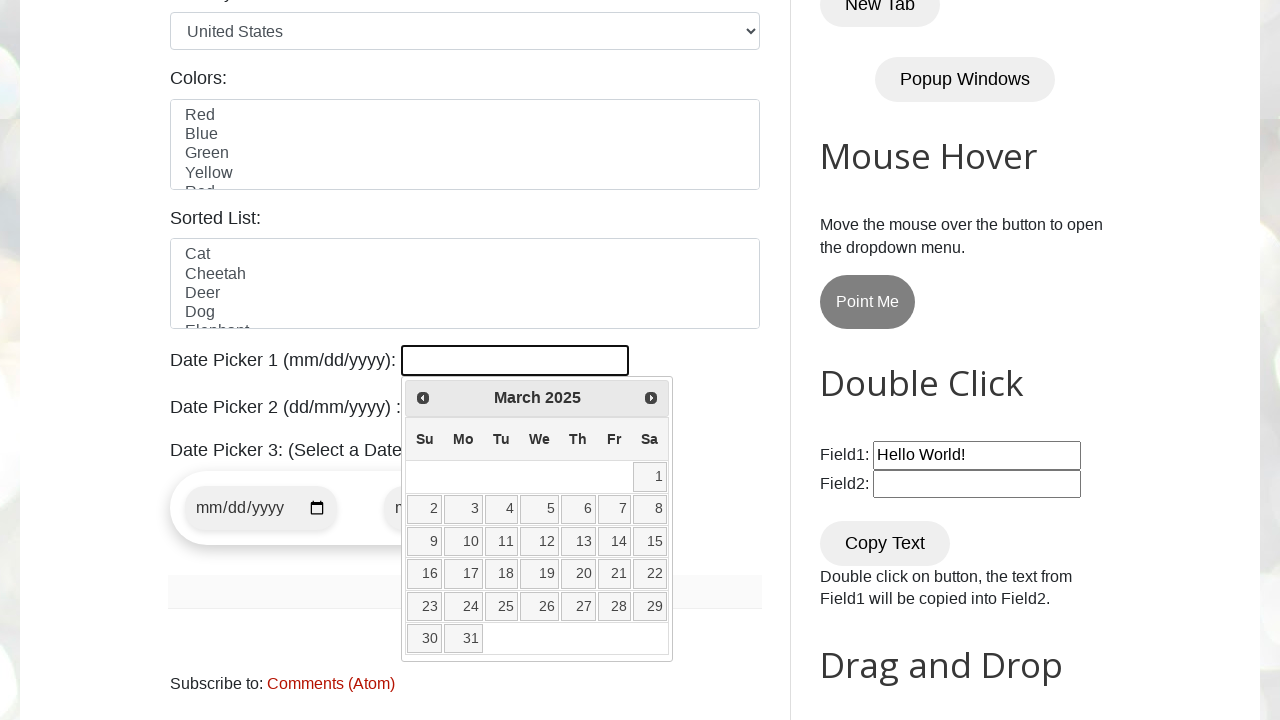

Retrieved current year: 2025
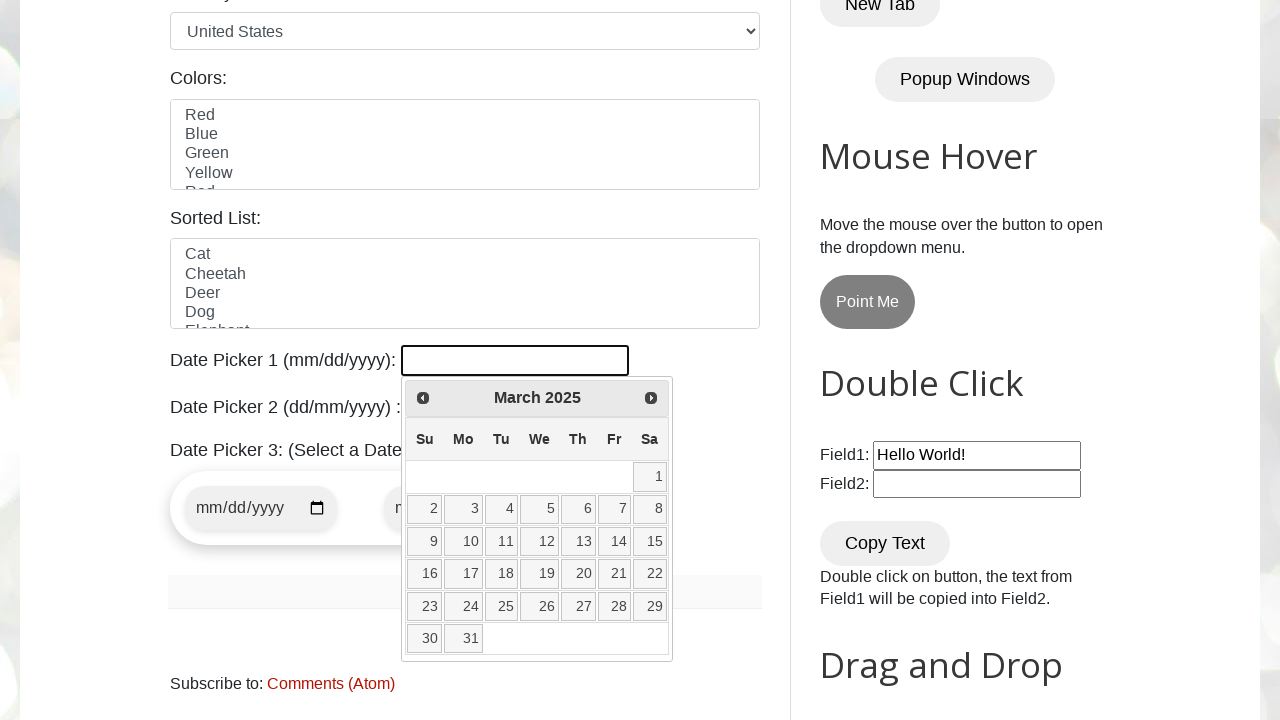

Retrieved current month: March
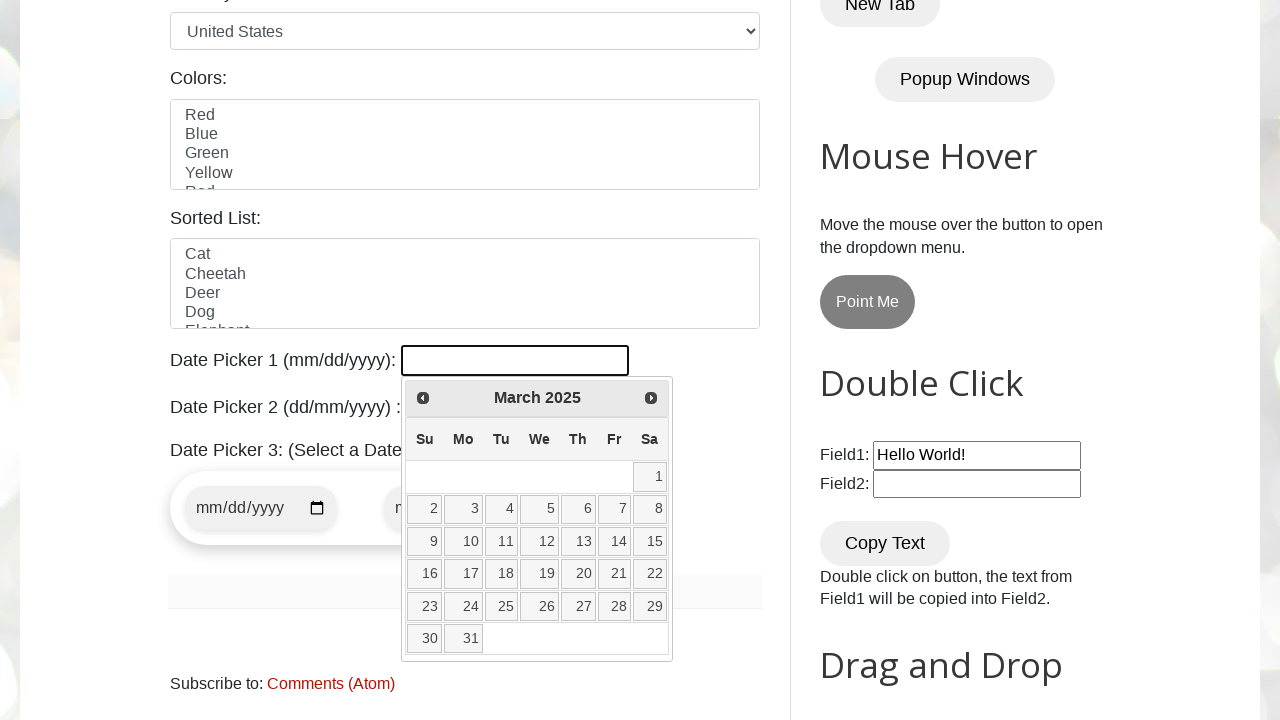

Clicked previous month button to navigate backwards at (423, 398) on [title="Prev"]
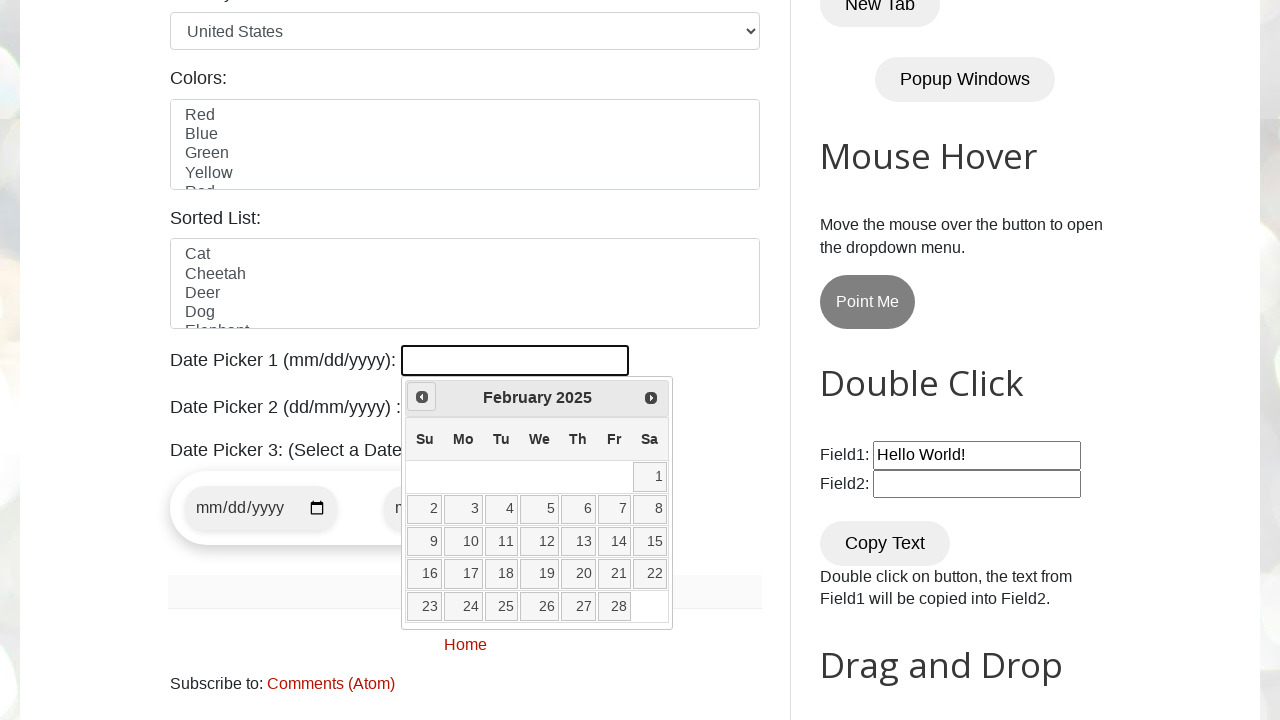

Clicked date picker to open it at (515, 360) on #datepicker
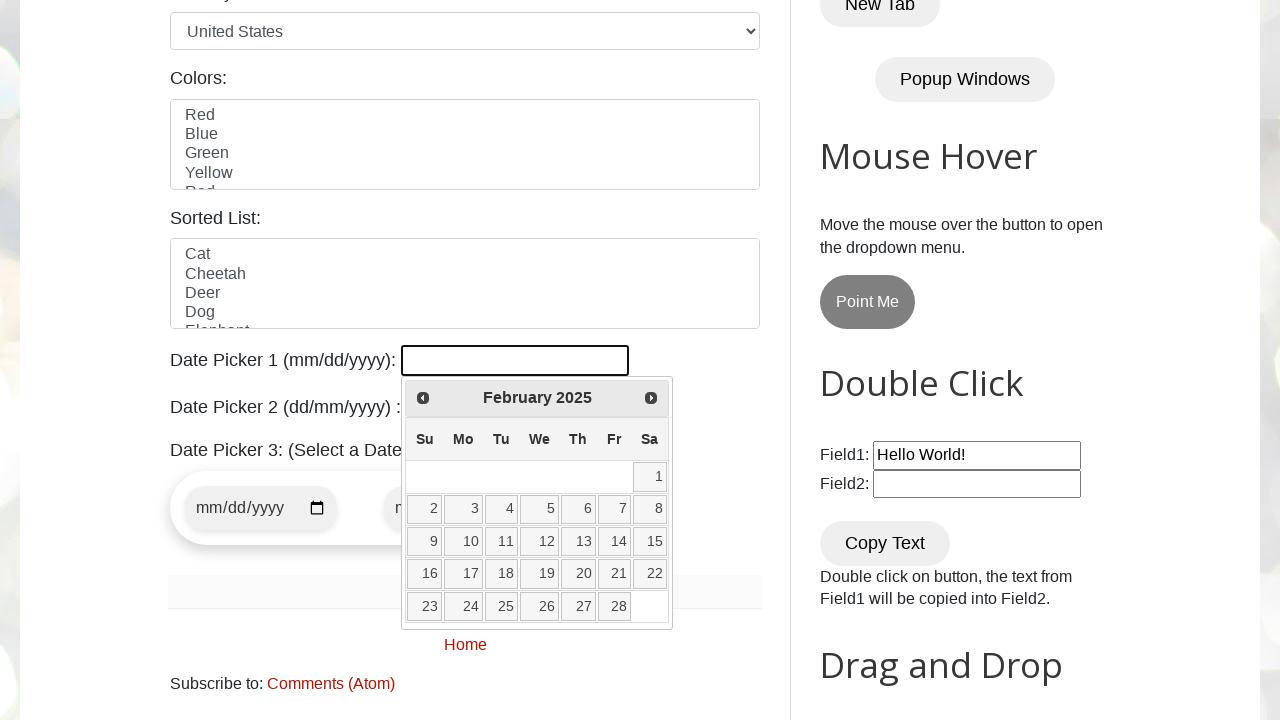

Retrieved current year: 2025
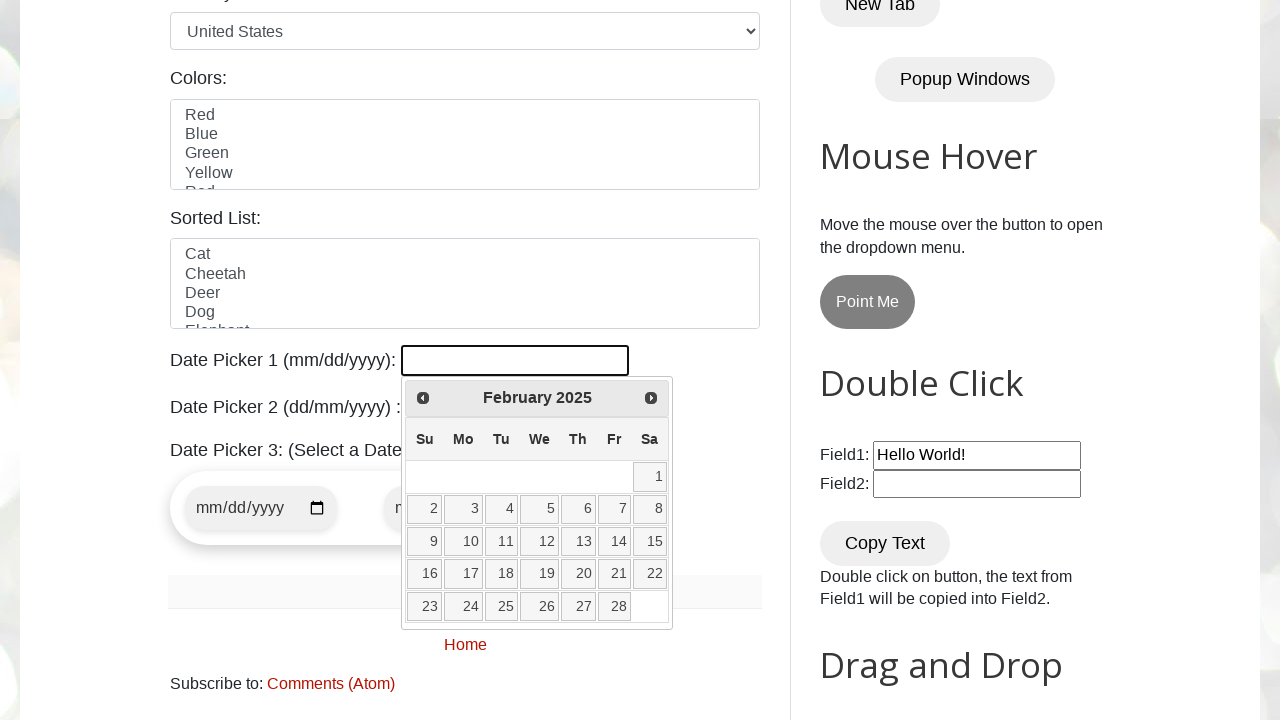

Retrieved current month: February
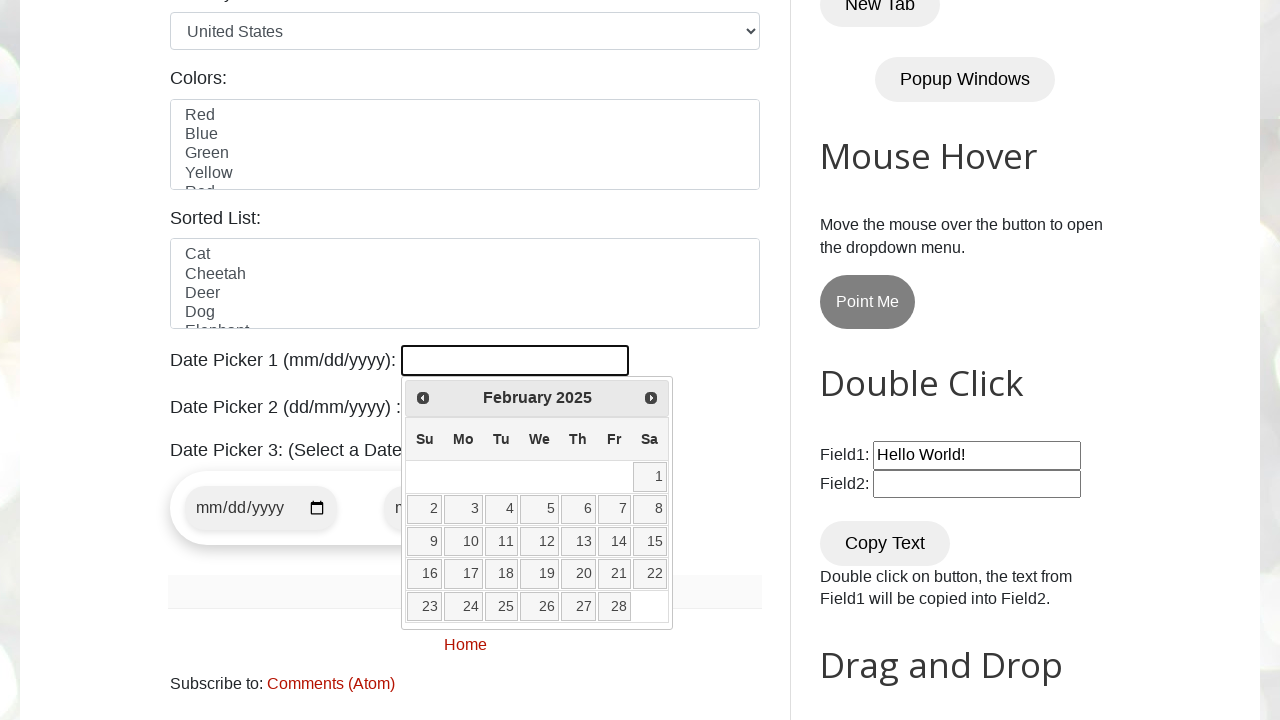

Clicked previous month button to navigate backwards at (423, 398) on [title="Prev"]
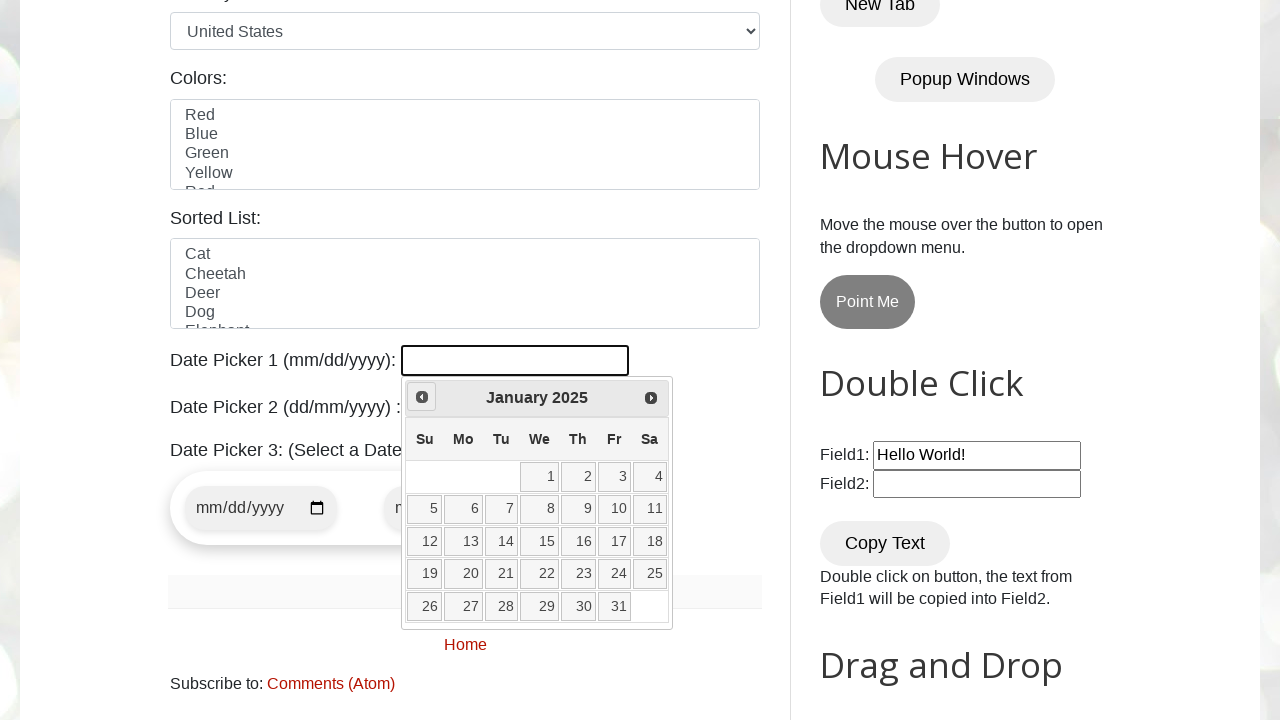

Clicked date picker to open it at (515, 360) on #datepicker
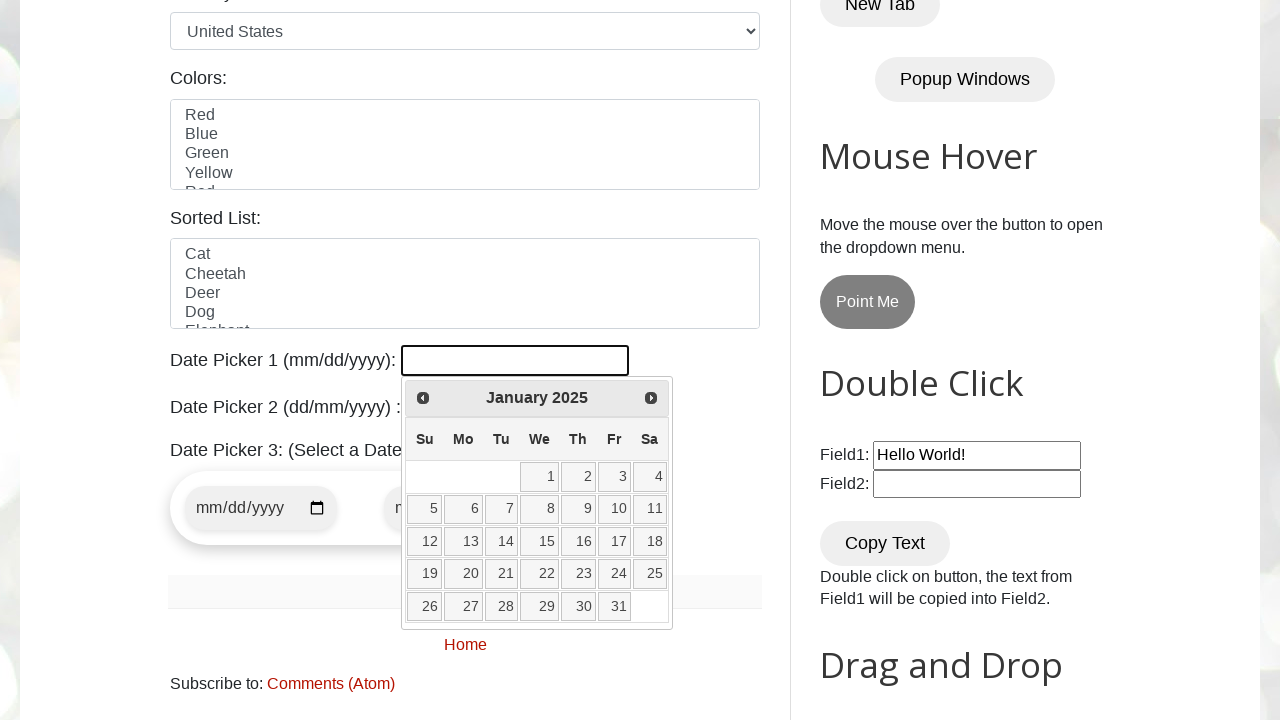

Retrieved current year: 2025
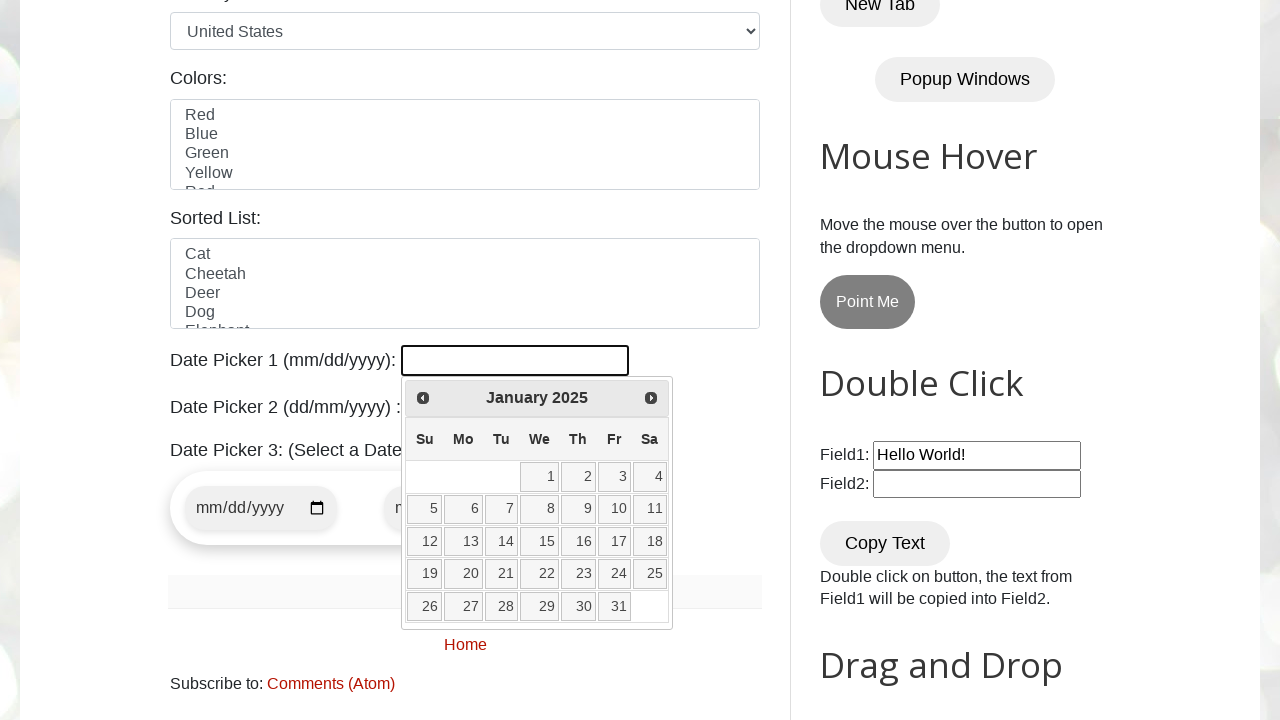

Retrieved current month: January
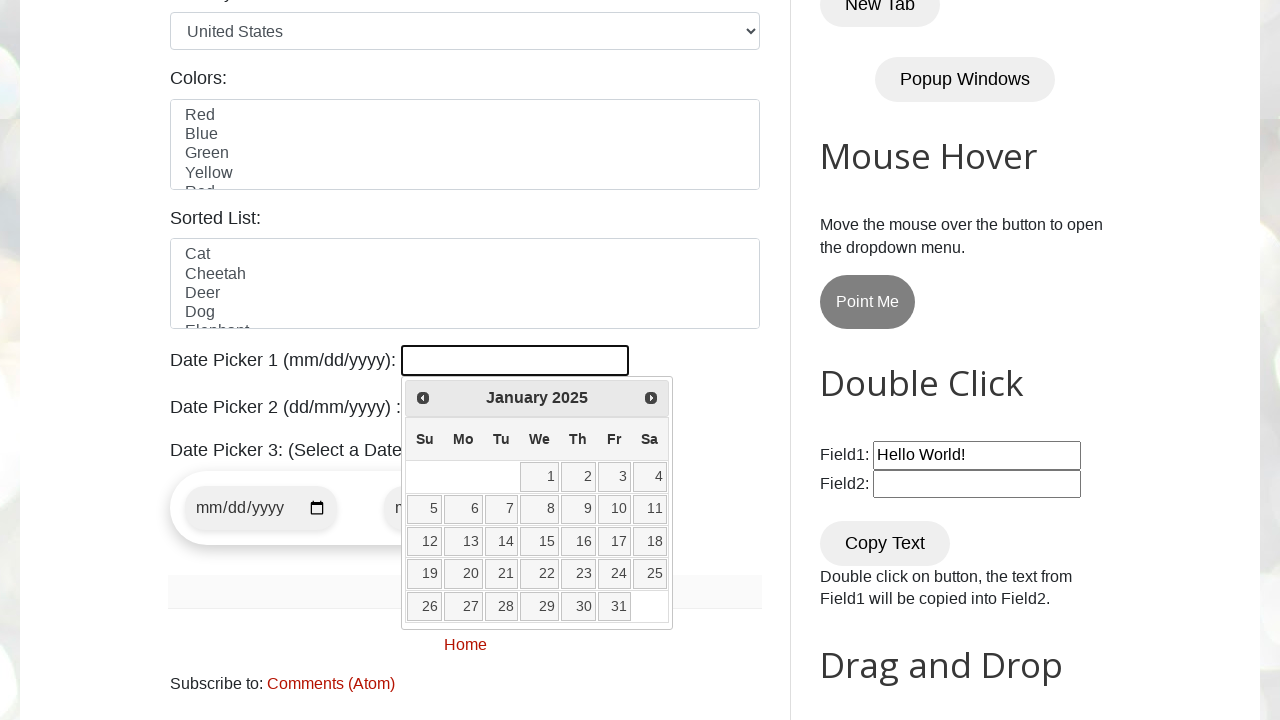

Clicked previous month button to navigate backwards at (423, 398) on [title="Prev"]
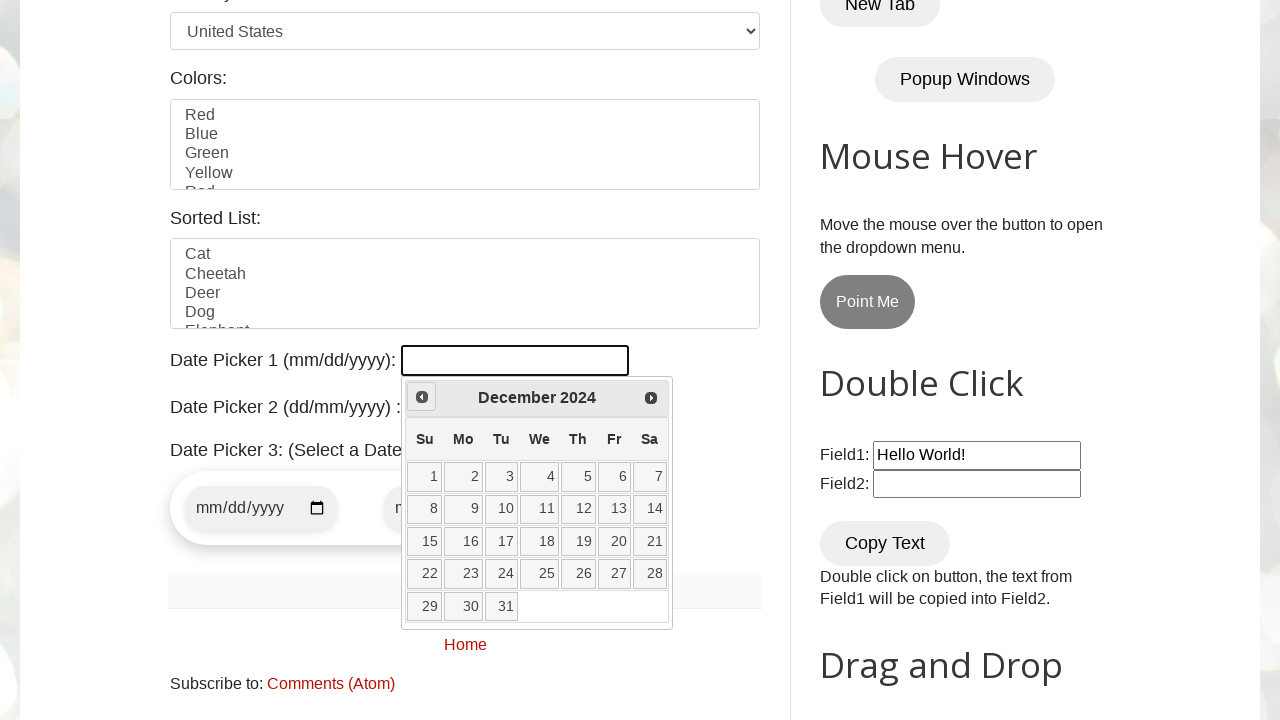

Clicked date picker to open it at (515, 360) on #datepicker
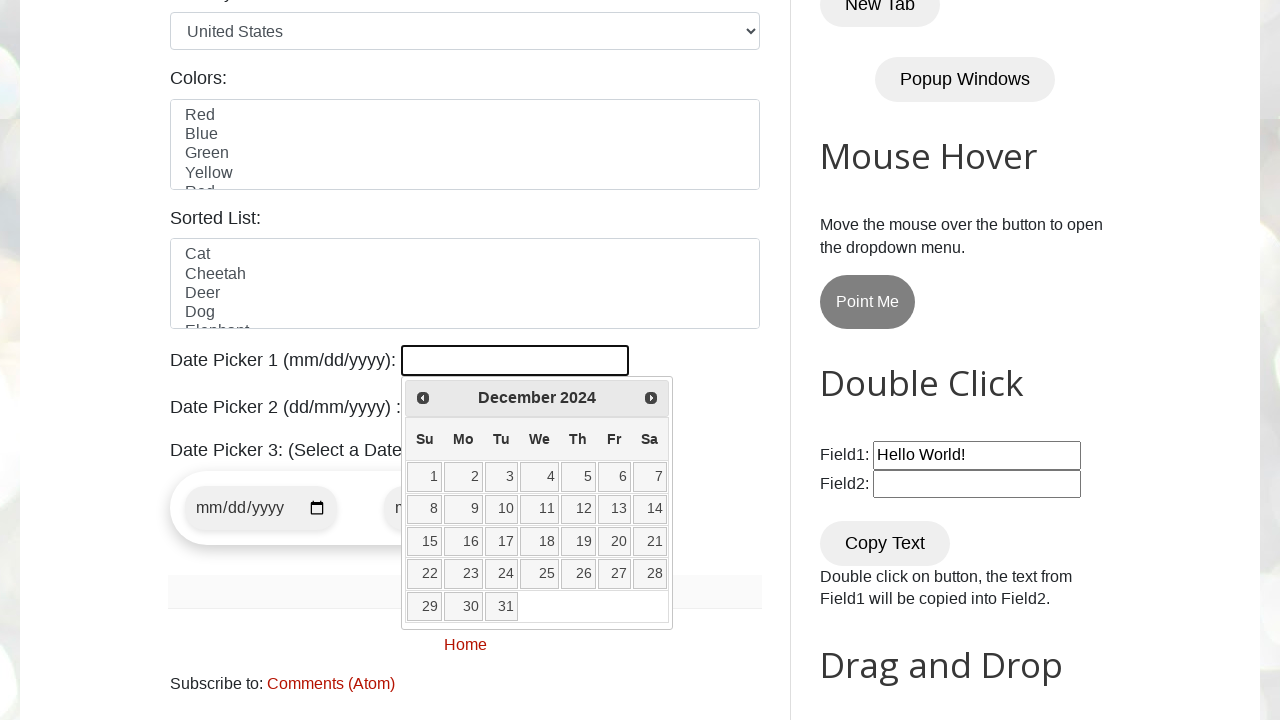

Retrieved current year: 2024
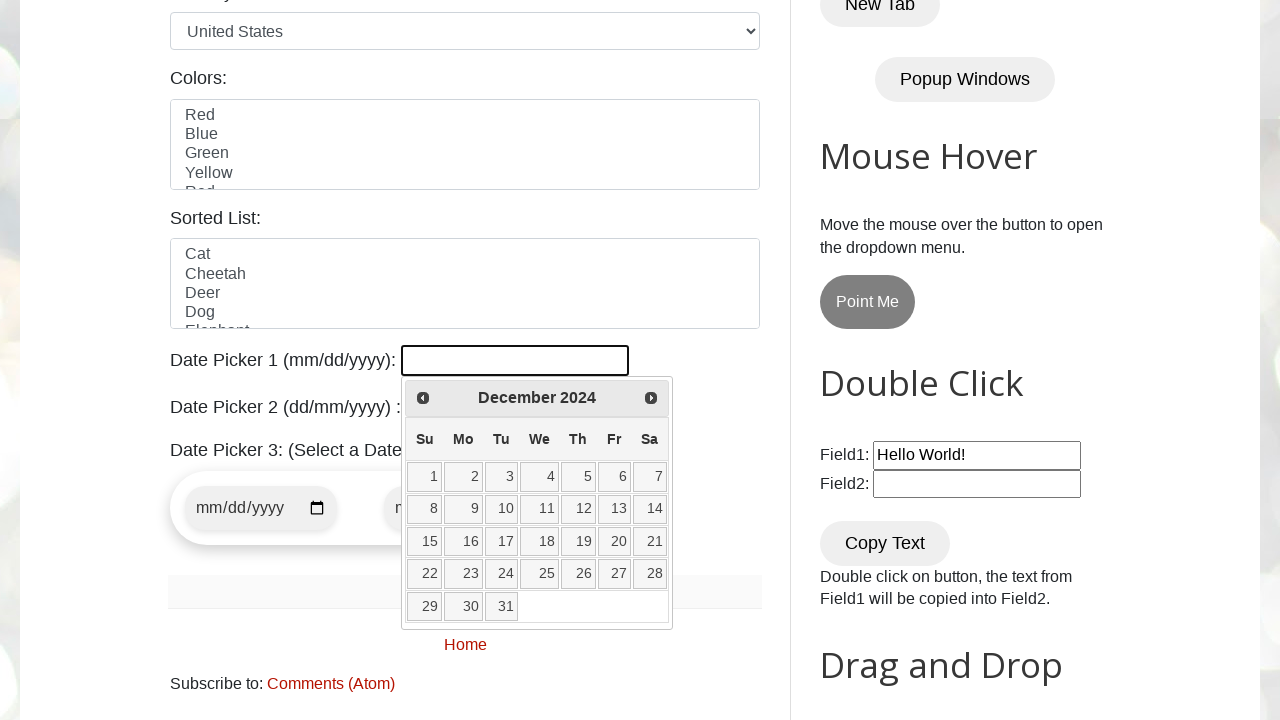

Retrieved current month: December
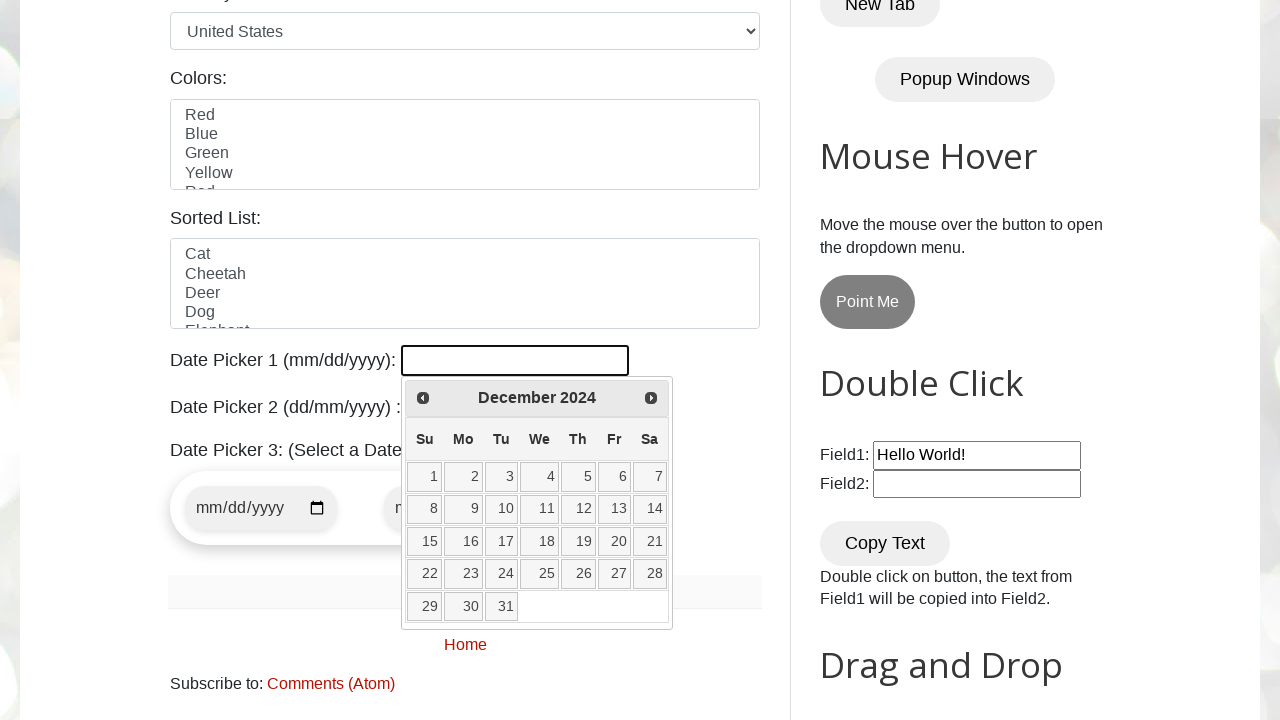

Clicked previous month button to navigate backwards at (423, 398) on [title="Prev"]
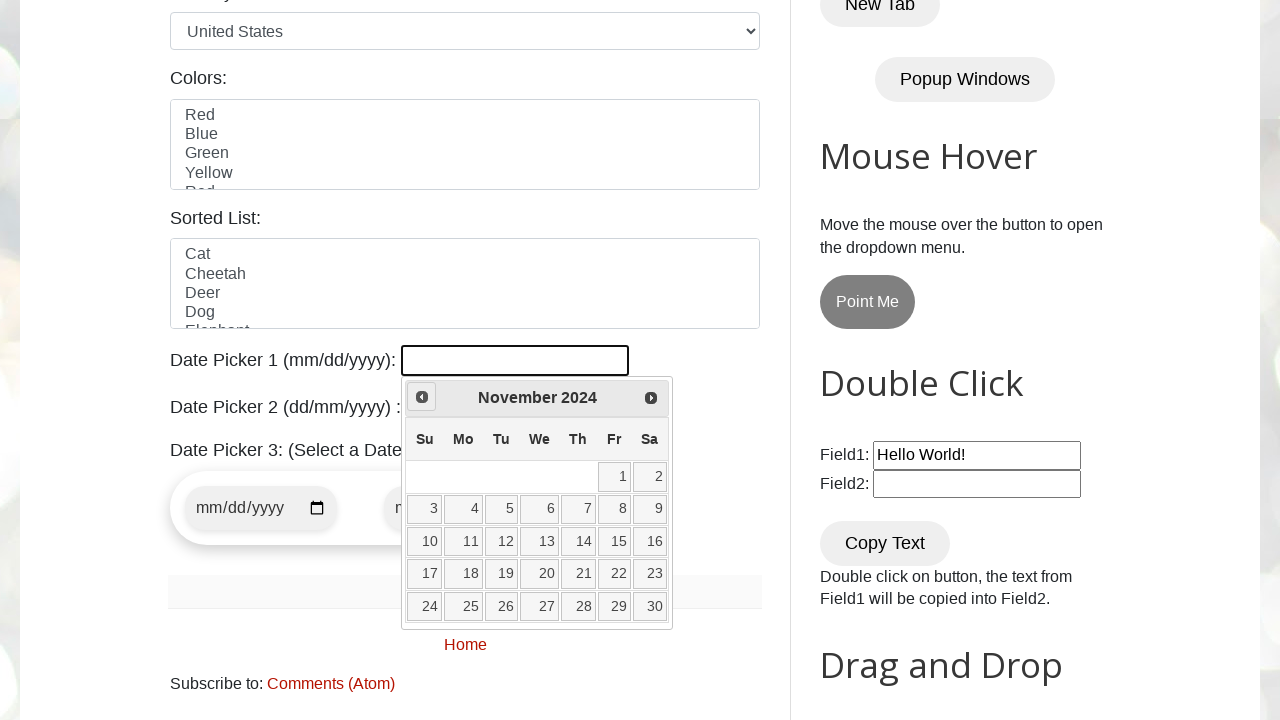

Clicked date picker to open it at (515, 360) on #datepicker
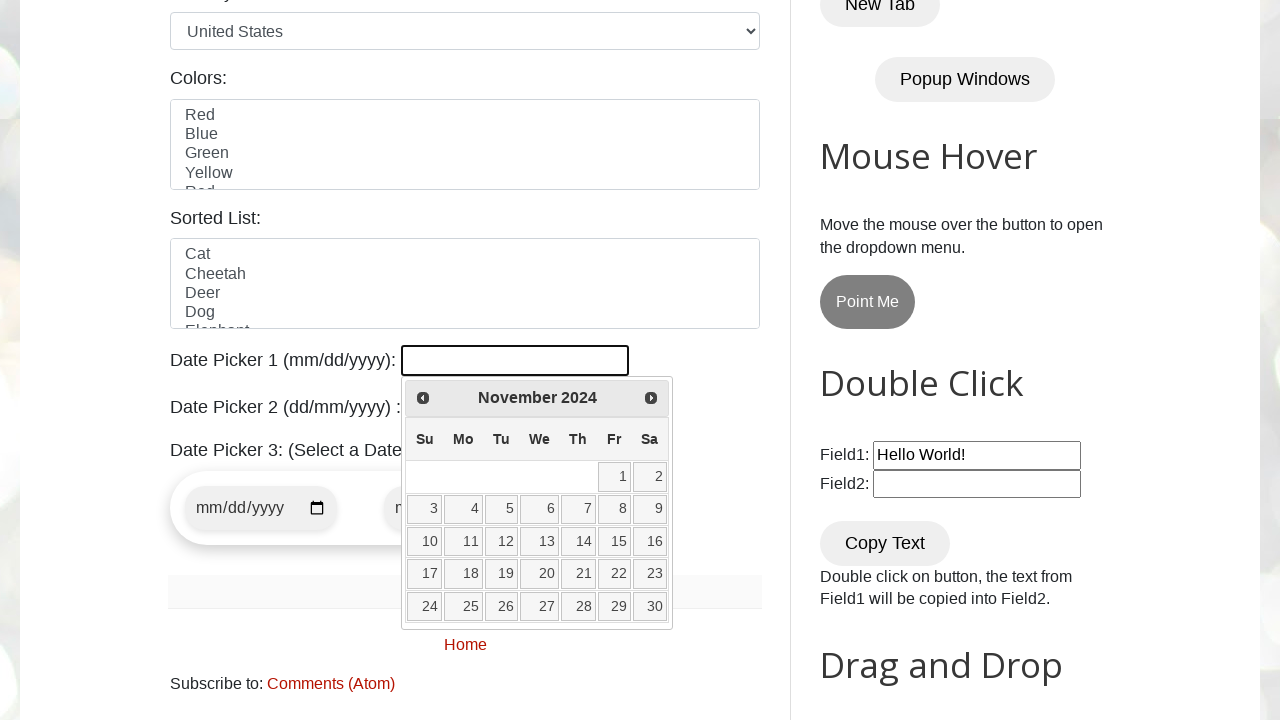

Retrieved current year: 2024
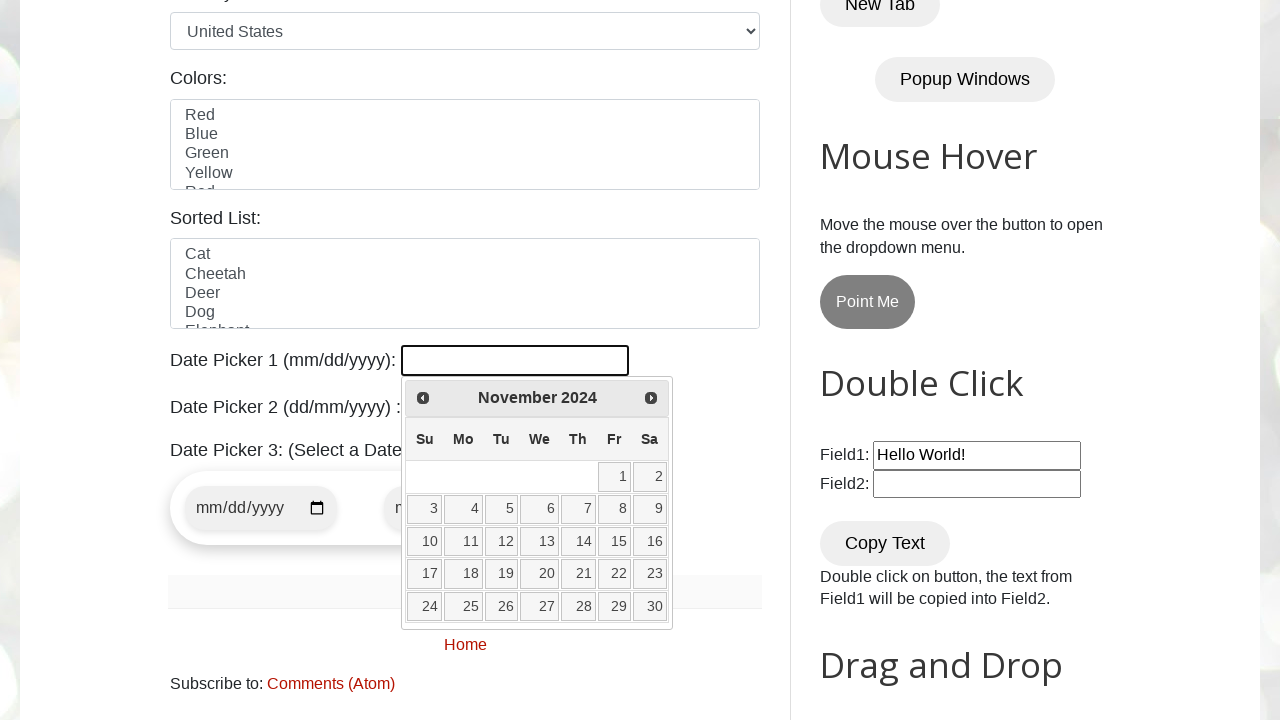

Retrieved current month: November
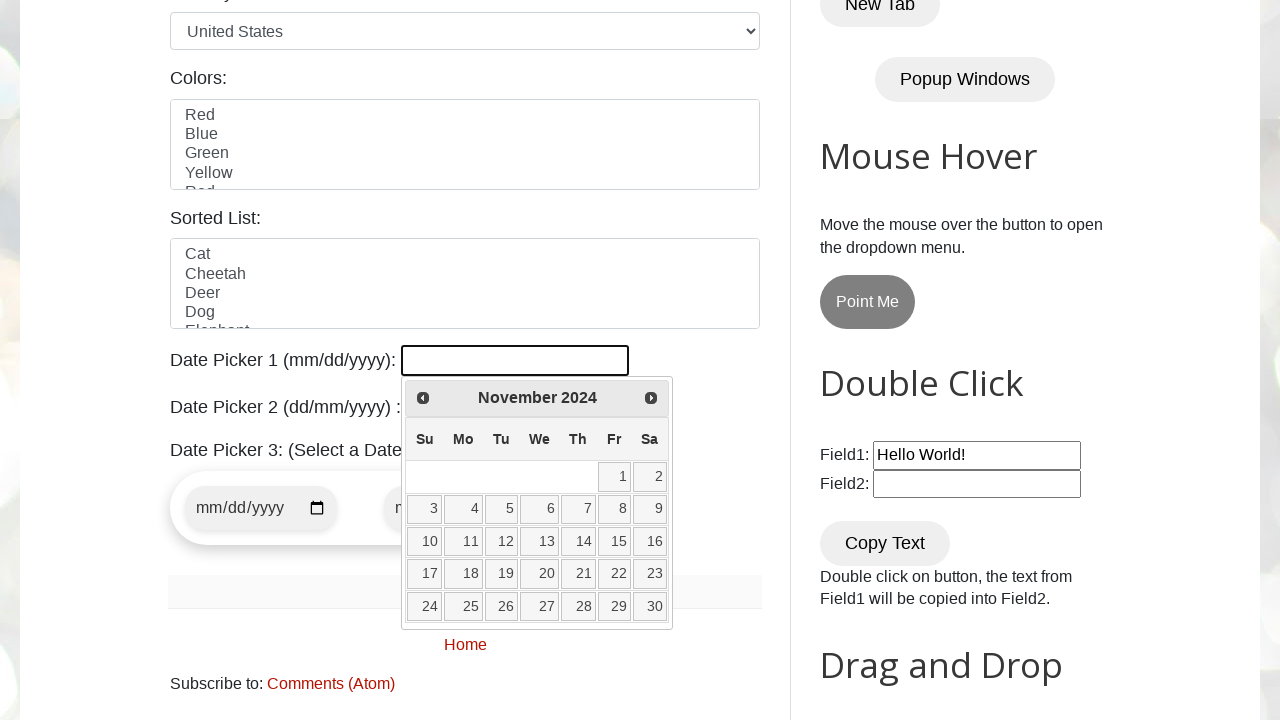

Clicked previous month button to navigate backwards at (423, 398) on [title="Prev"]
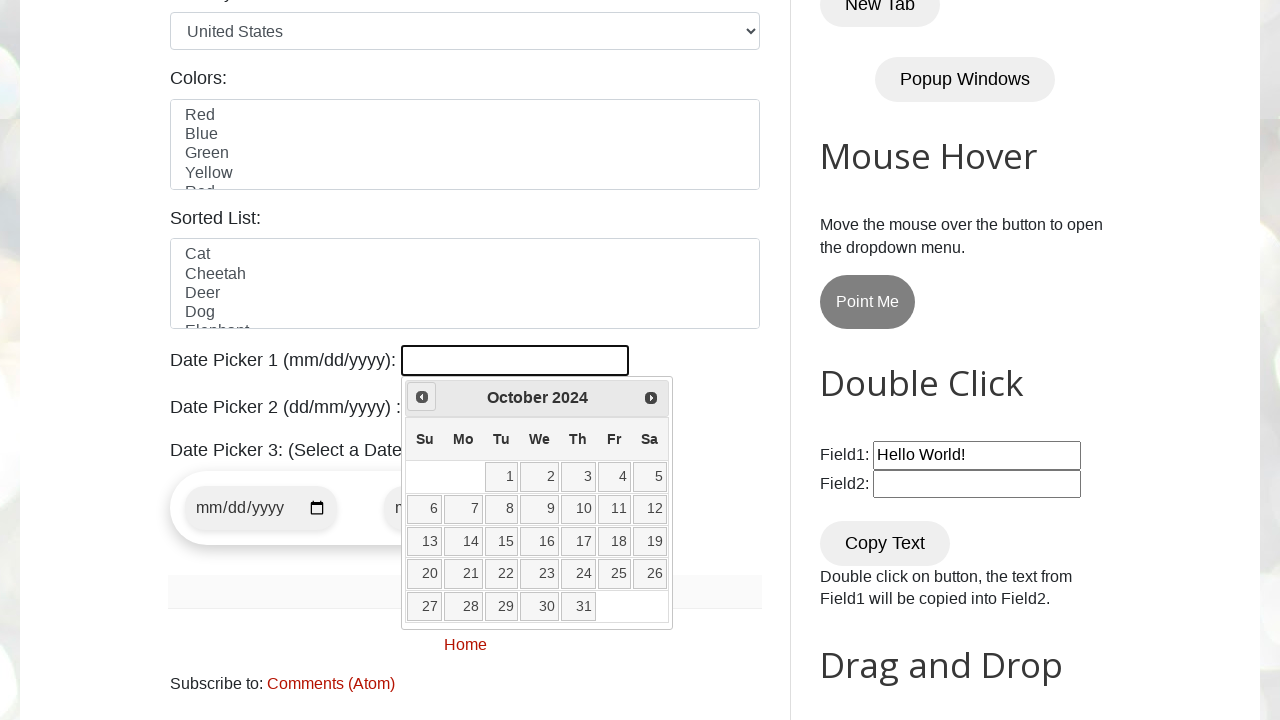

Clicked date picker to open it at (515, 360) on #datepicker
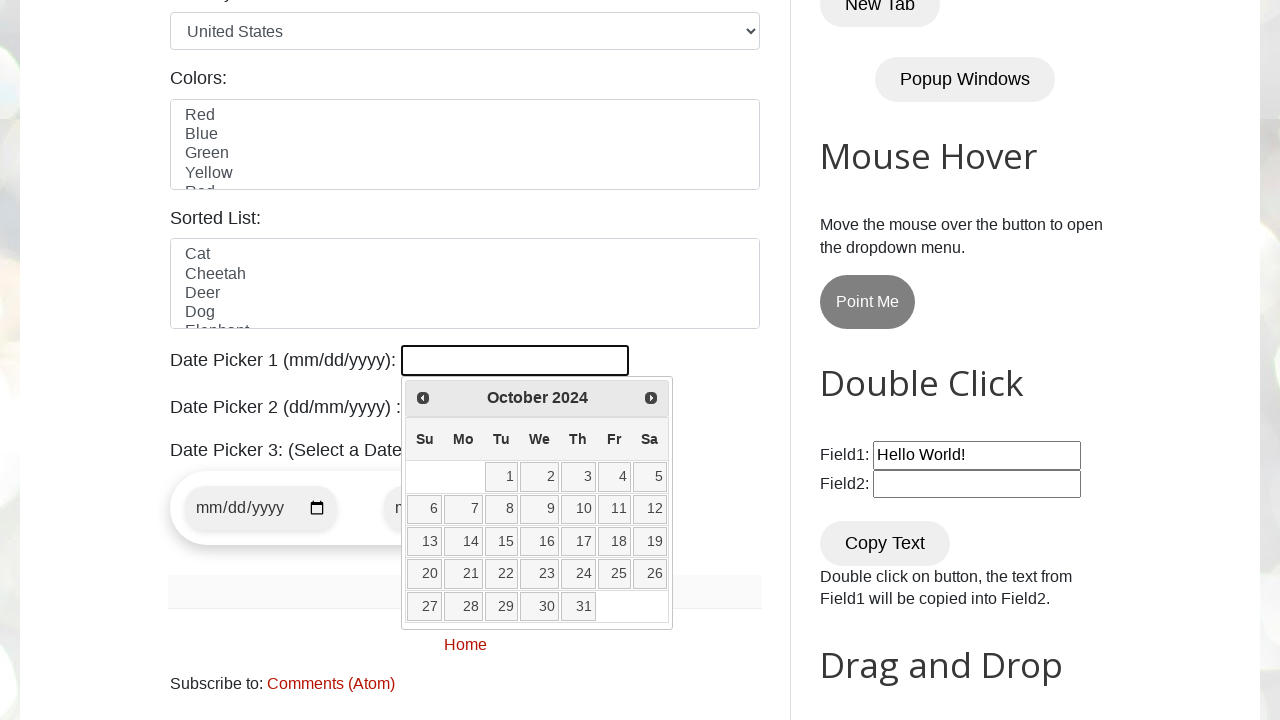

Retrieved current year: 2024
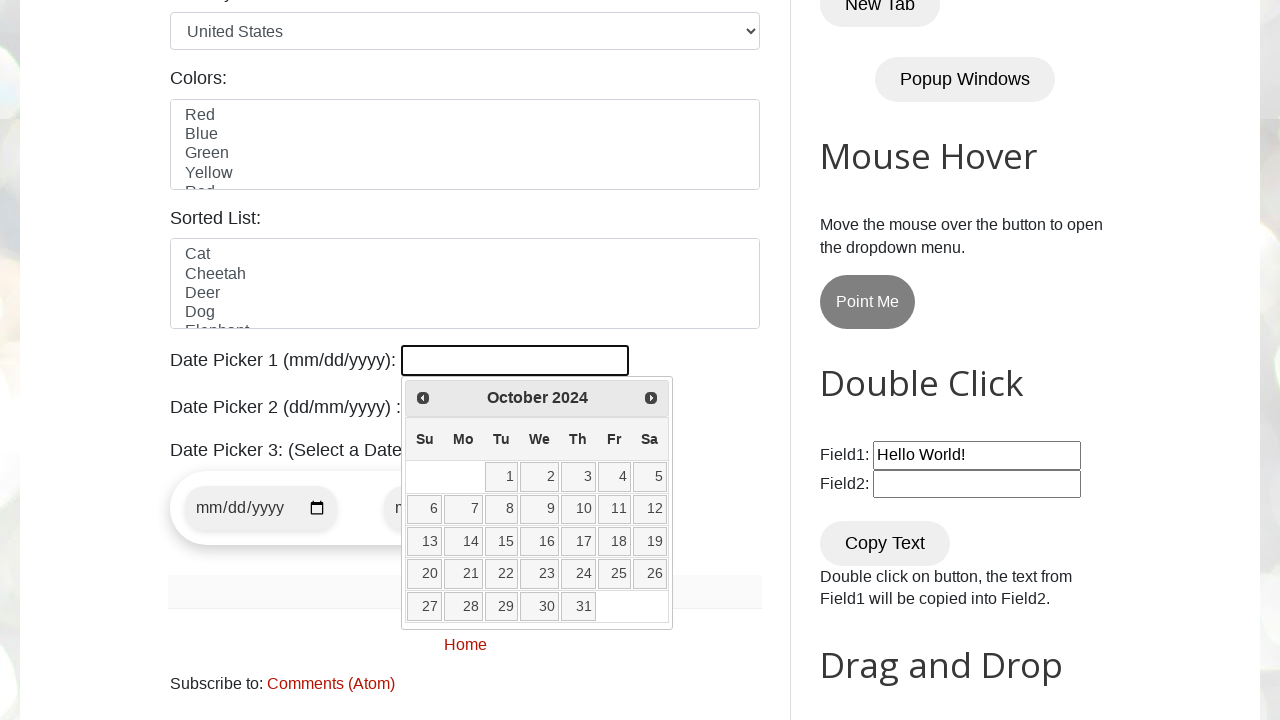

Retrieved current month: October
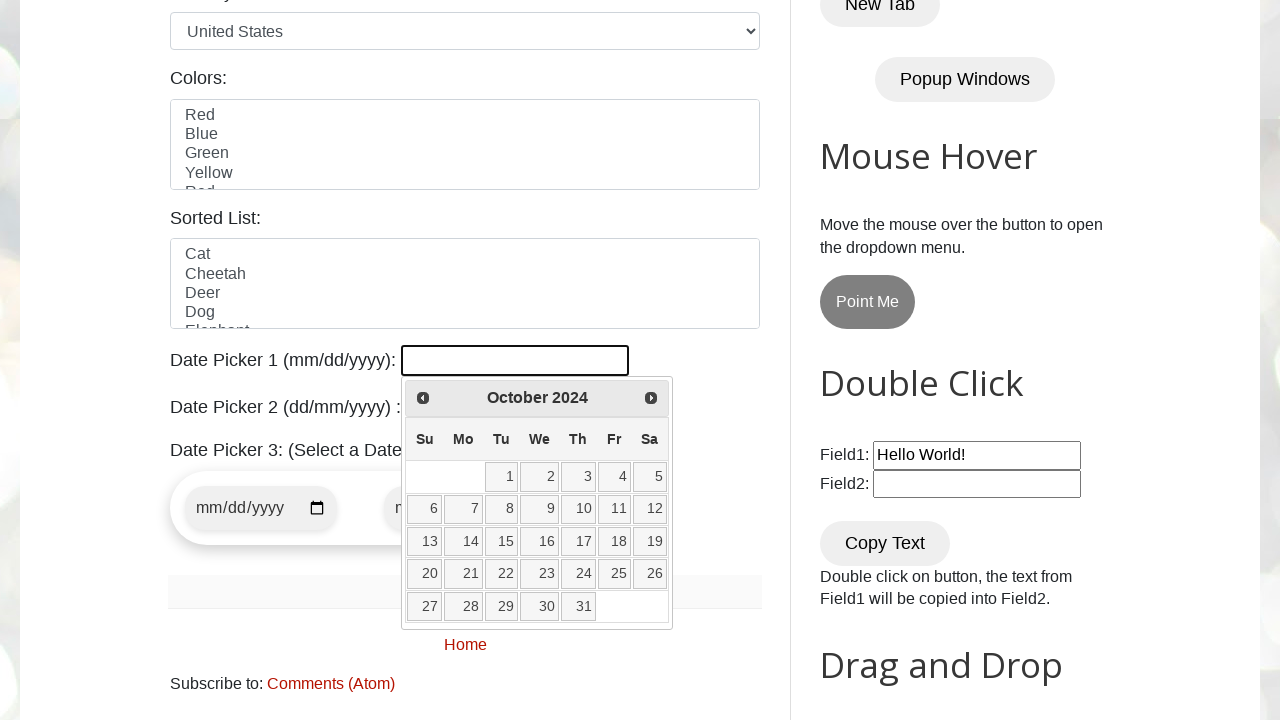

Clicked previous month button to navigate backwards at (423, 398) on [title="Prev"]
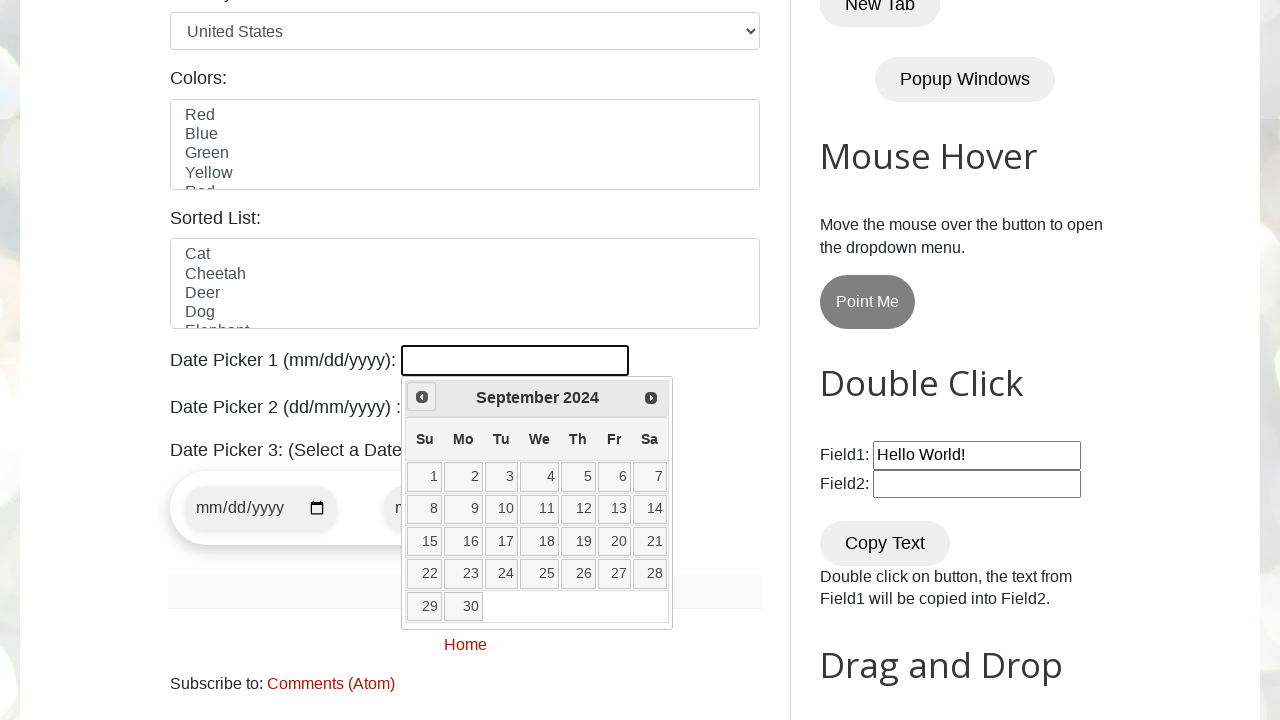

Clicked date picker to open it at (515, 360) on #datepicker
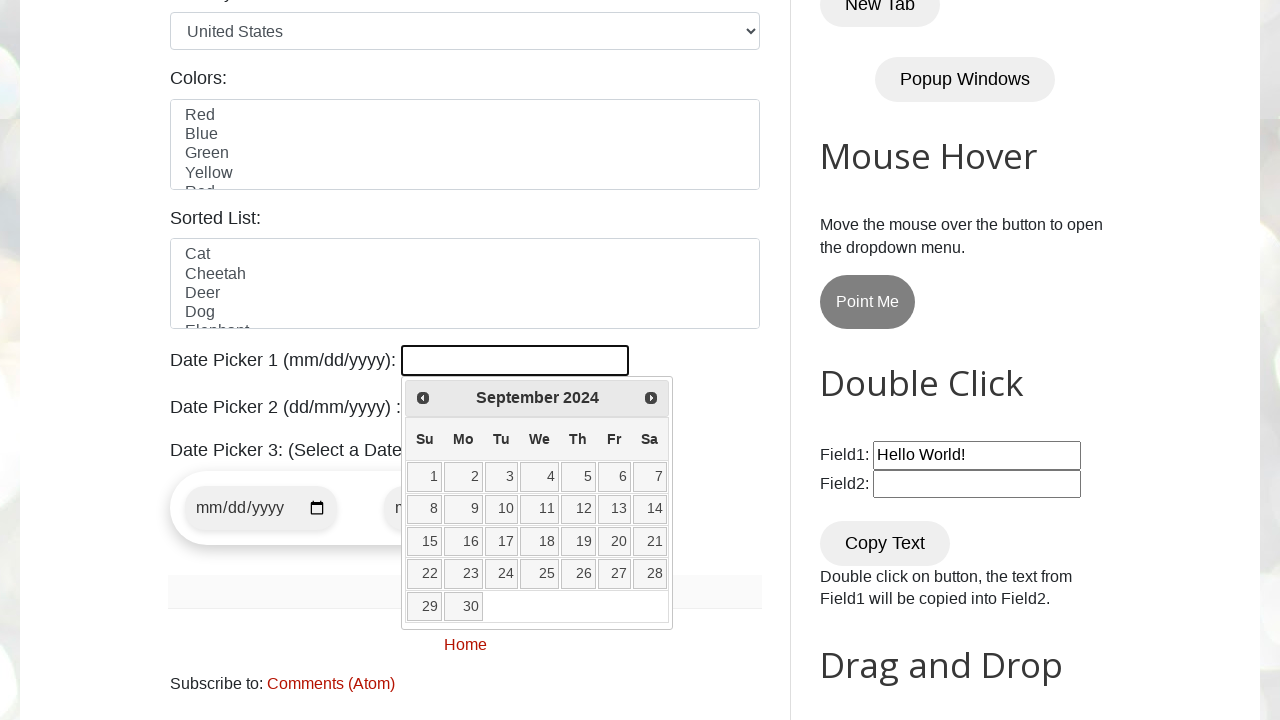

Retrieved current year: 2024
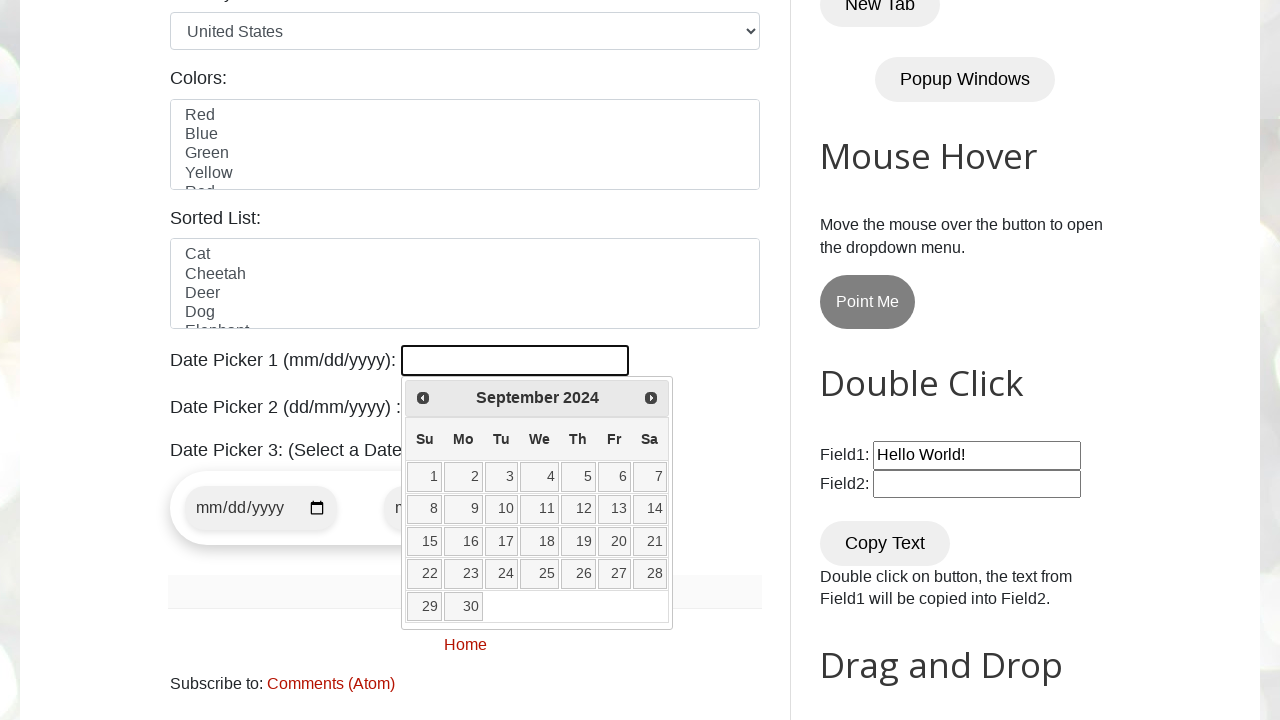

Retrieved current month: September
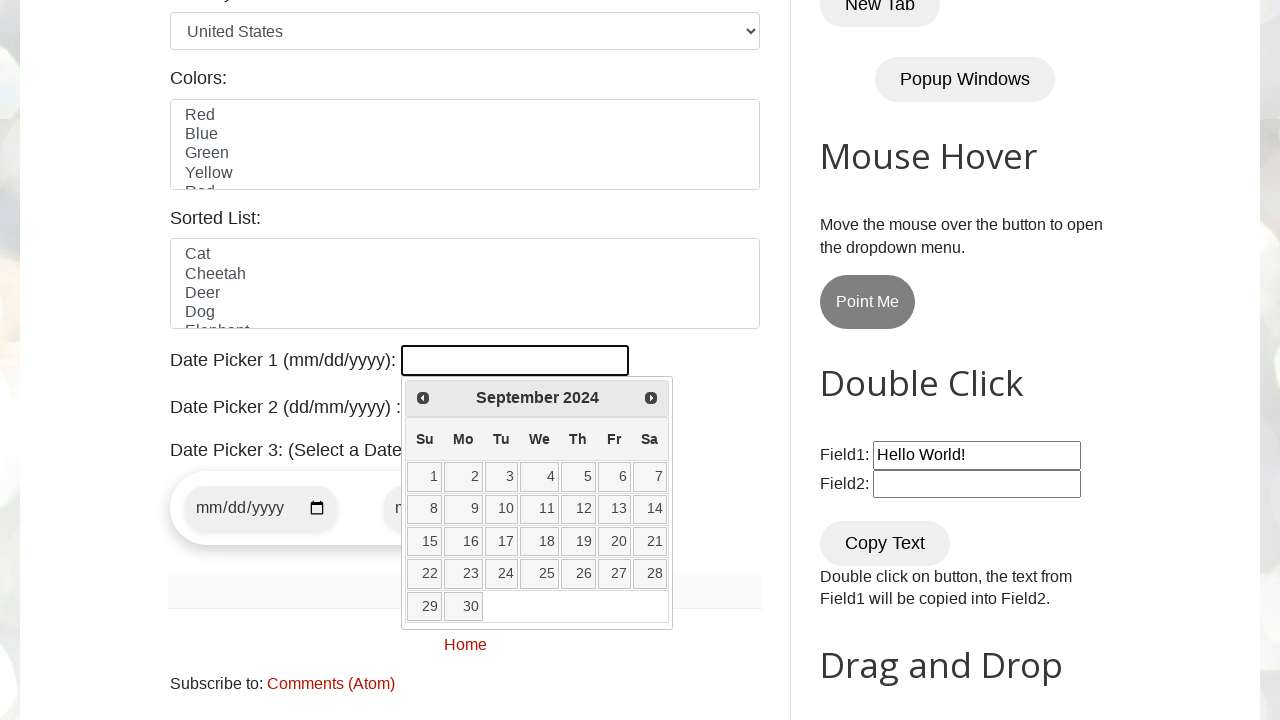

Clicked previous month button to navigate backwards at (423, 398) on [title="Prev"]
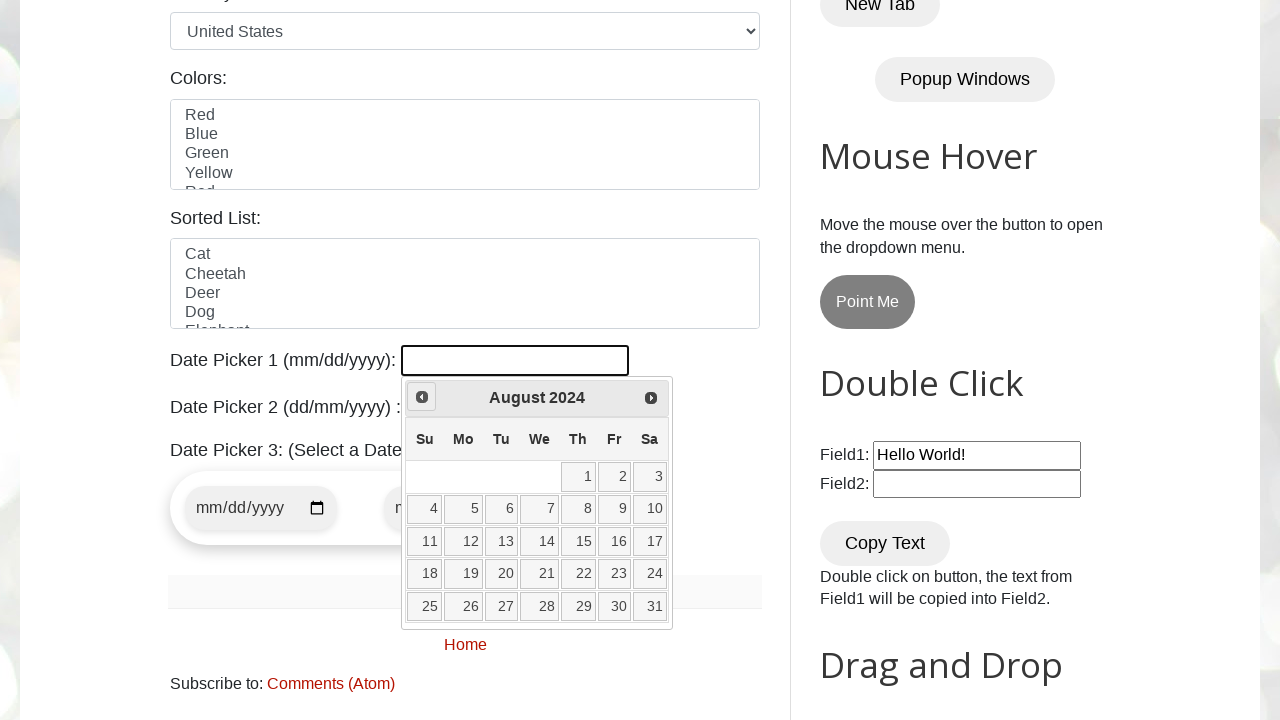

Clicked date picker to open it at (515, 360) on #datepicker
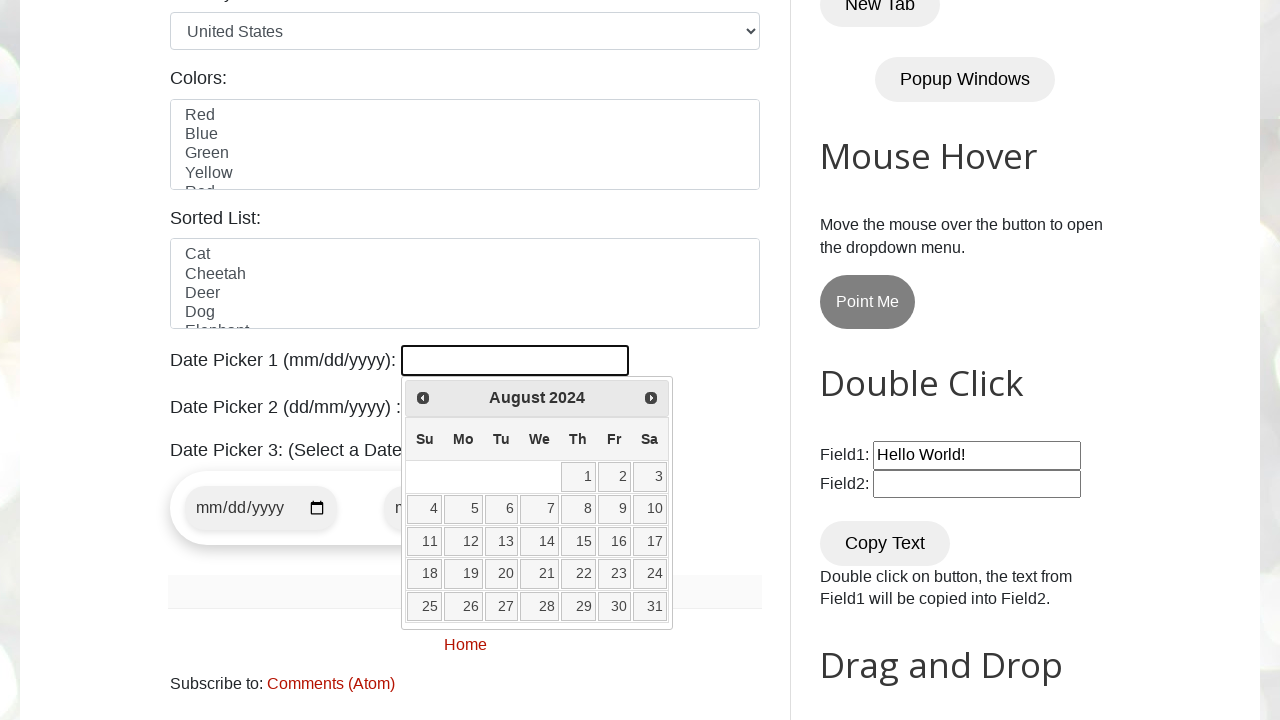

Retrieved current year: 2024
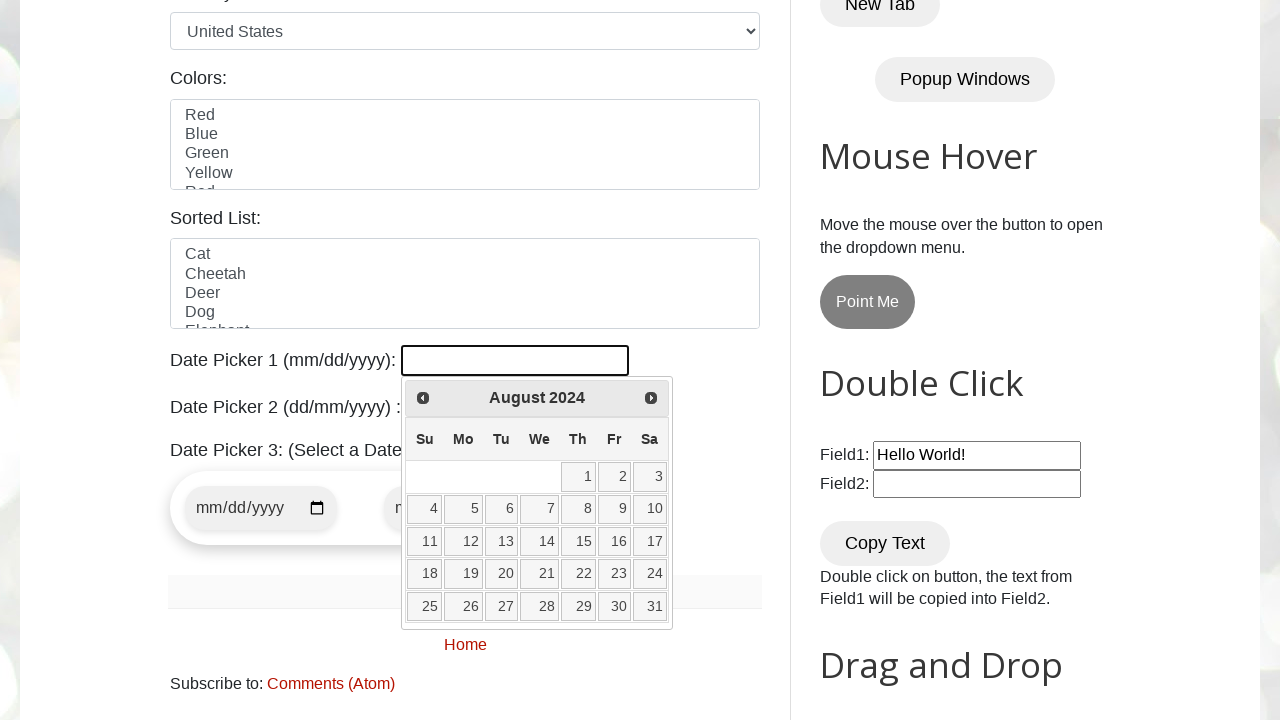

Retrieved current month: August
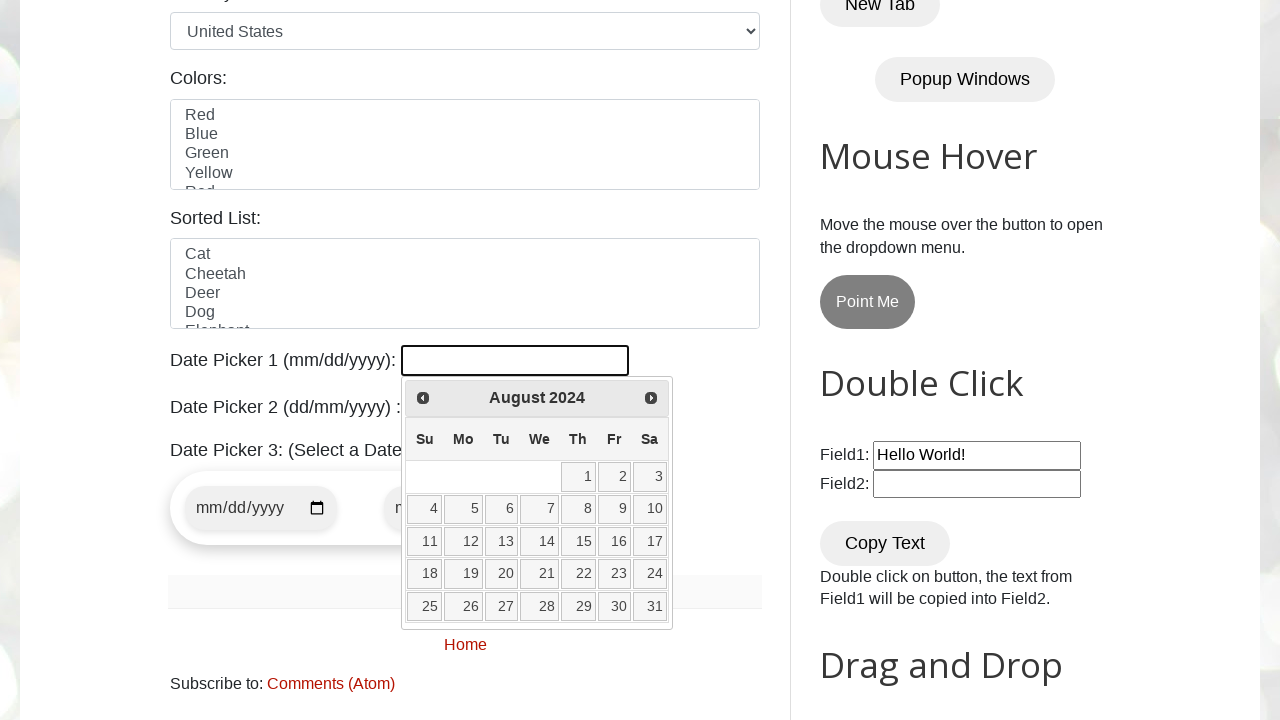

Clicked previous month button to navigate backwards at (423, 398) on [title="Prev"]
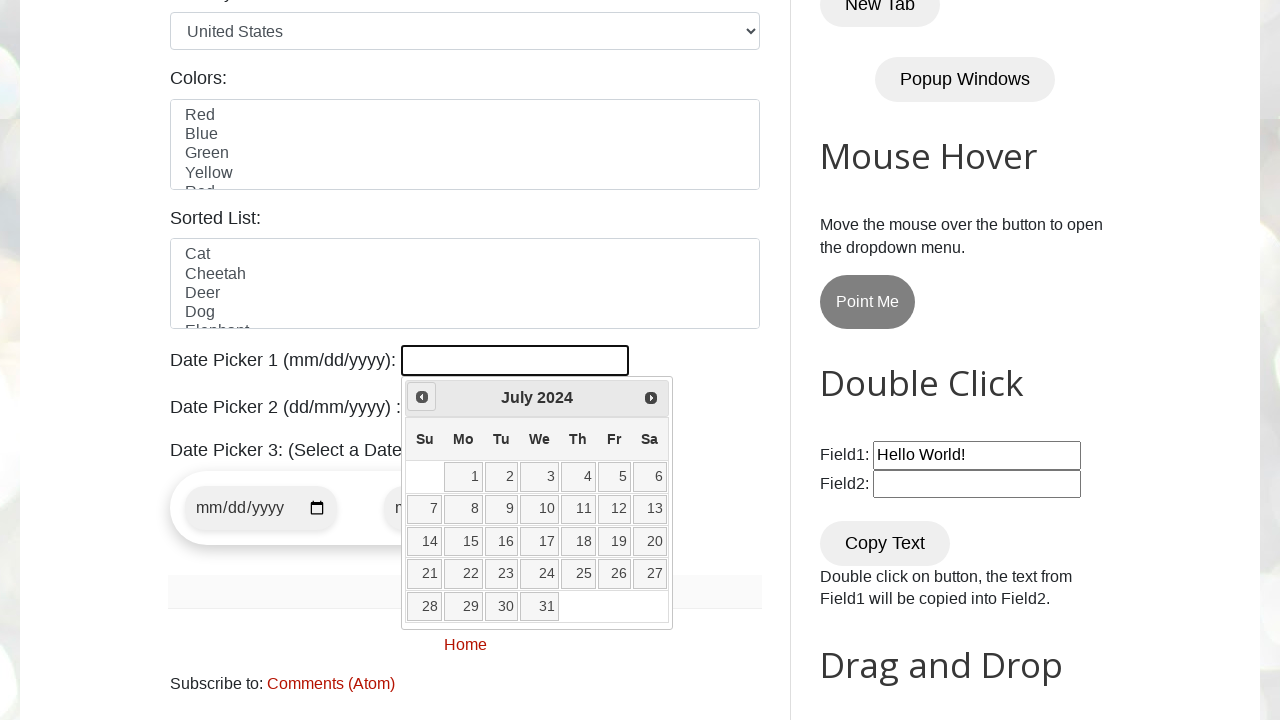

Clicked date picker to open it at (515, 360) on #datepicker
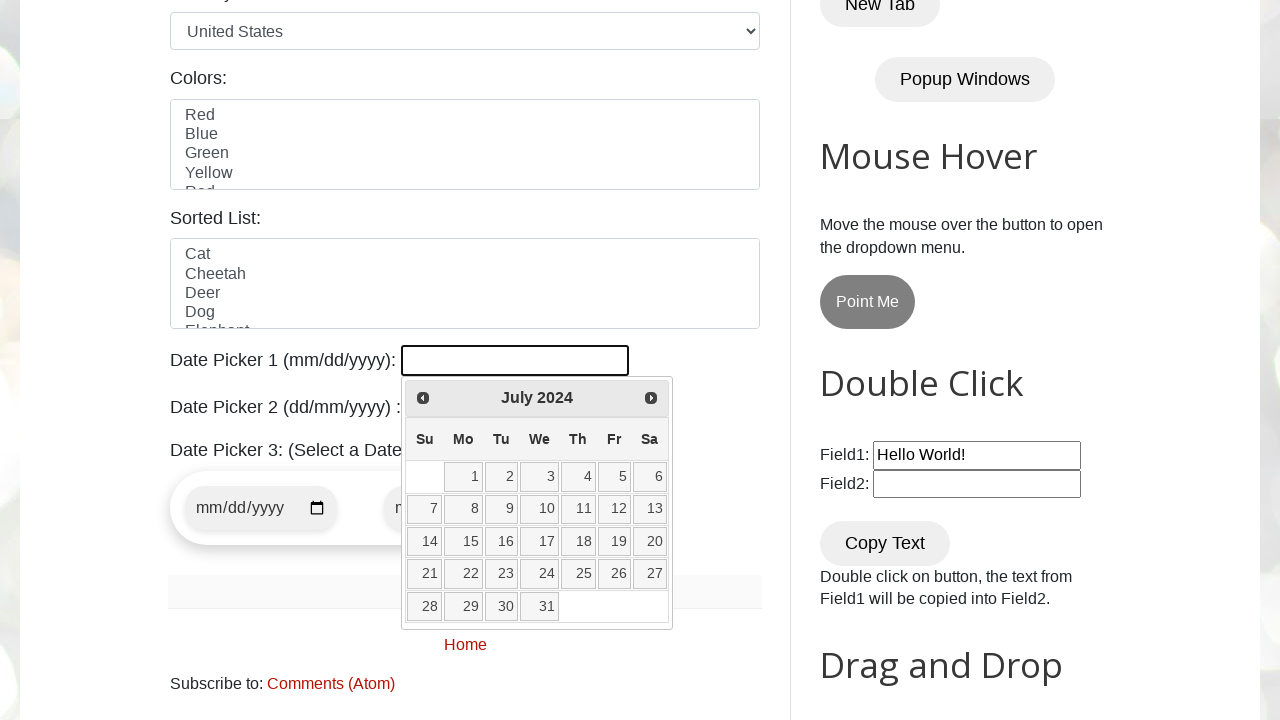

Retrieved current year: 2024
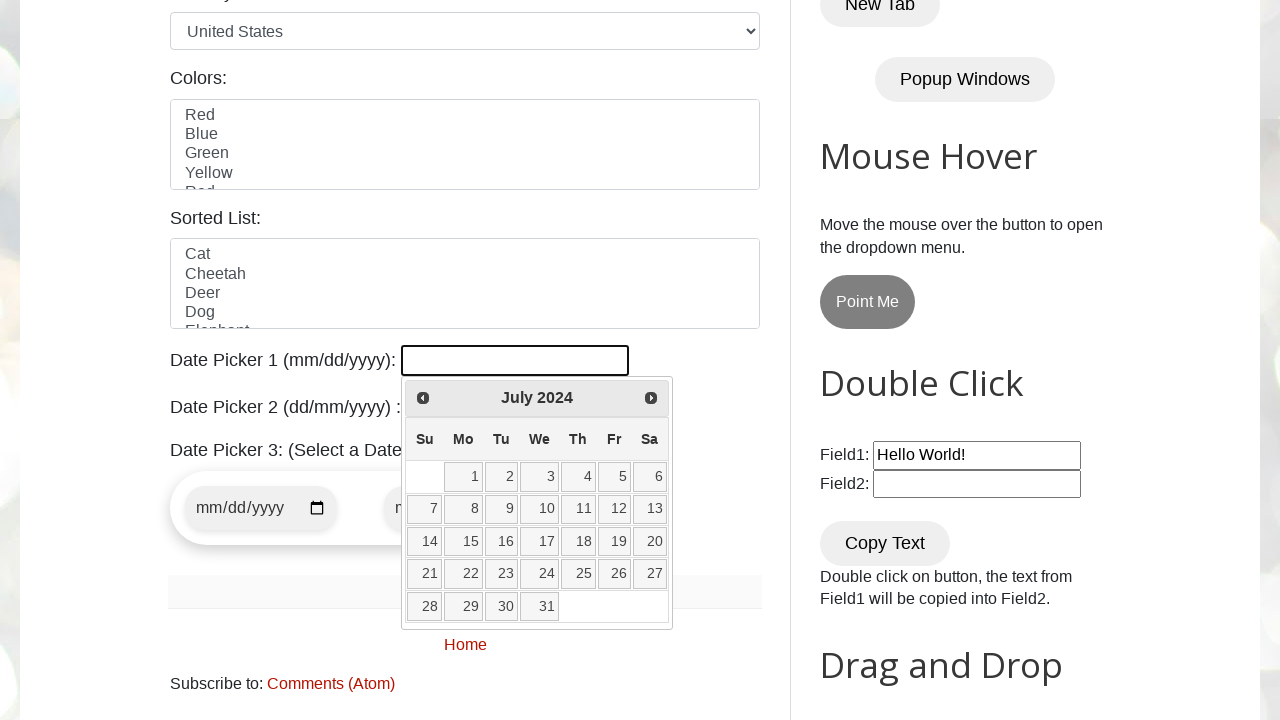

Retrieved current month: July
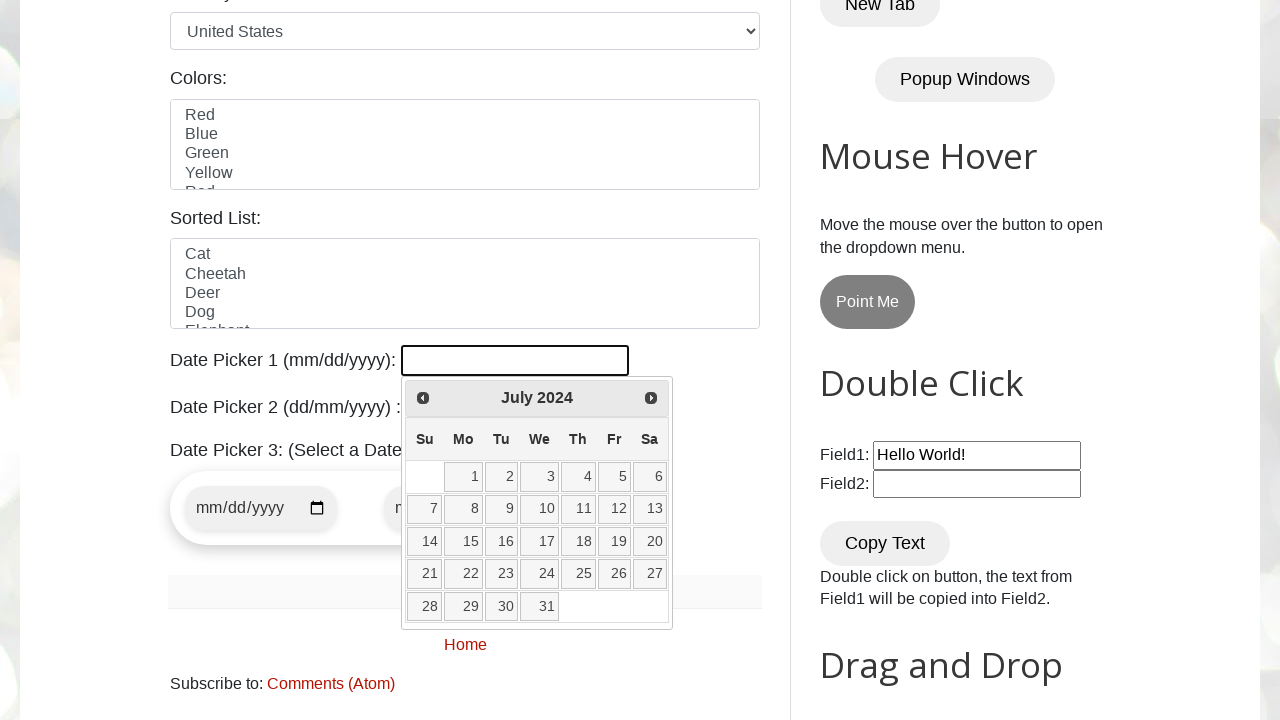

Clicked previous month button to navigate backwards at (423, 398) on [title="Prev"]
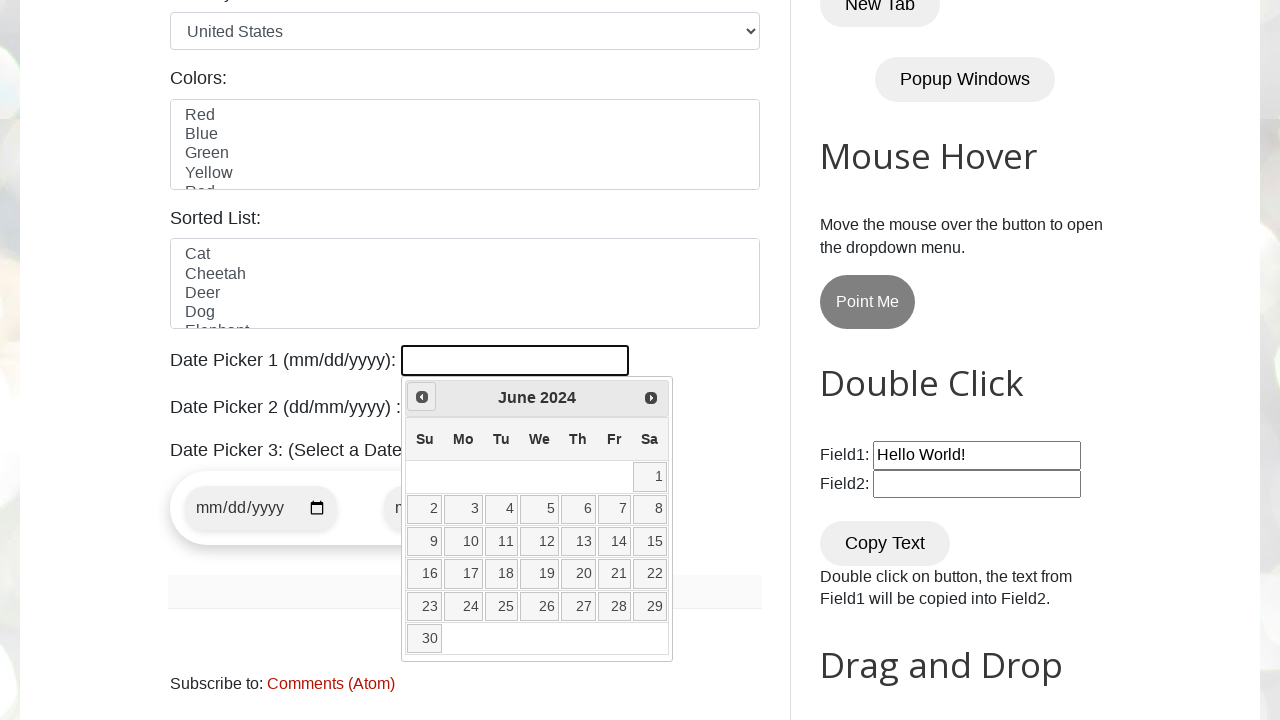

Clicked date picker to open it at (515, 360) on #datepicker
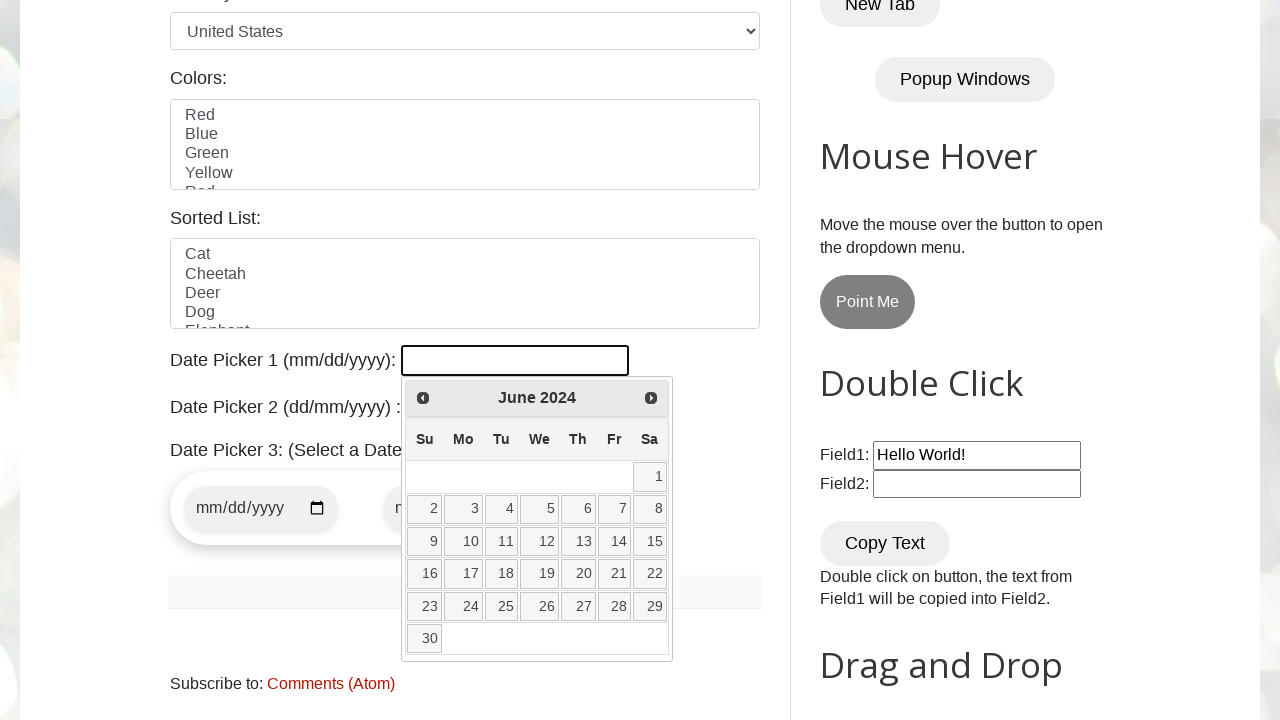

Retrieved current year: 2024
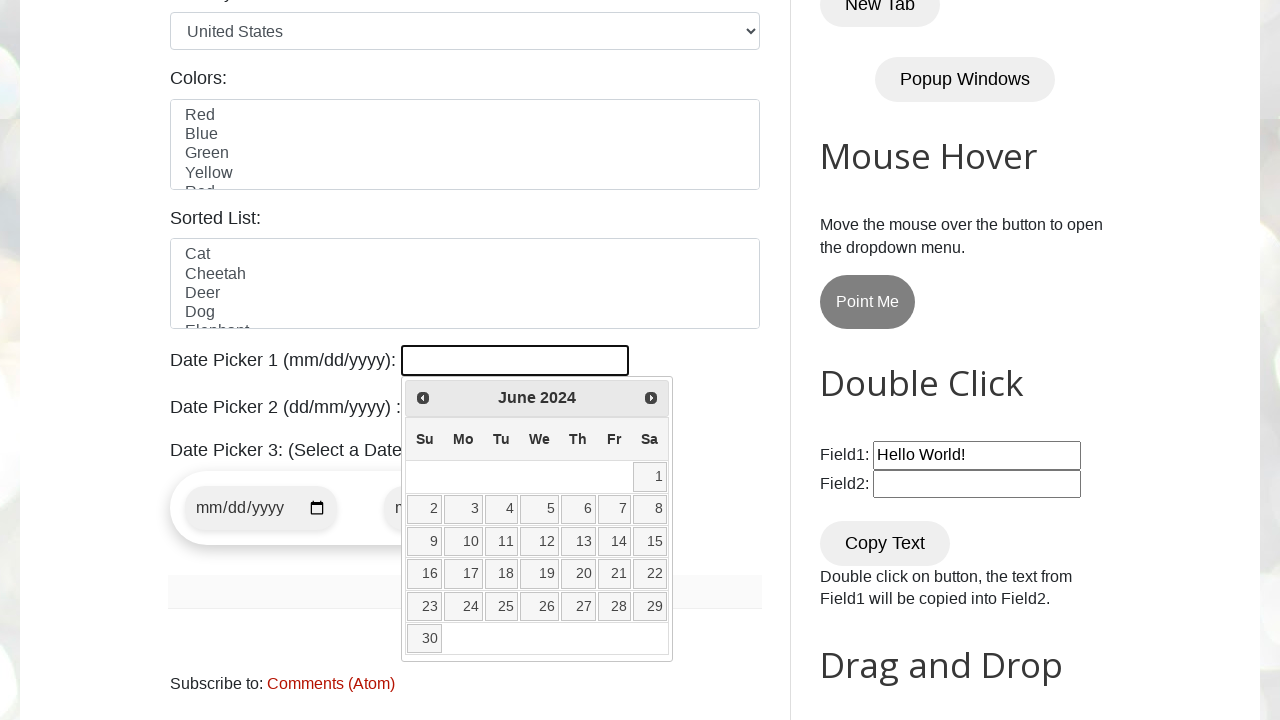

Retrieved current month: June
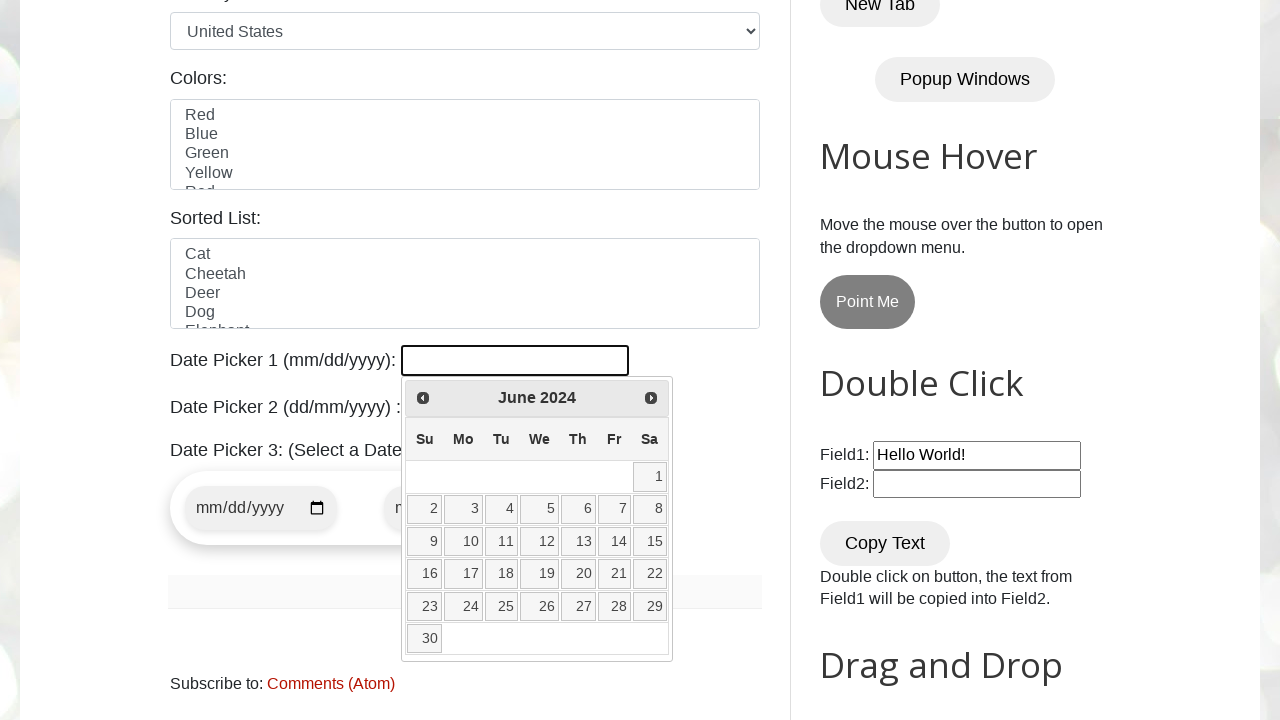

Clicked previous month button to navigate backwards at (423, 398) on [title="Prev"]
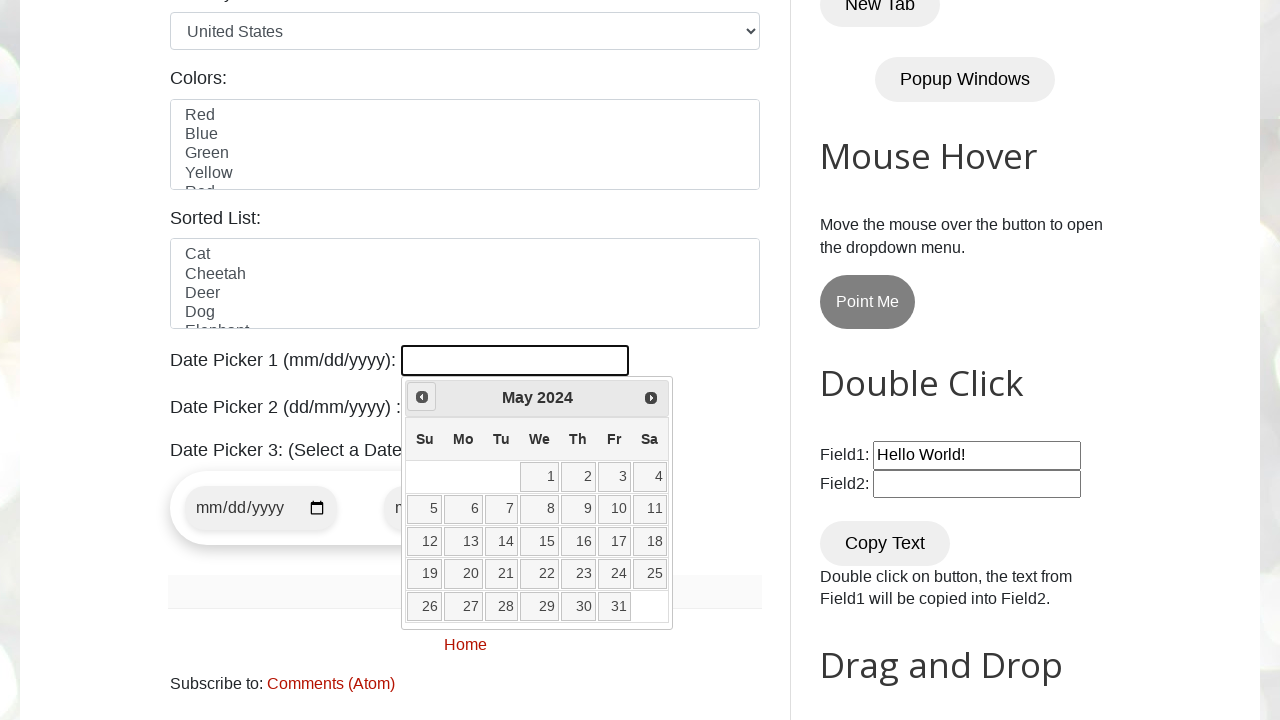

Clicked date picker to open it at (515, 360) on #datepicker
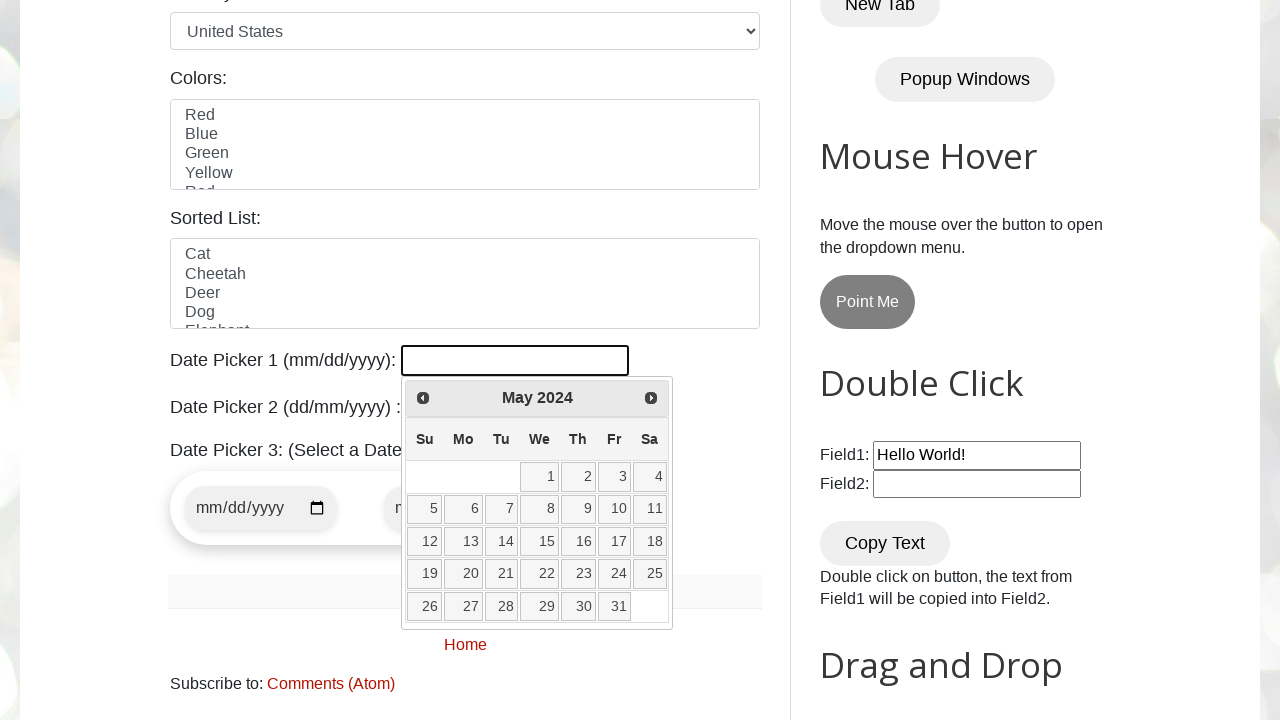

Retrieved current year: 2024
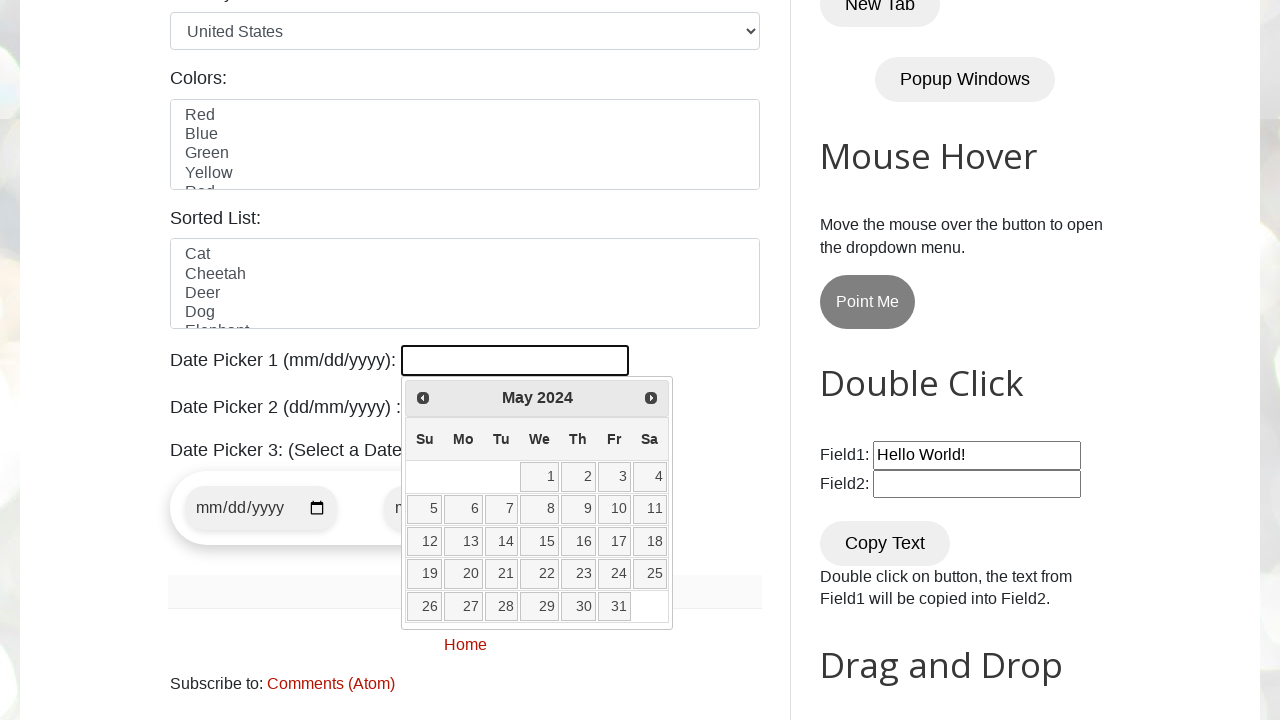

Retrieved current month: May
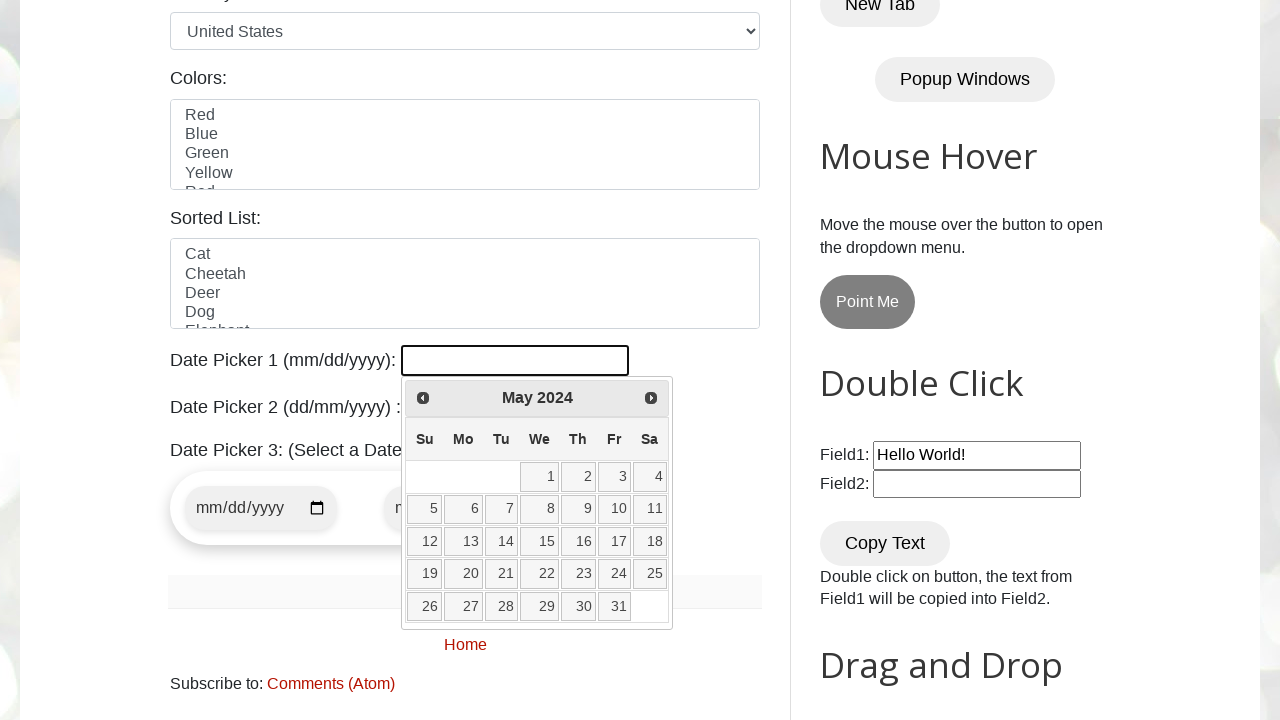

Clicked previous month button to navigate backwards at (423, 398) on [title="Prev"]
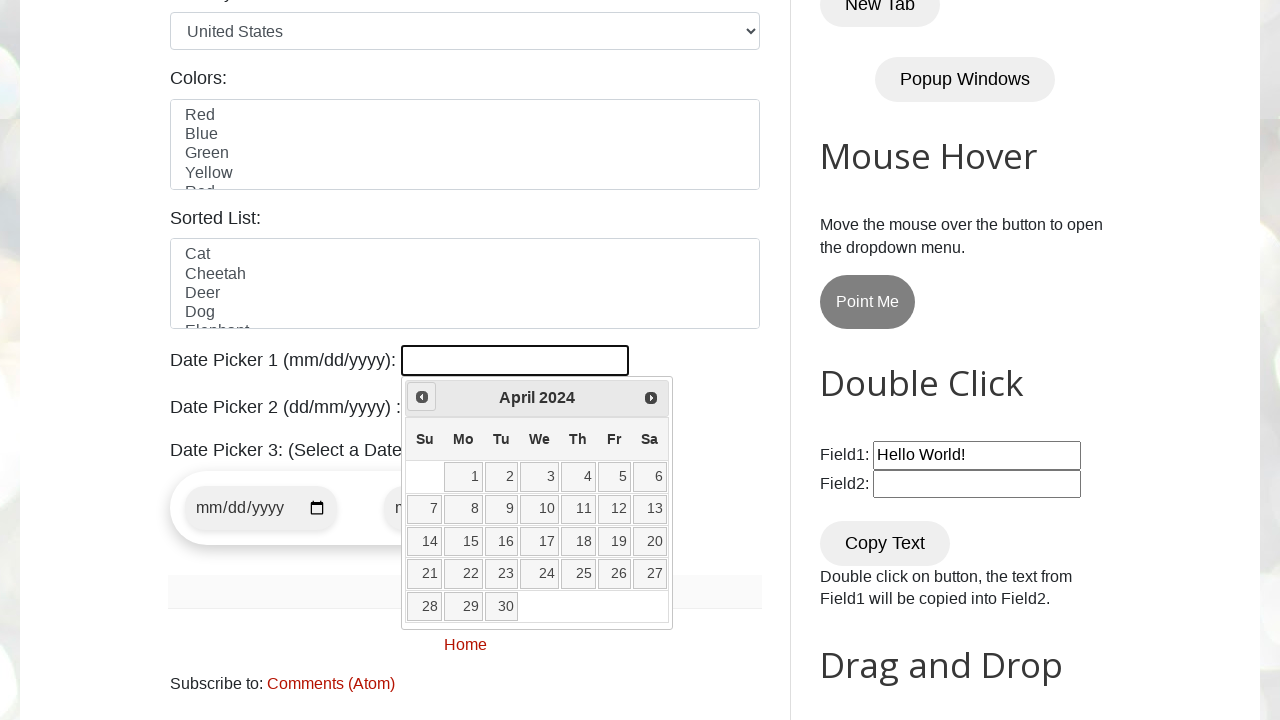

Clicked date picker to open it at (515, 360) on #datepicker
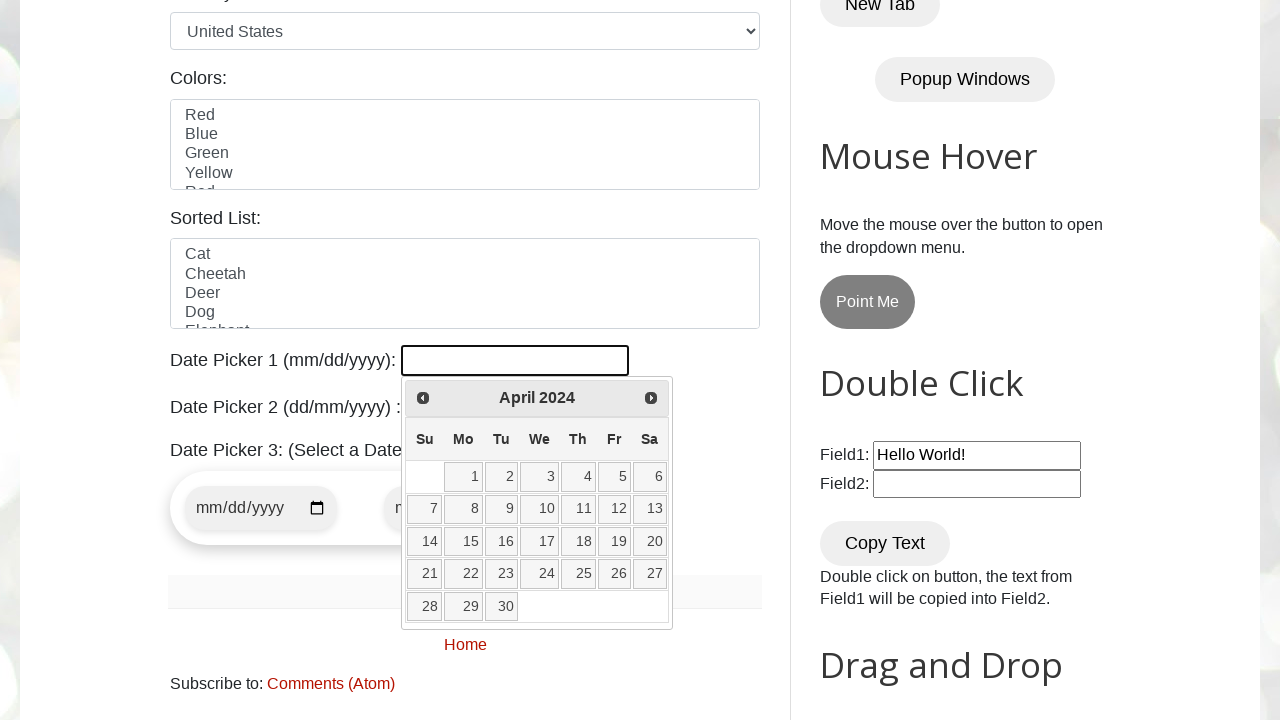

Retrieved current year: 2024
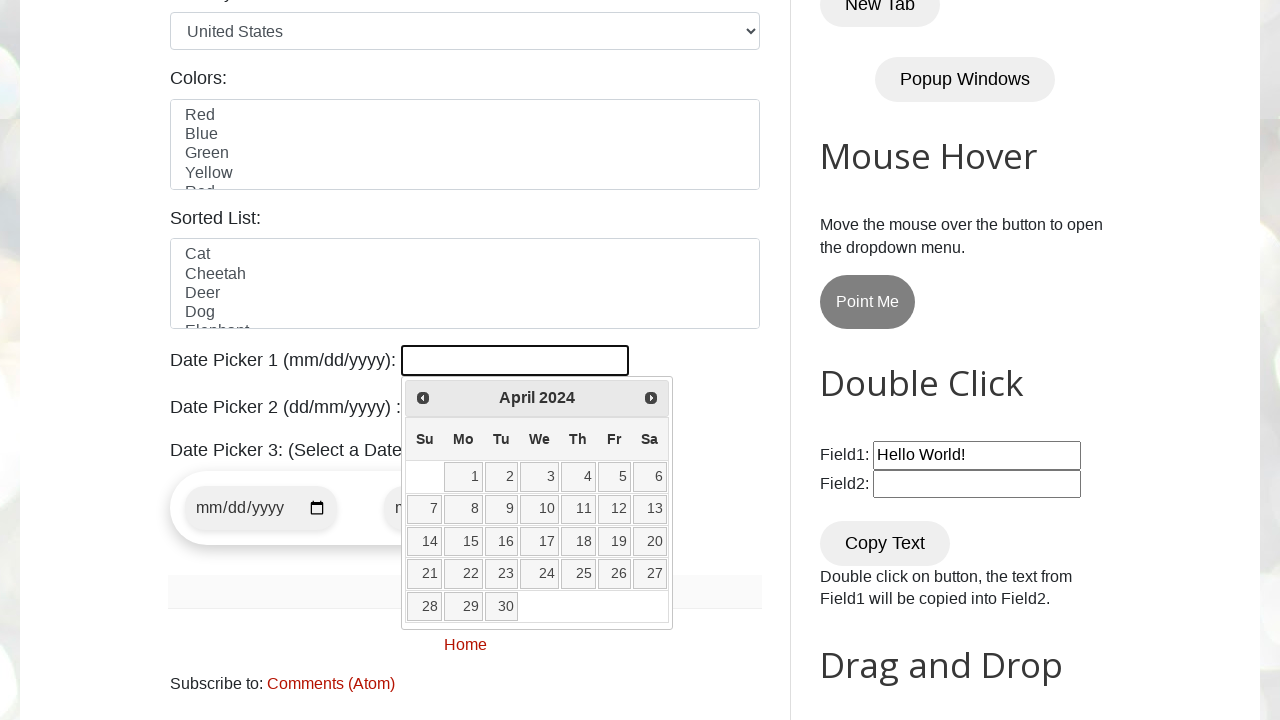

Retrieved current month: April
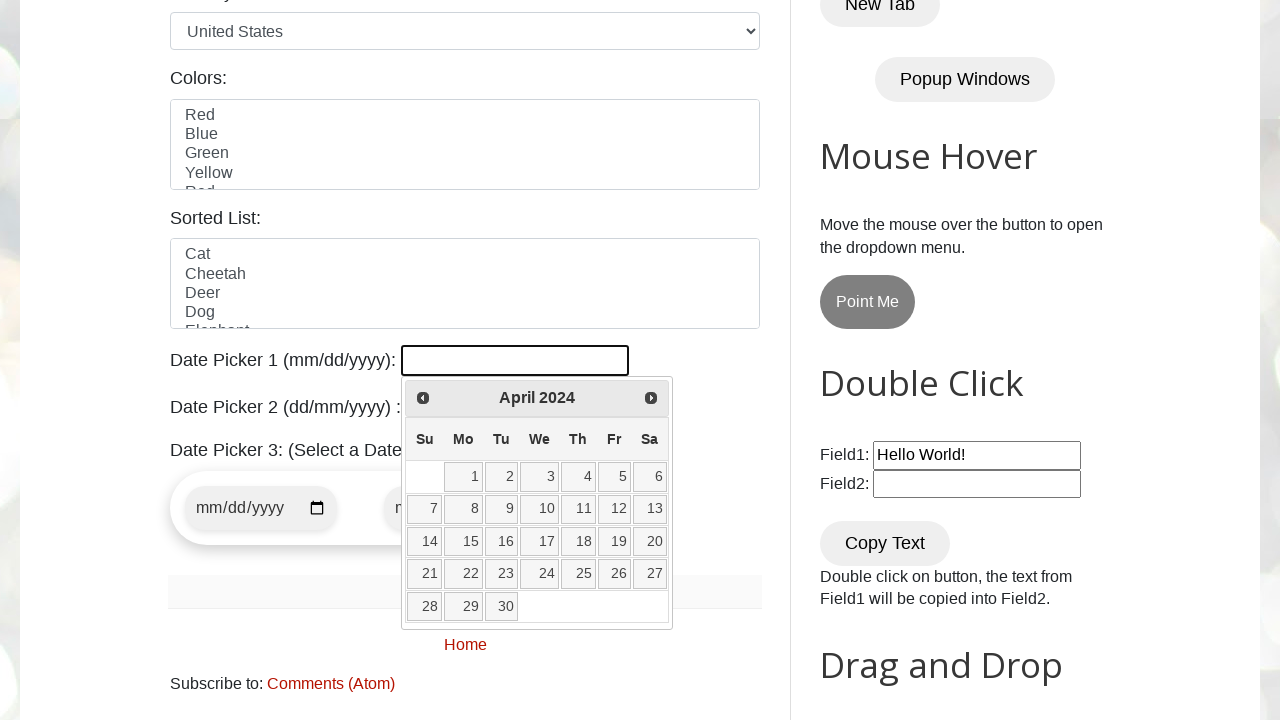

Clicked previous month button to navigate backwards at (423, 398) on [title="Prev"]
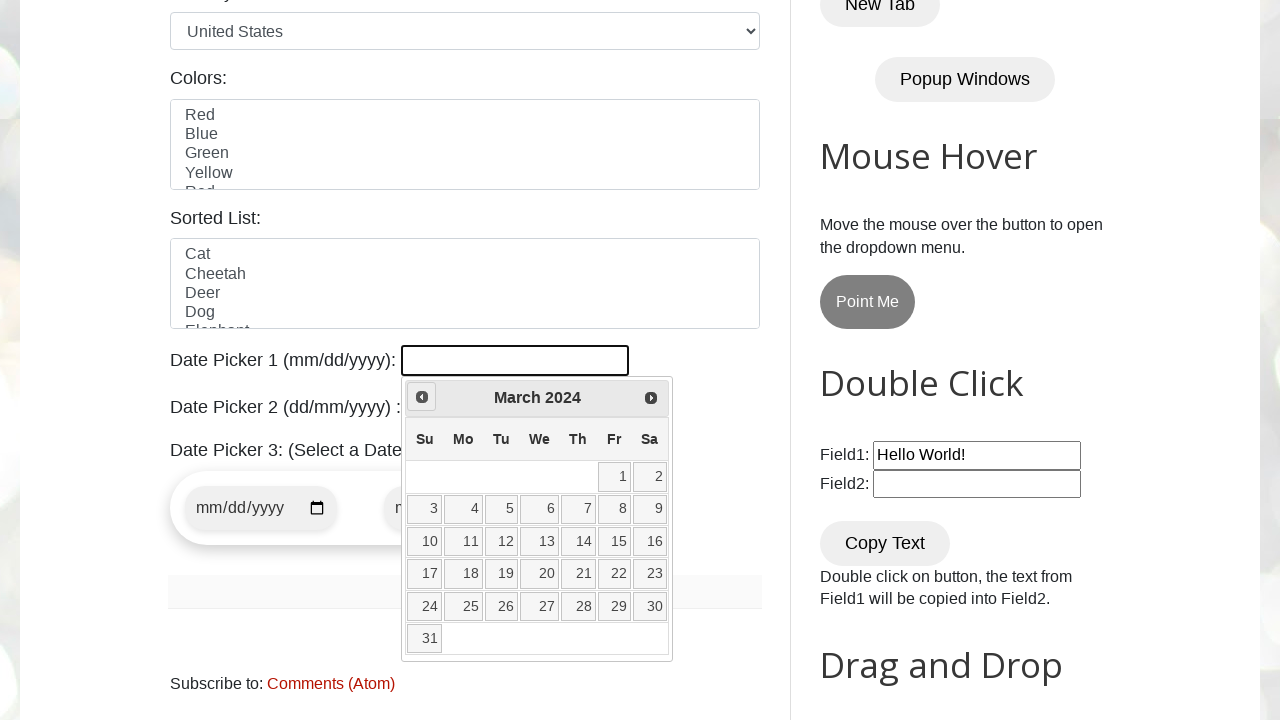

Clicked date picker to open it at (515, 360) on #datepicker
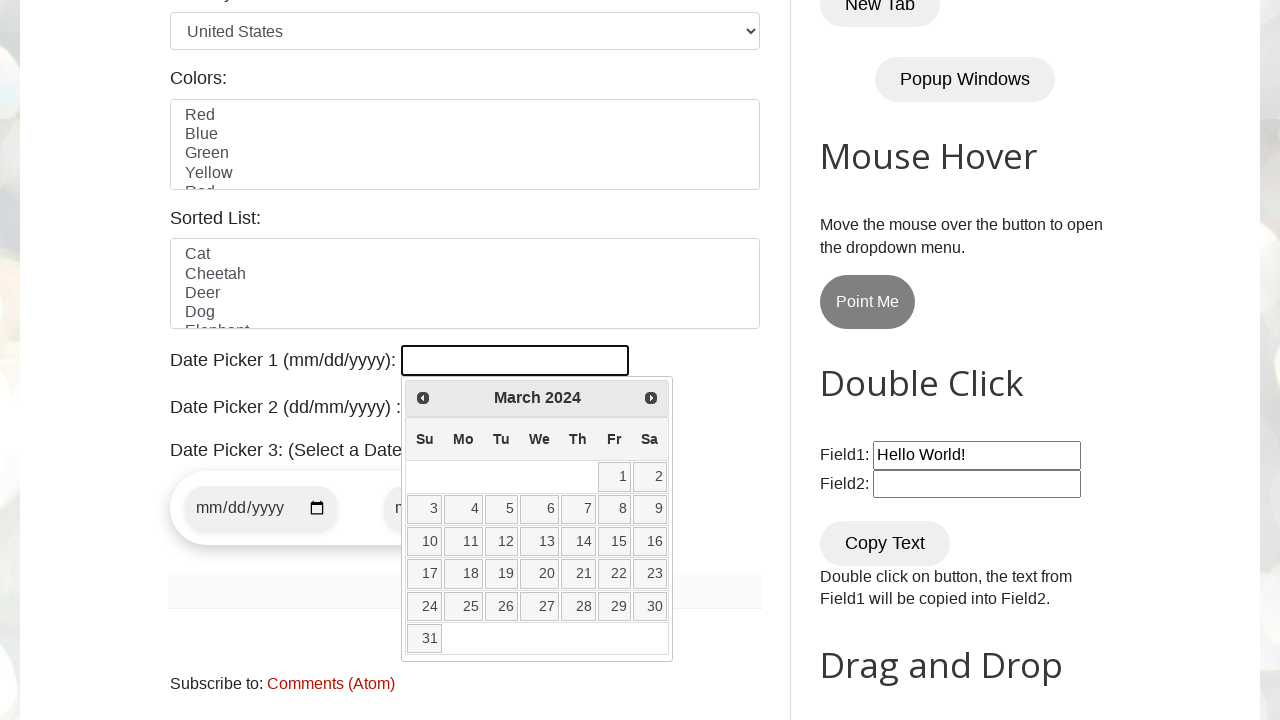

Retrieved current year: 2024
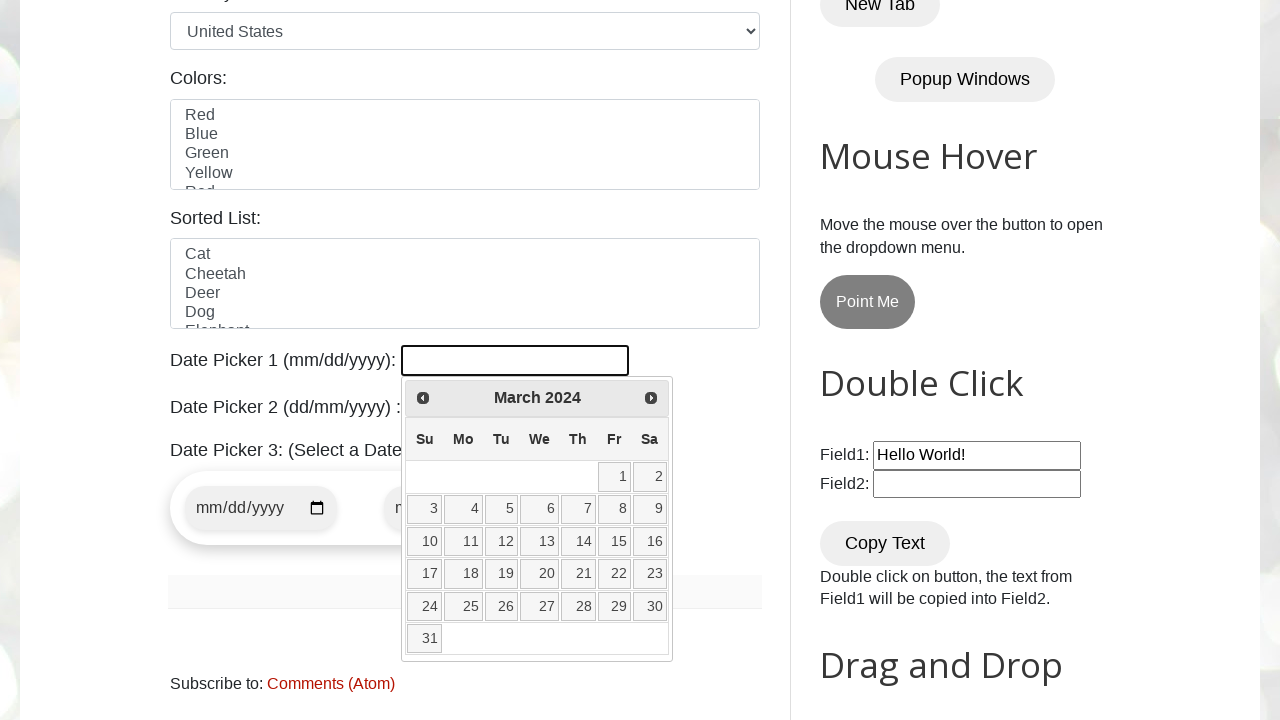

Retrieved current month: March
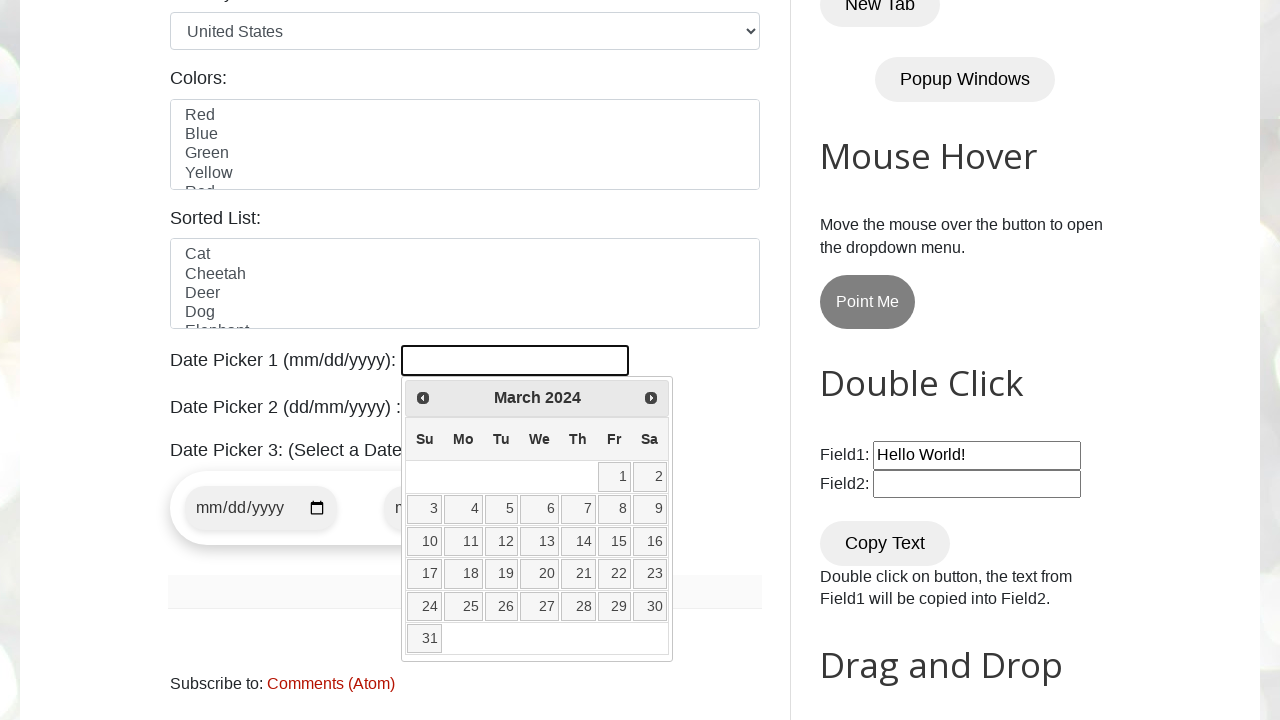

Clicked previous month button to navigate backwards at (423, 398) on [title="Prev"]
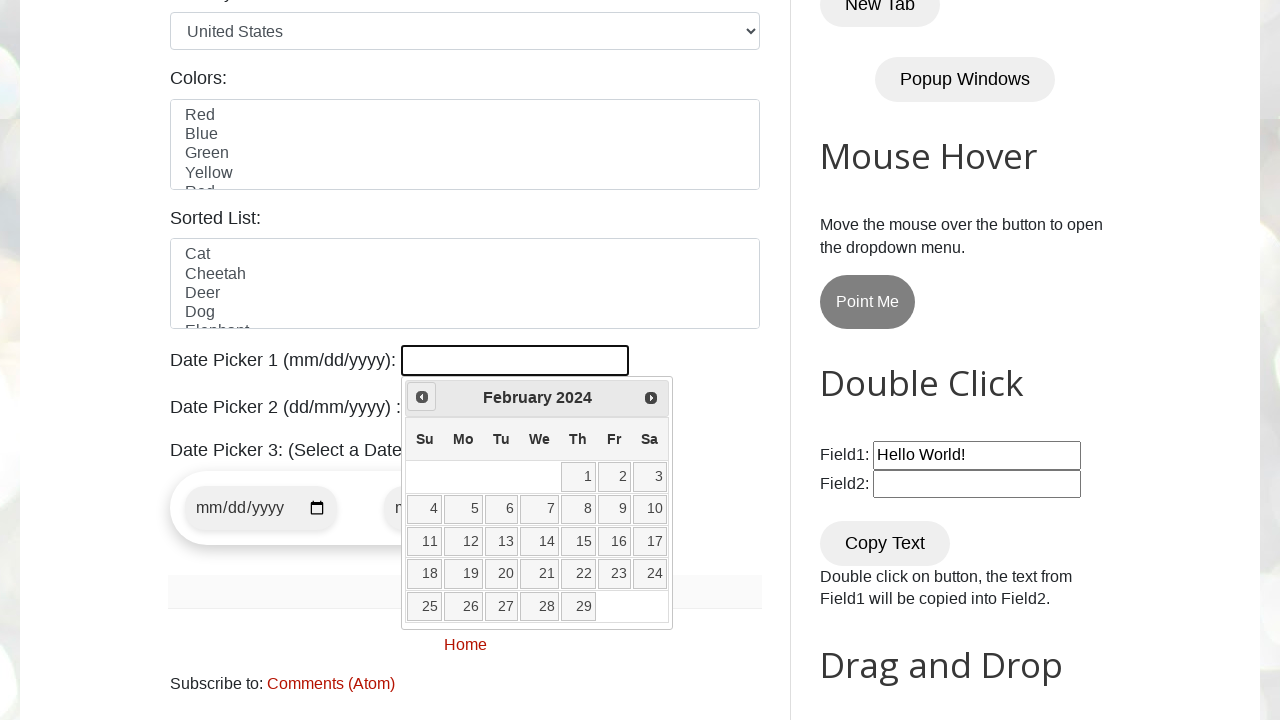

Clicked date picker to open it at (515, 360) on #datepicker
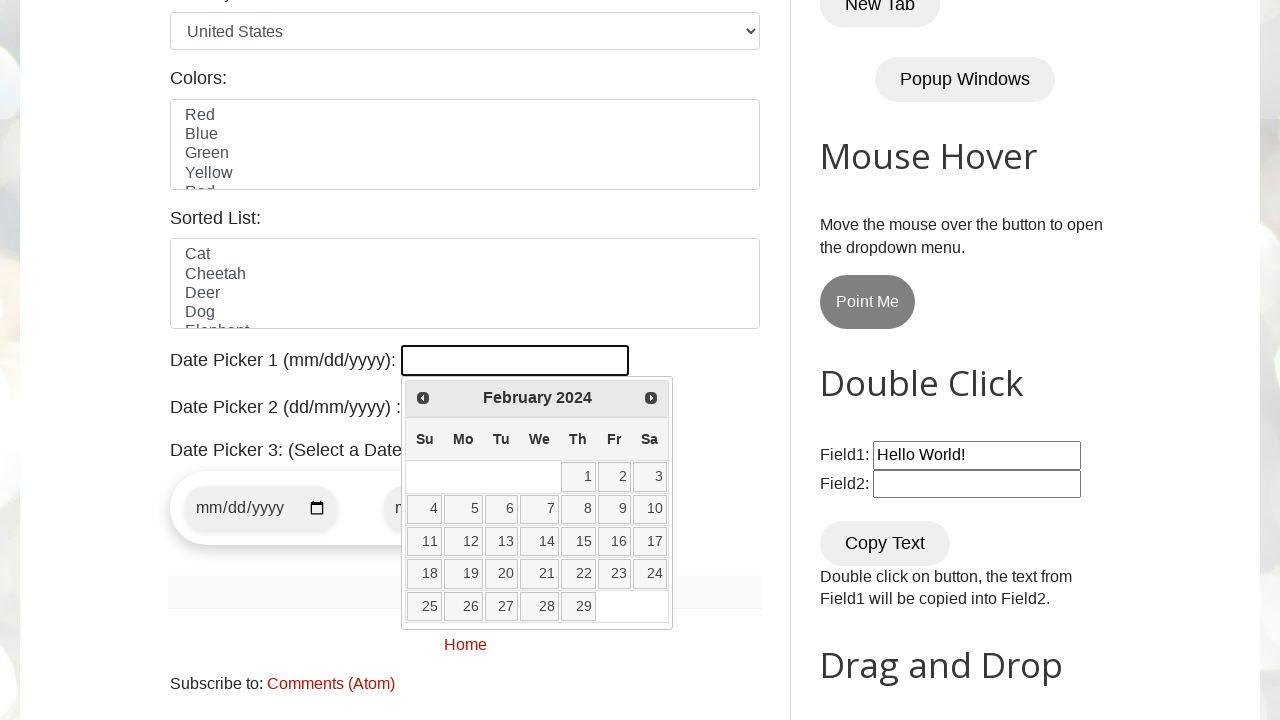

Retrieved current year: 2024
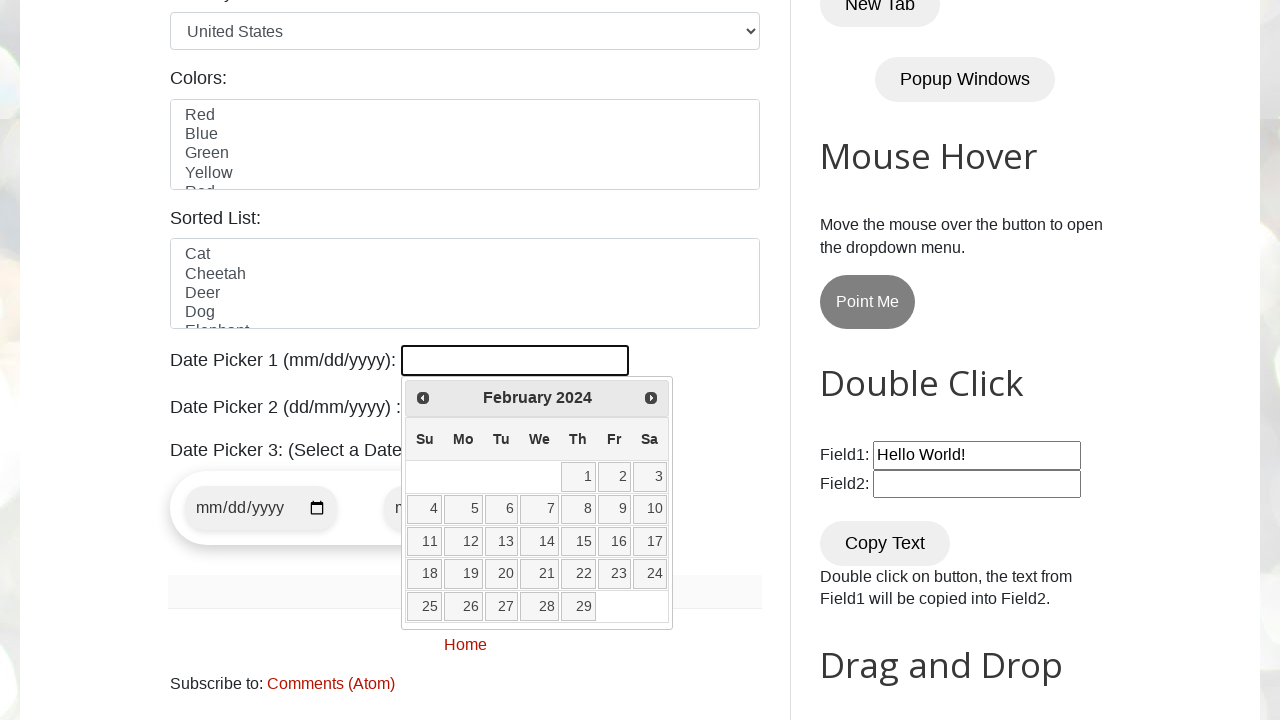

Retrieved current month: February
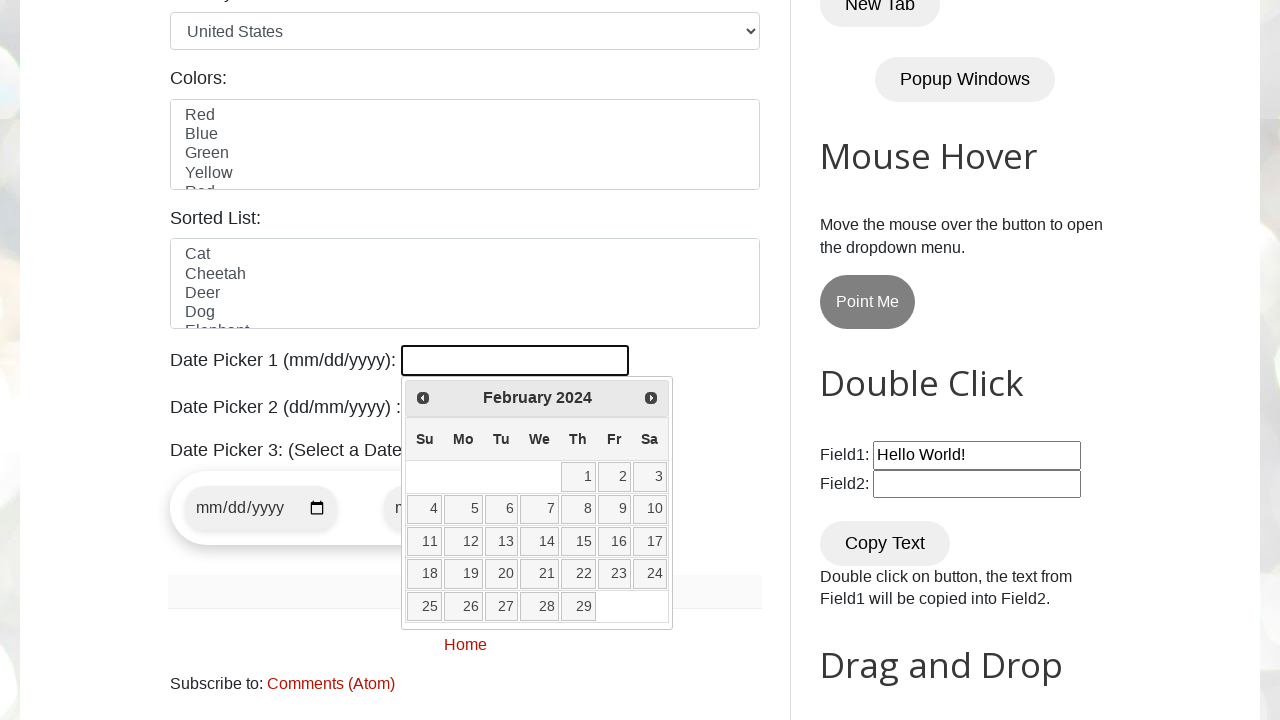

Clicked previous month button to navigate backwards at (423, 398) on [title="Prev"]
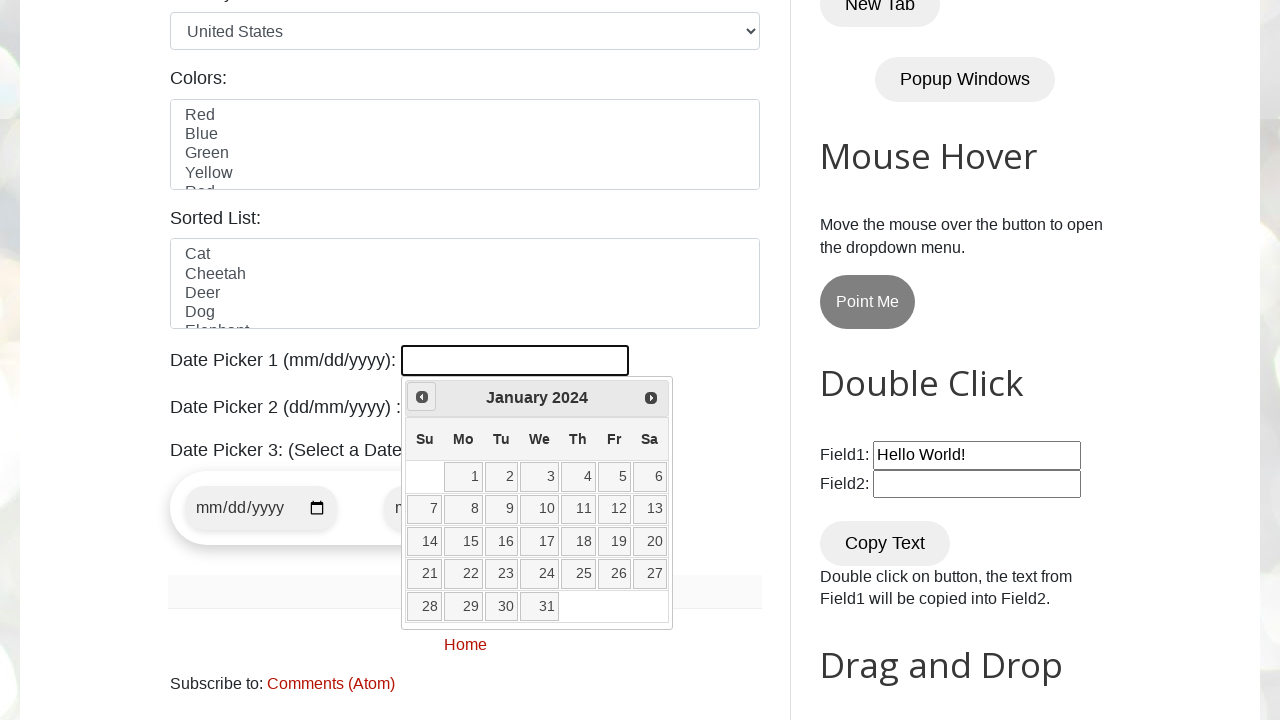

Clicked date picker to open it at (515, 360) on #datepicker
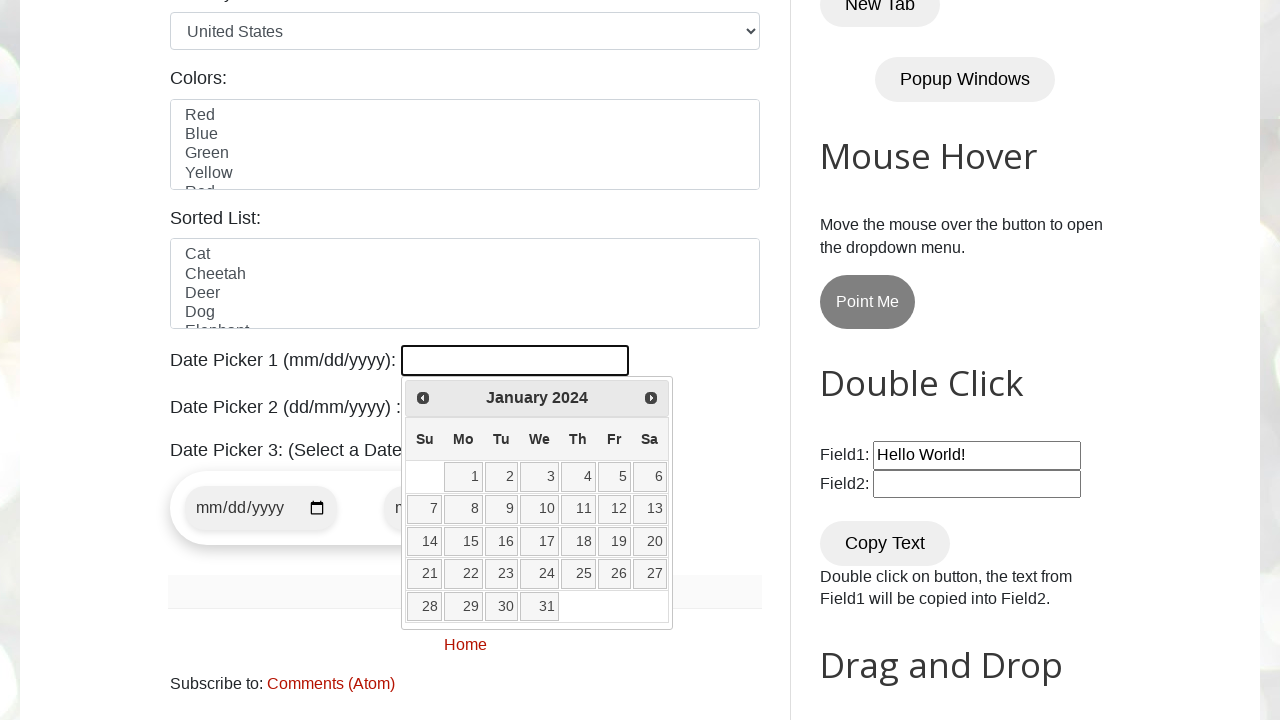

Retrieved current year: 2024
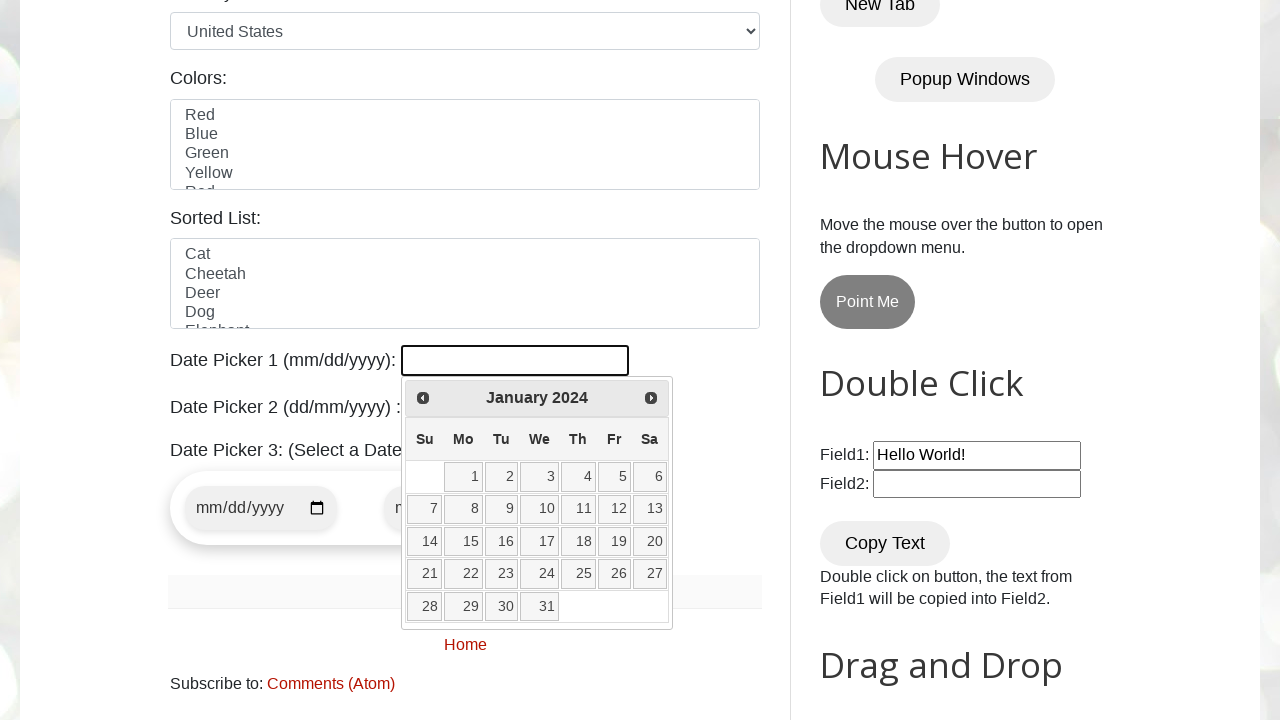

Retrieved current month: January
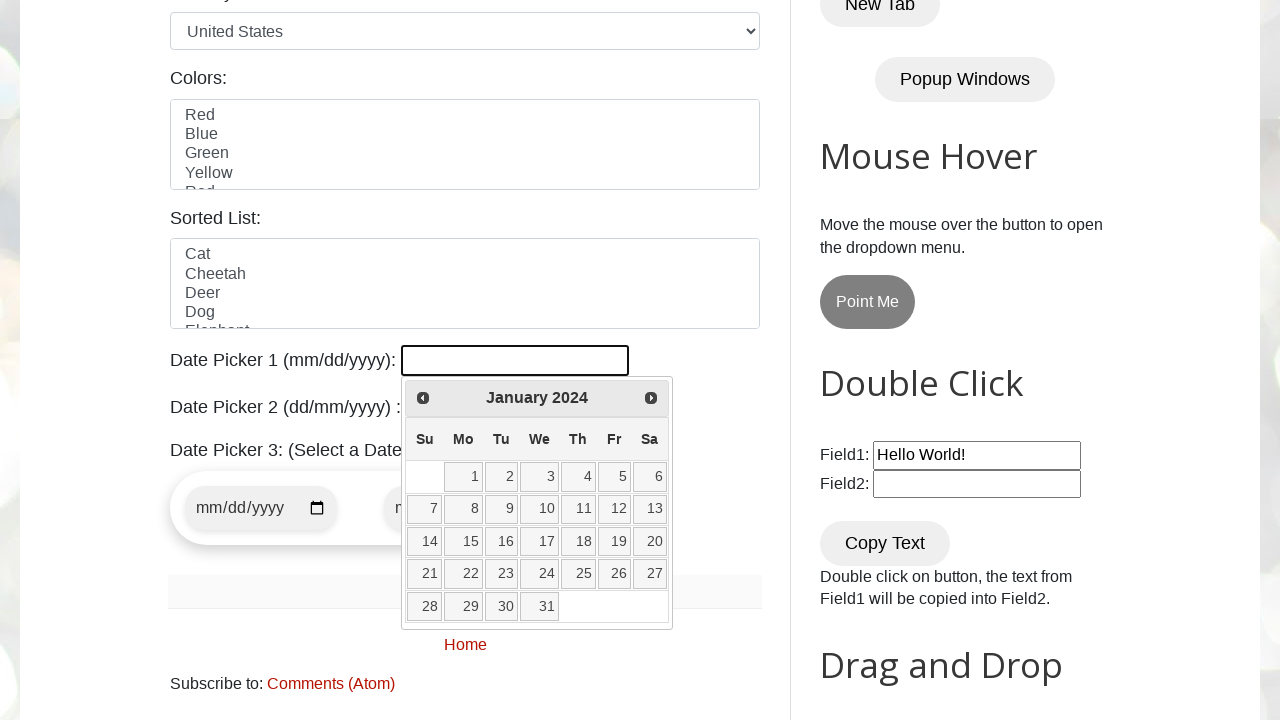

Clicked previous month button to navigate backwards at (423, 398) on [title="Prev"]
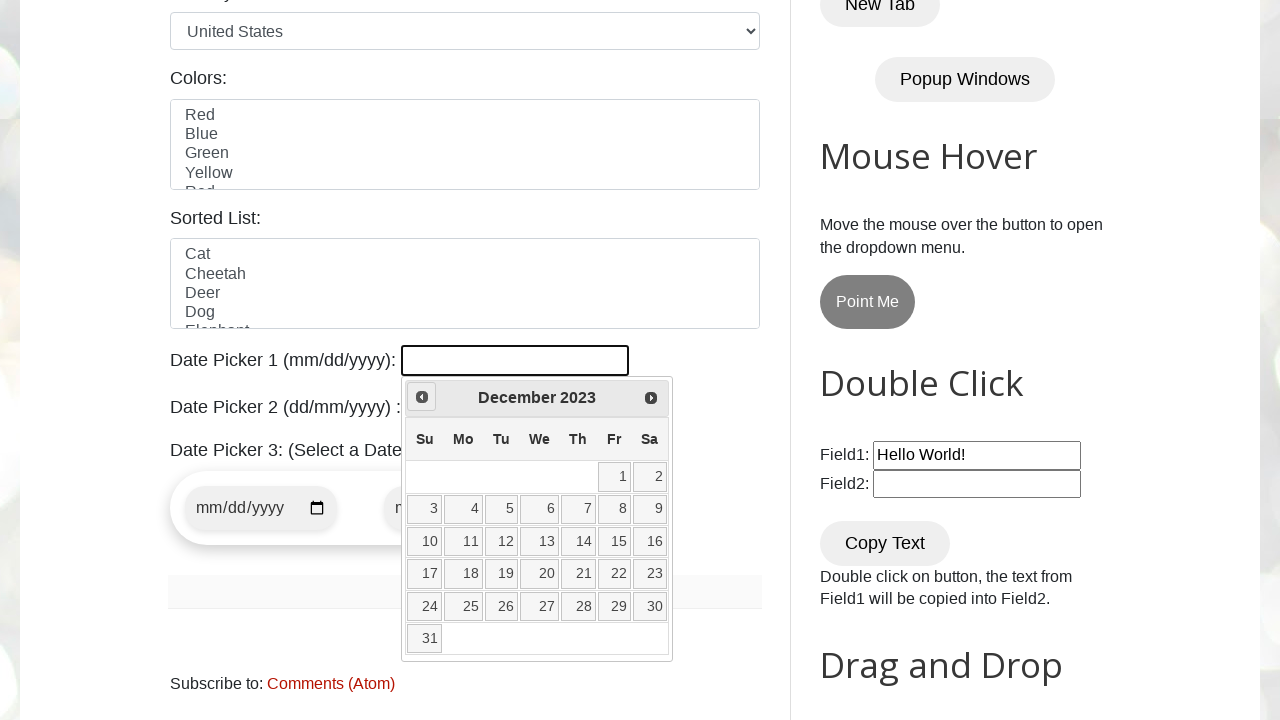

Clicked date picker to open it at (515, 360) on #datepicker
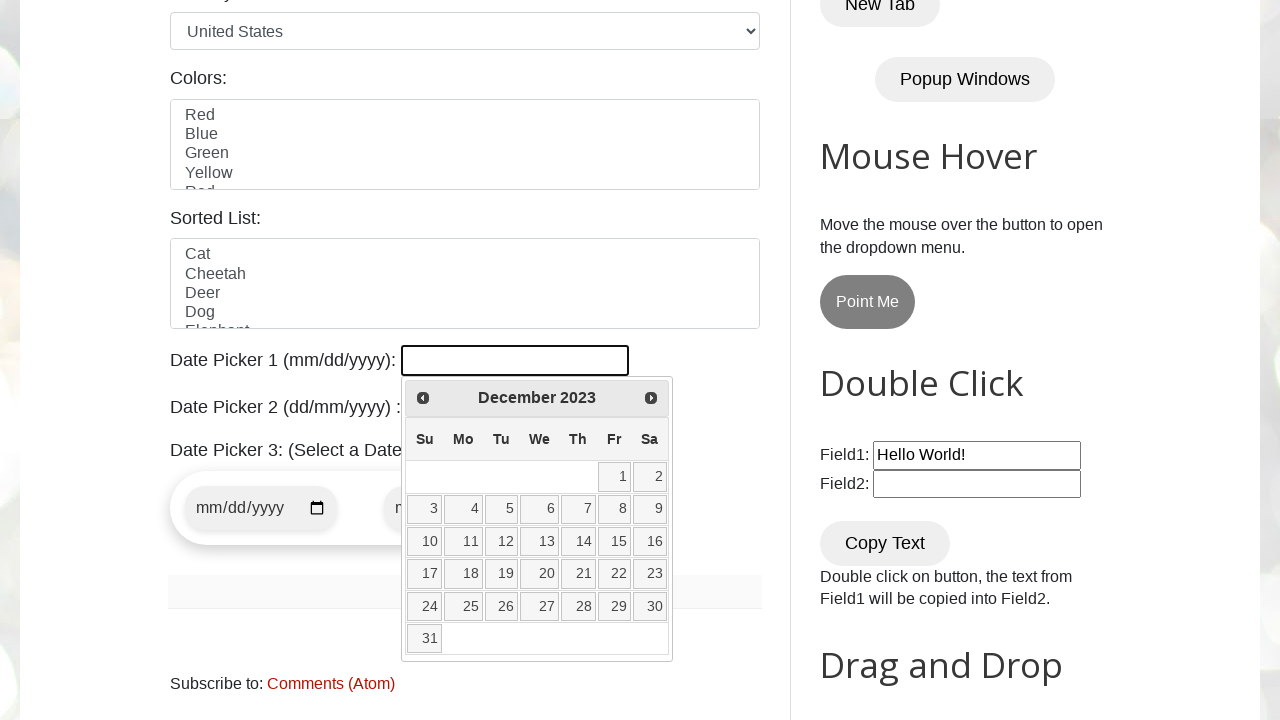

Retrieved current year: 2023
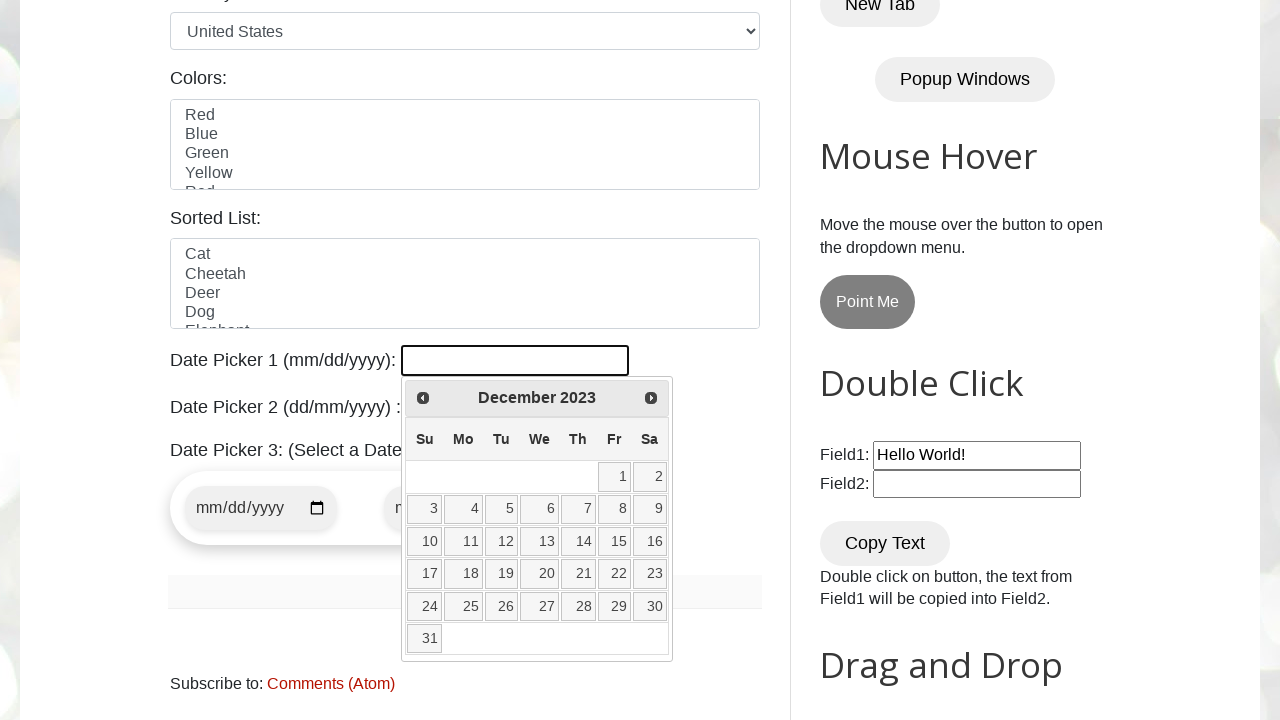

Retrieved current month: December
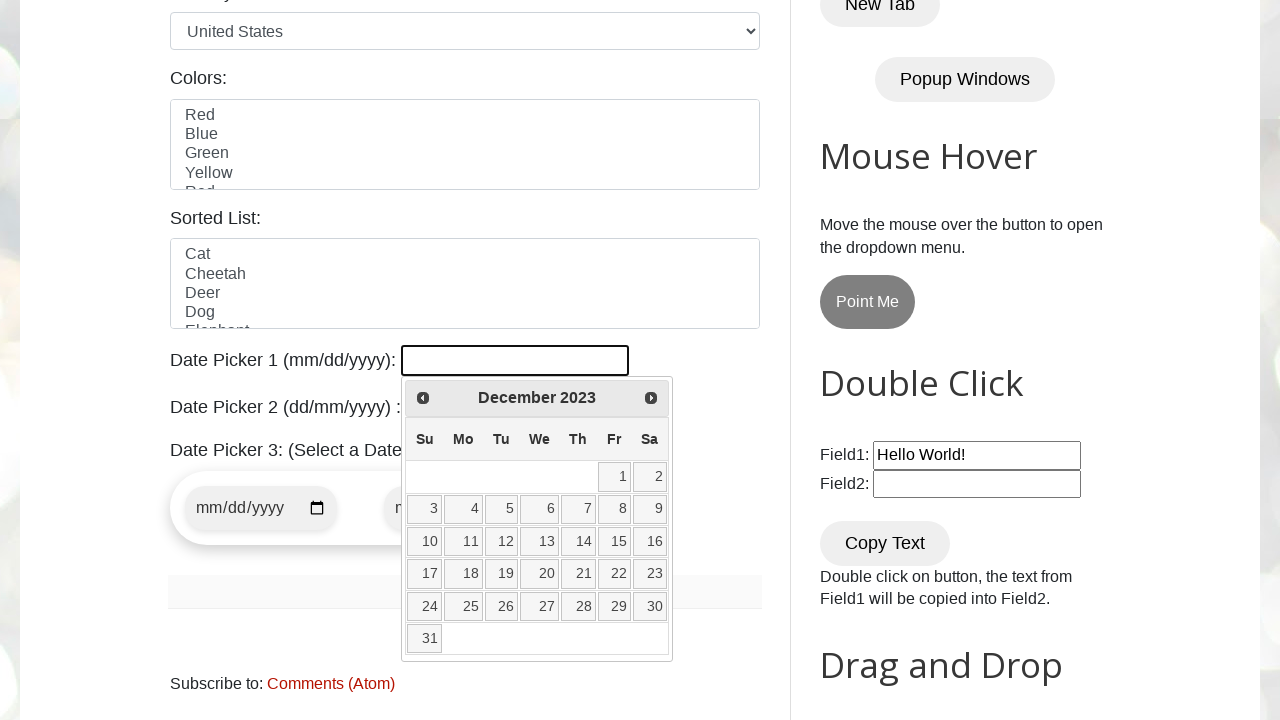

Reached target date: December 2023
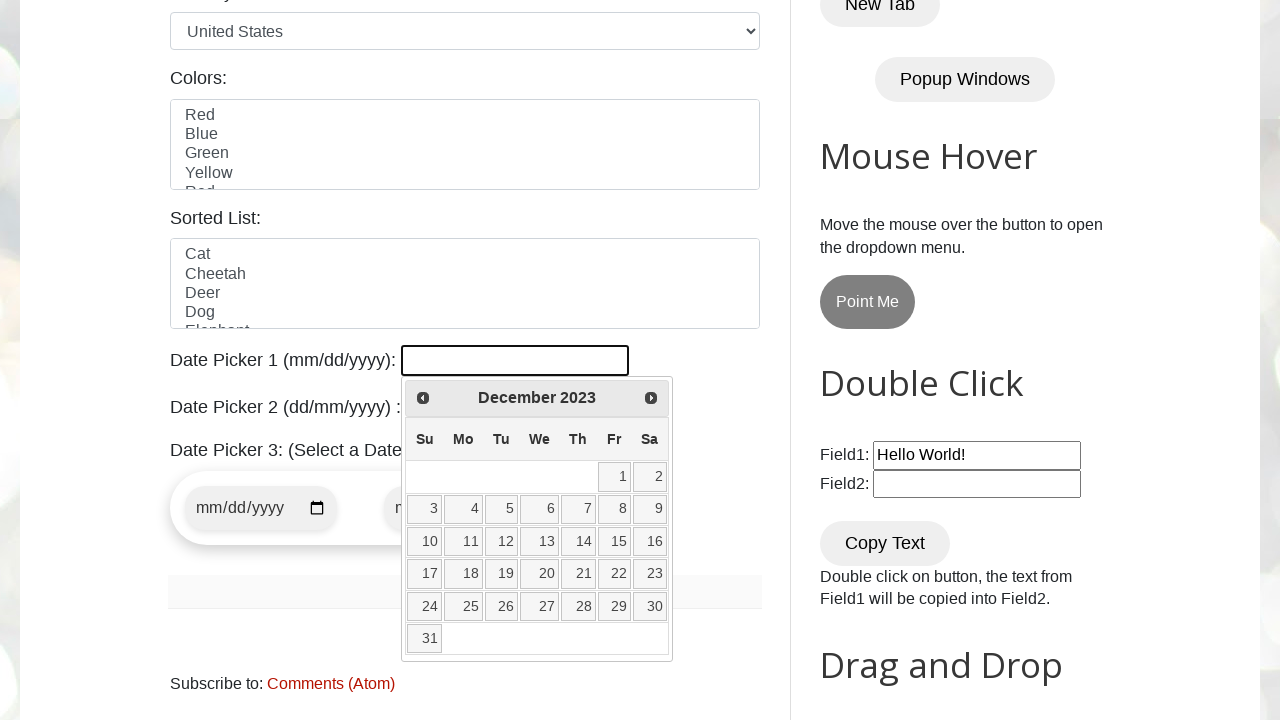

Retrieved all available date elements from calendar
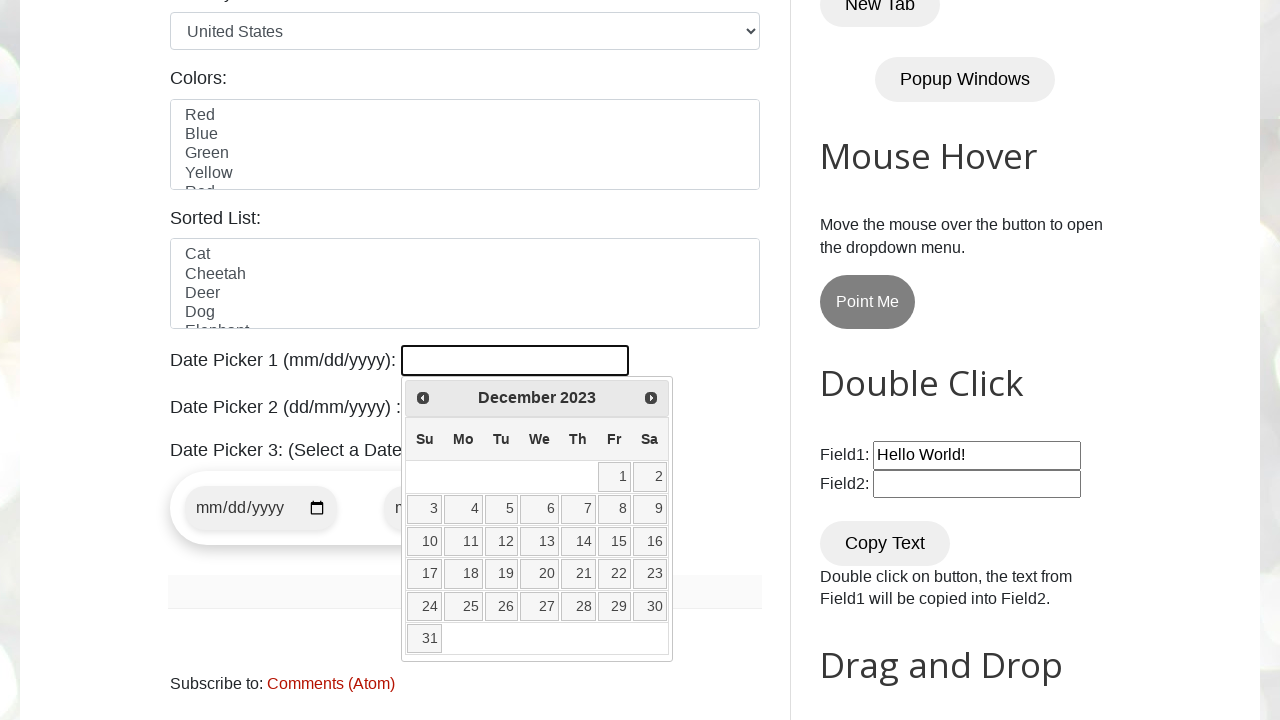

Clicked on day 12 in the date picker at (502, 542) on xpath=//a[@class='ui-state-default'] >> nth=11
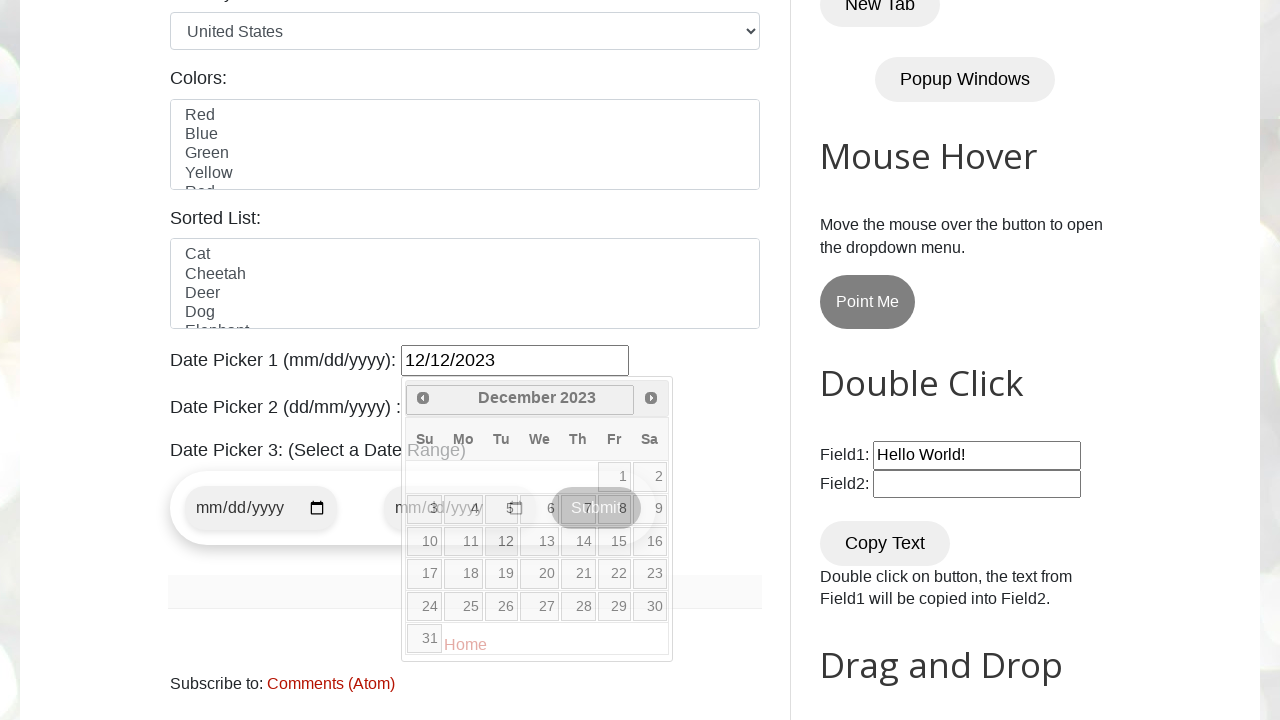

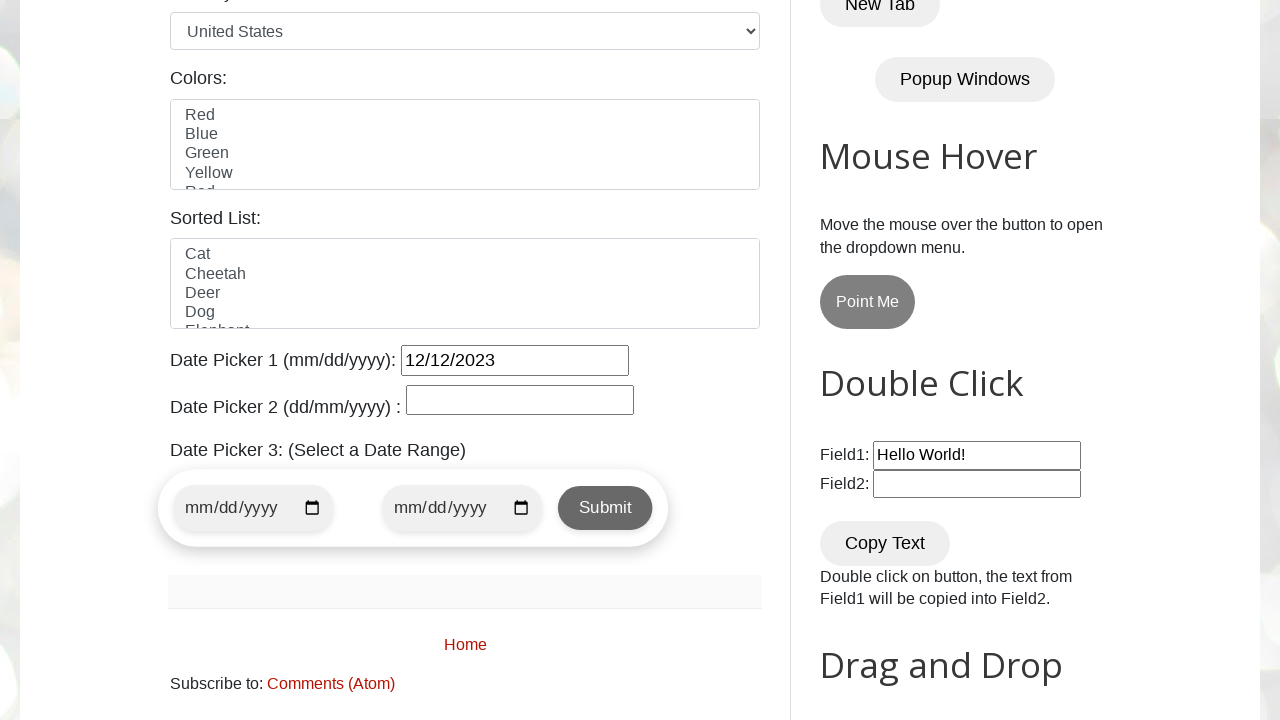